Tests browser navigation and element interaction by visiting a YouTube video page, performing navigation actions (back, forward, refresh), finding elements, and extracting attributes from links and images.

Starting URL: https://www.youtube.com/watch?v=dQw4w9WgXcQ

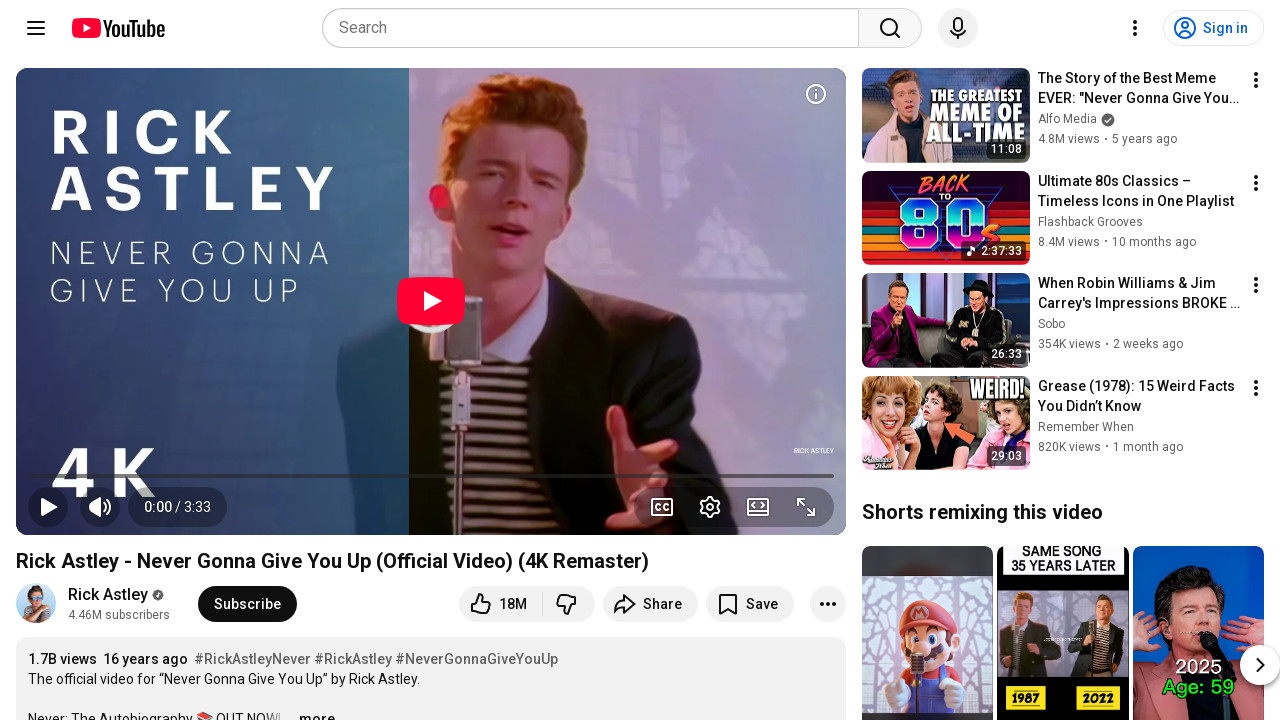

Retrieved current page URL
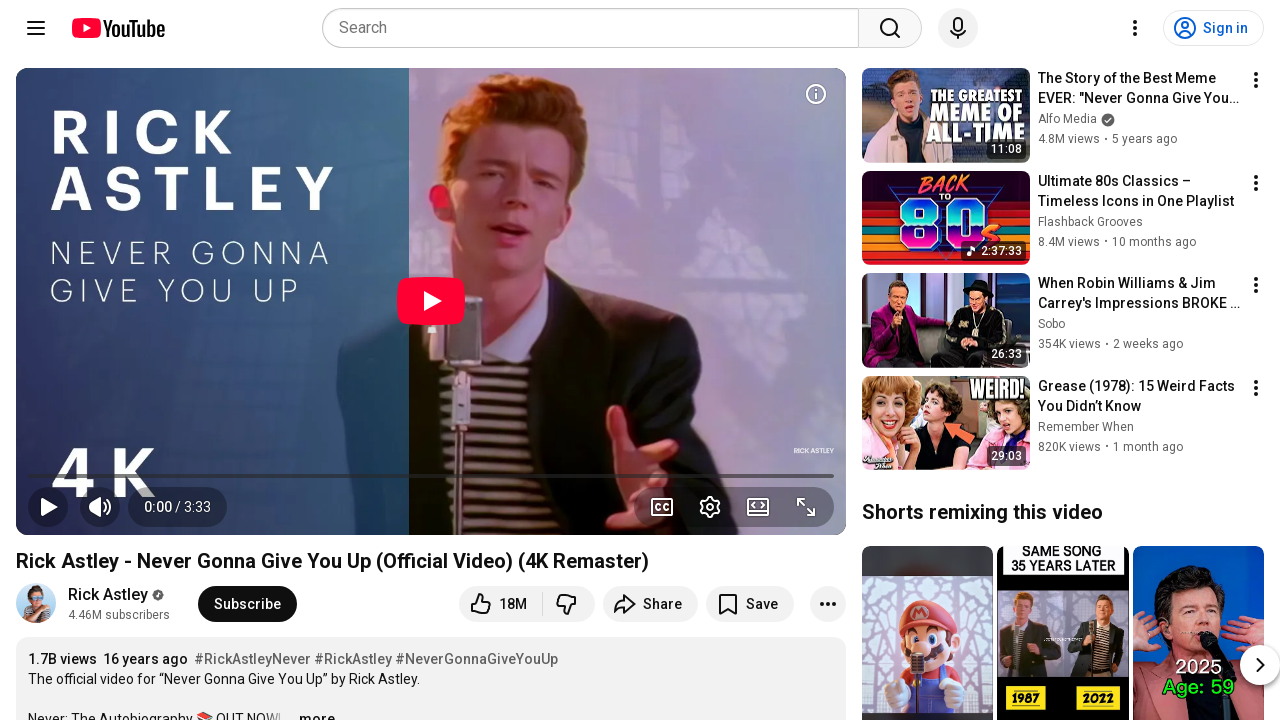

Navigated back in browser history
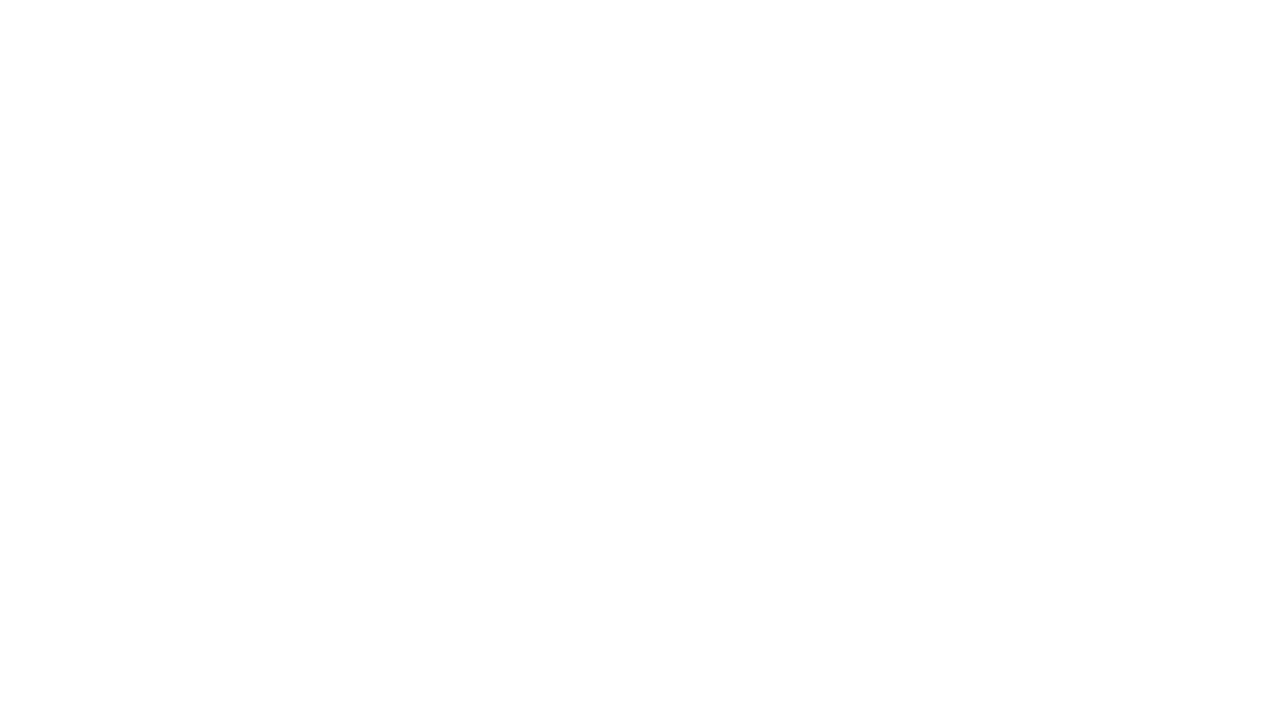

Navigated forward in browser history
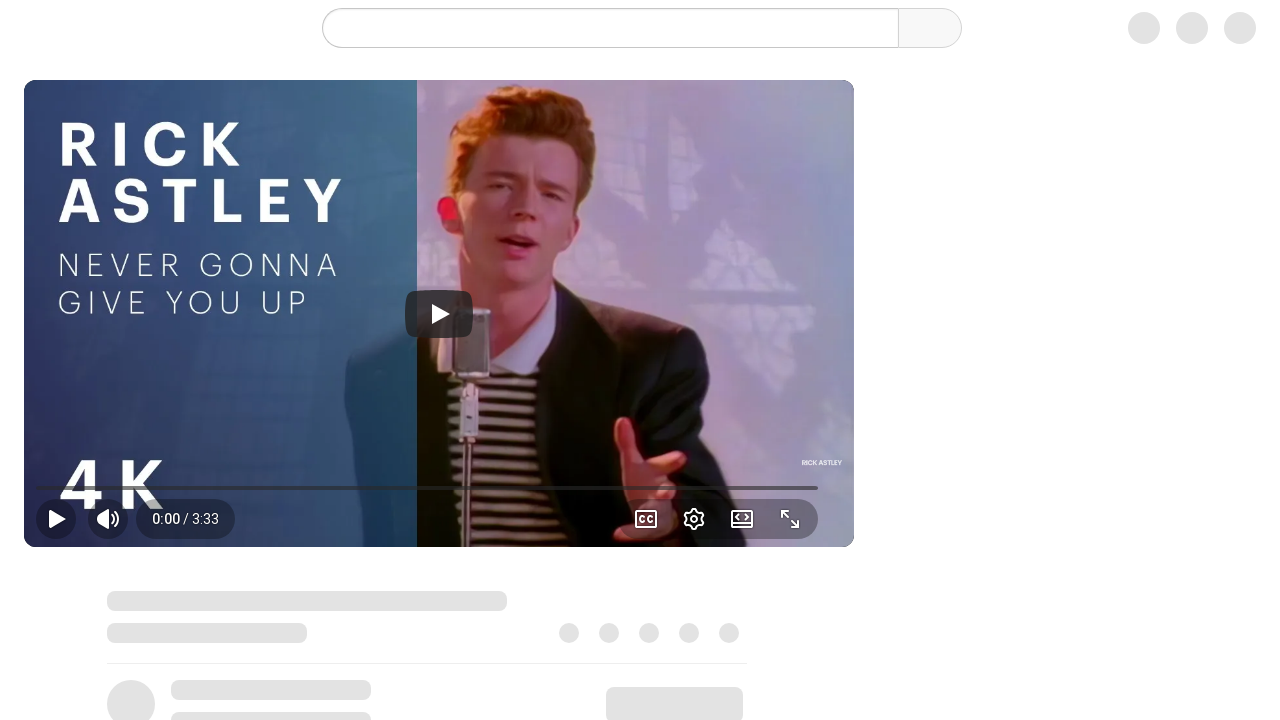

Reloaded the current page
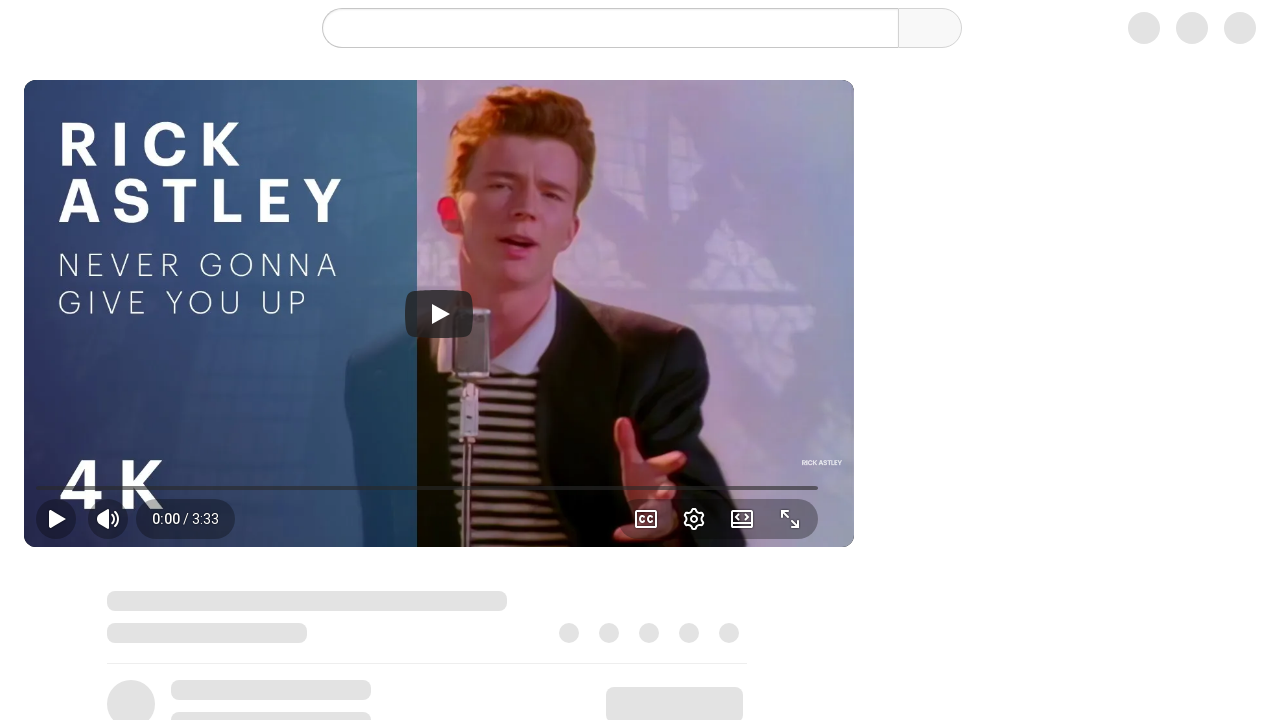

Retrieved page HTML source content
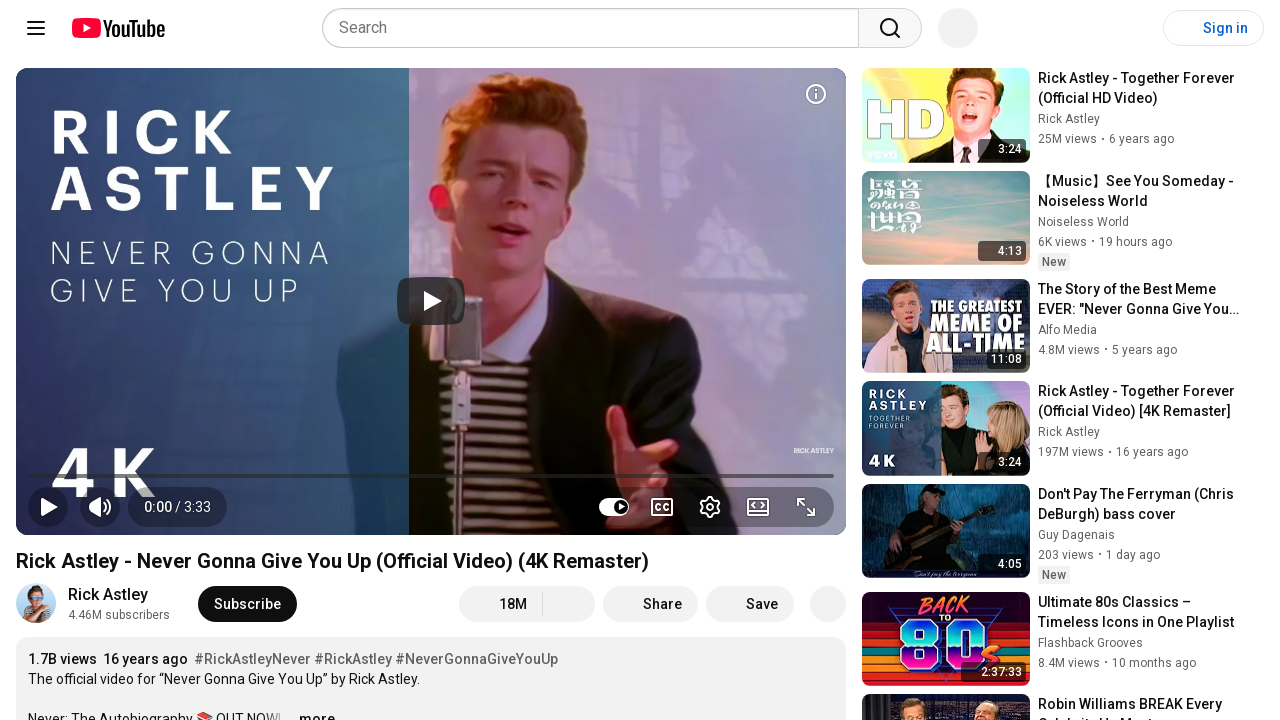

Located first anchor element on page
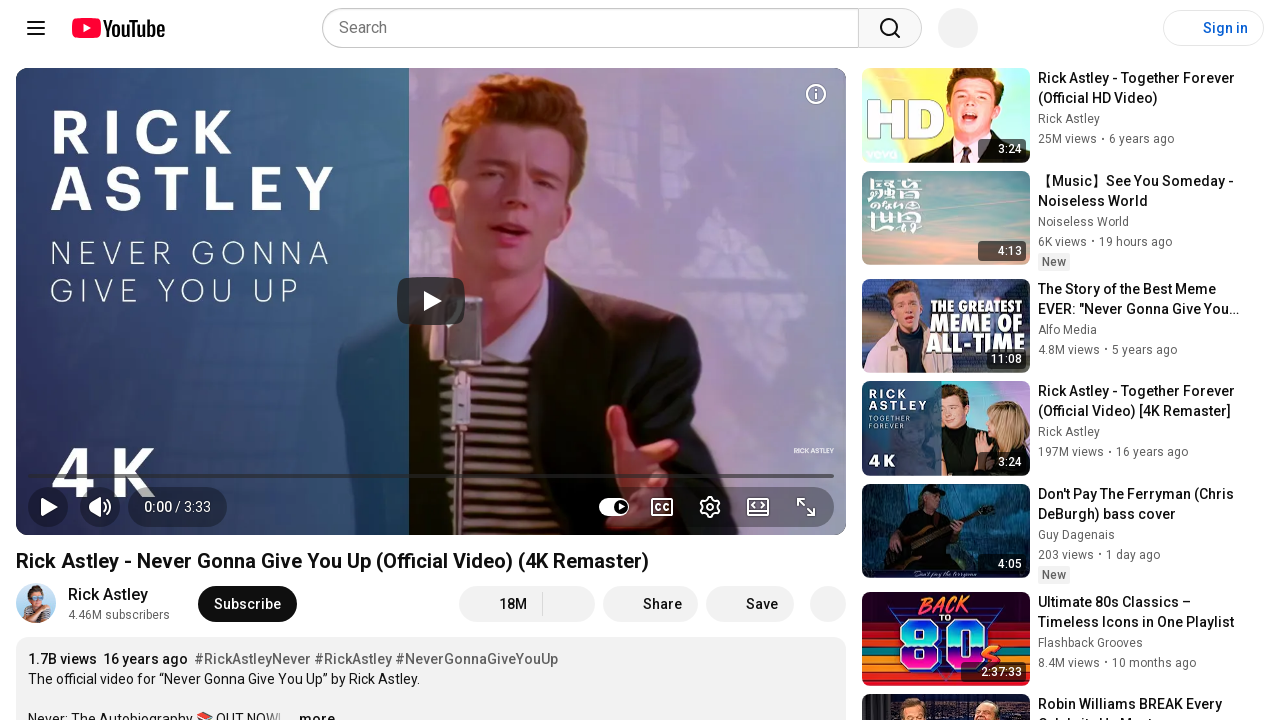

Retrieved href attribute from first link
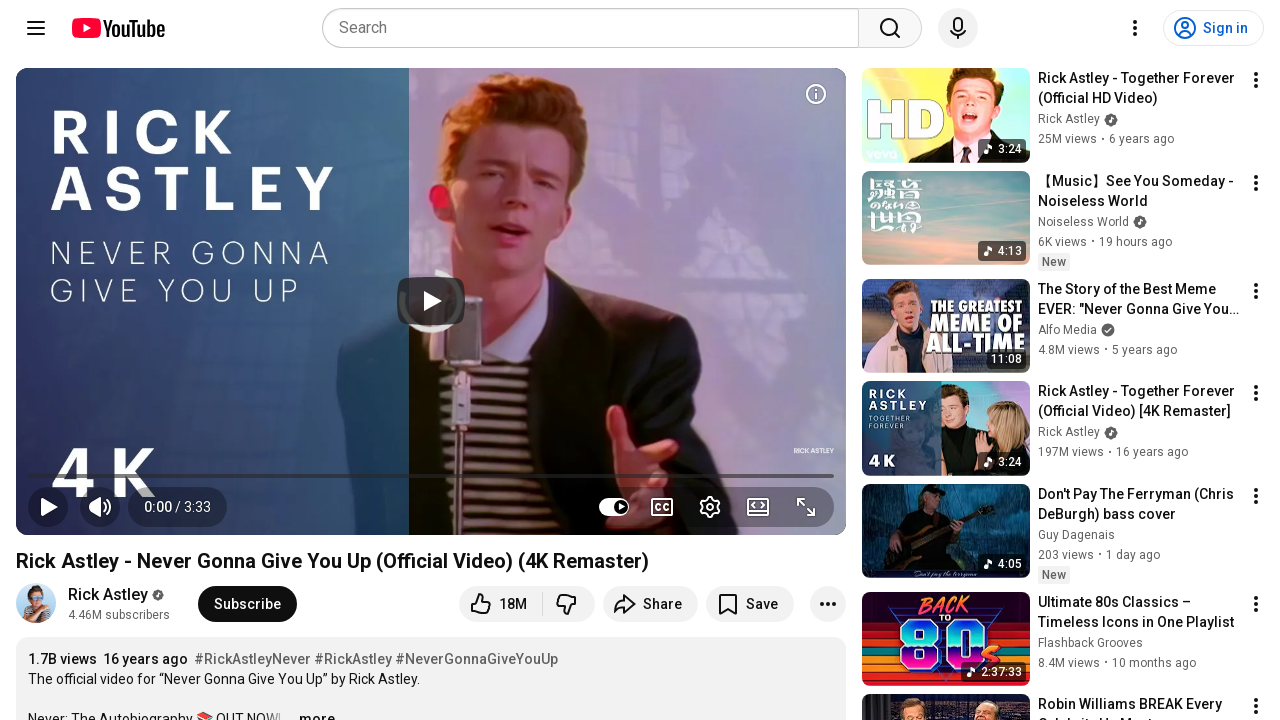

Retrieved computed CSS color style of link
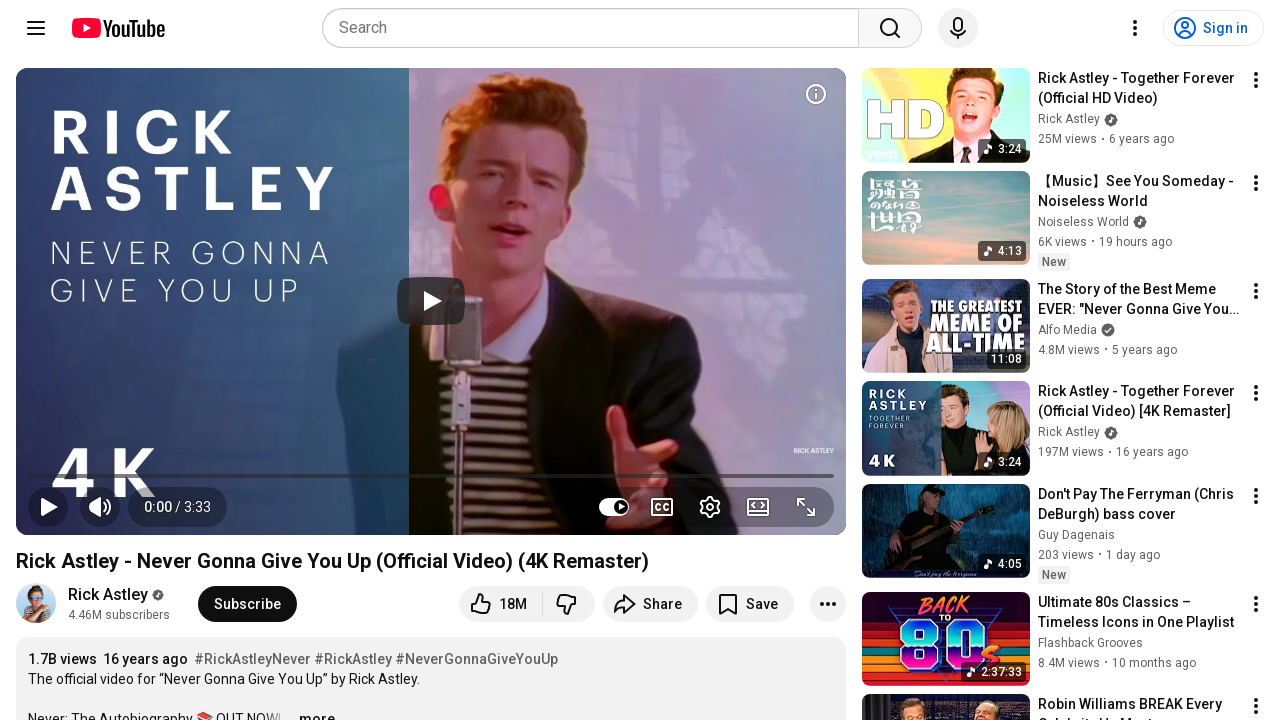

Retrieved text content of first link
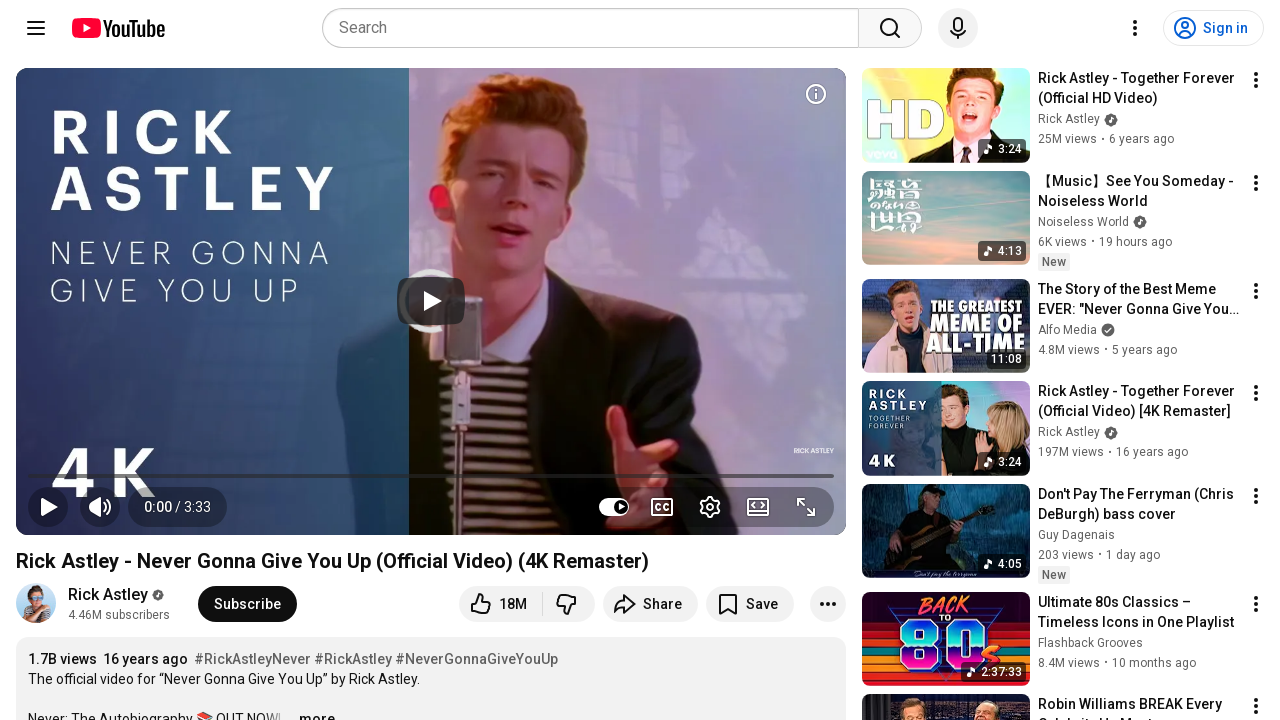

Verified first element tag name as 'a'
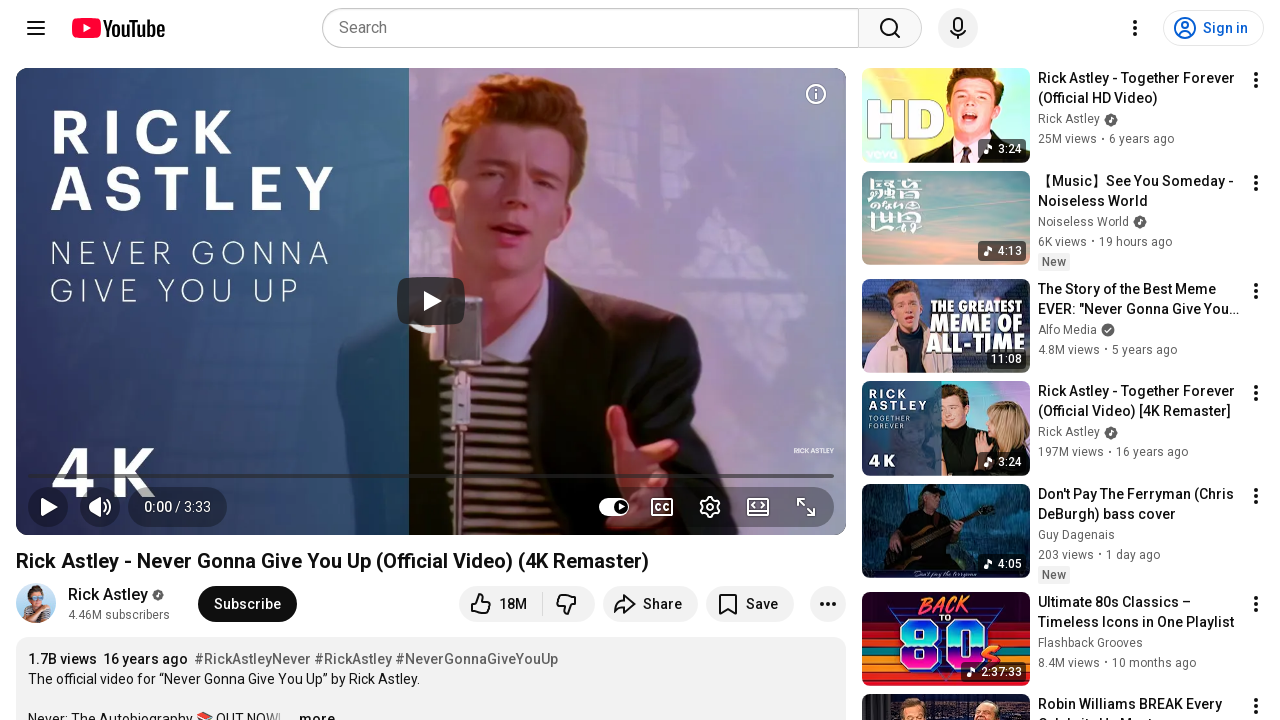

Located all image elements on page
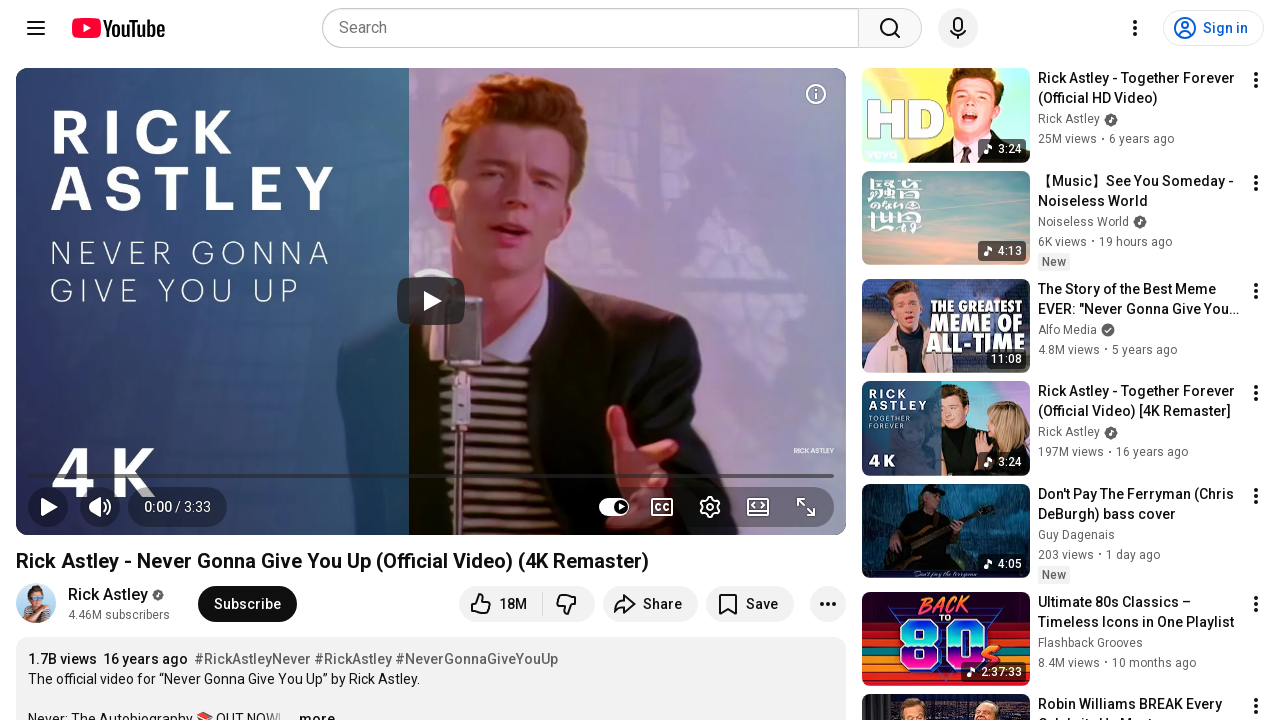

Retrieved src attribute from image element
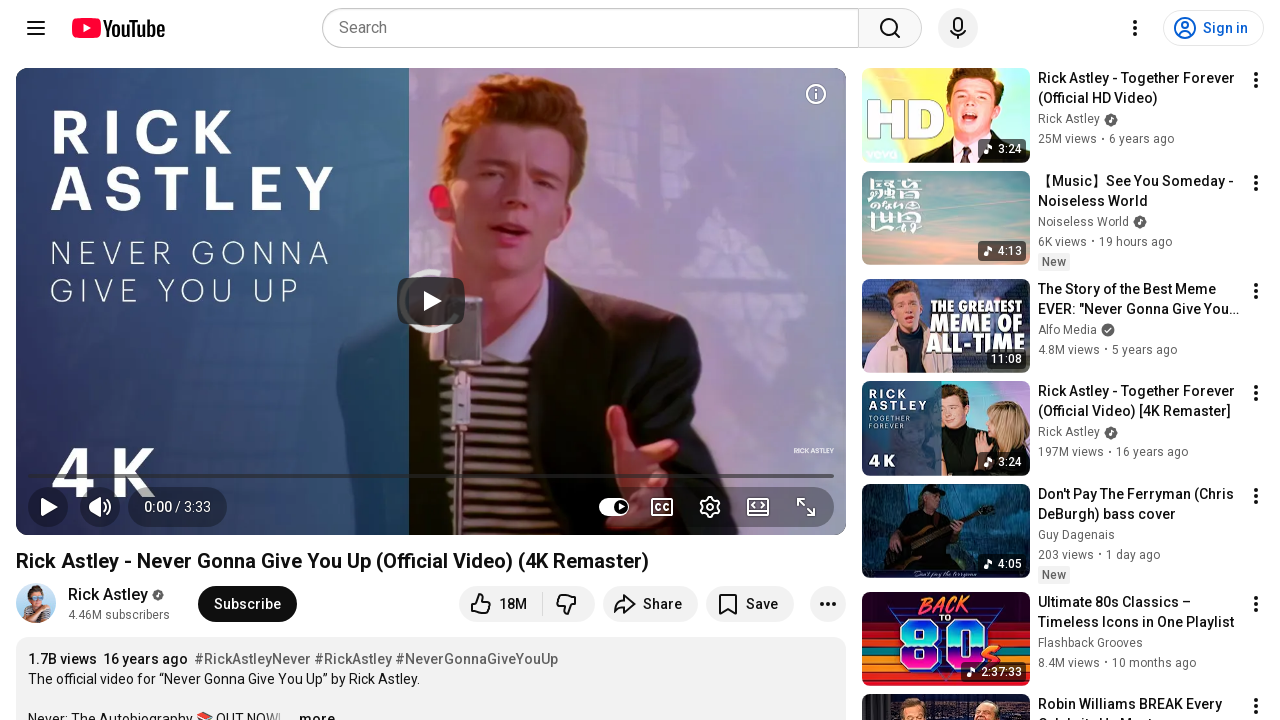

Retrieved src attribute from image element
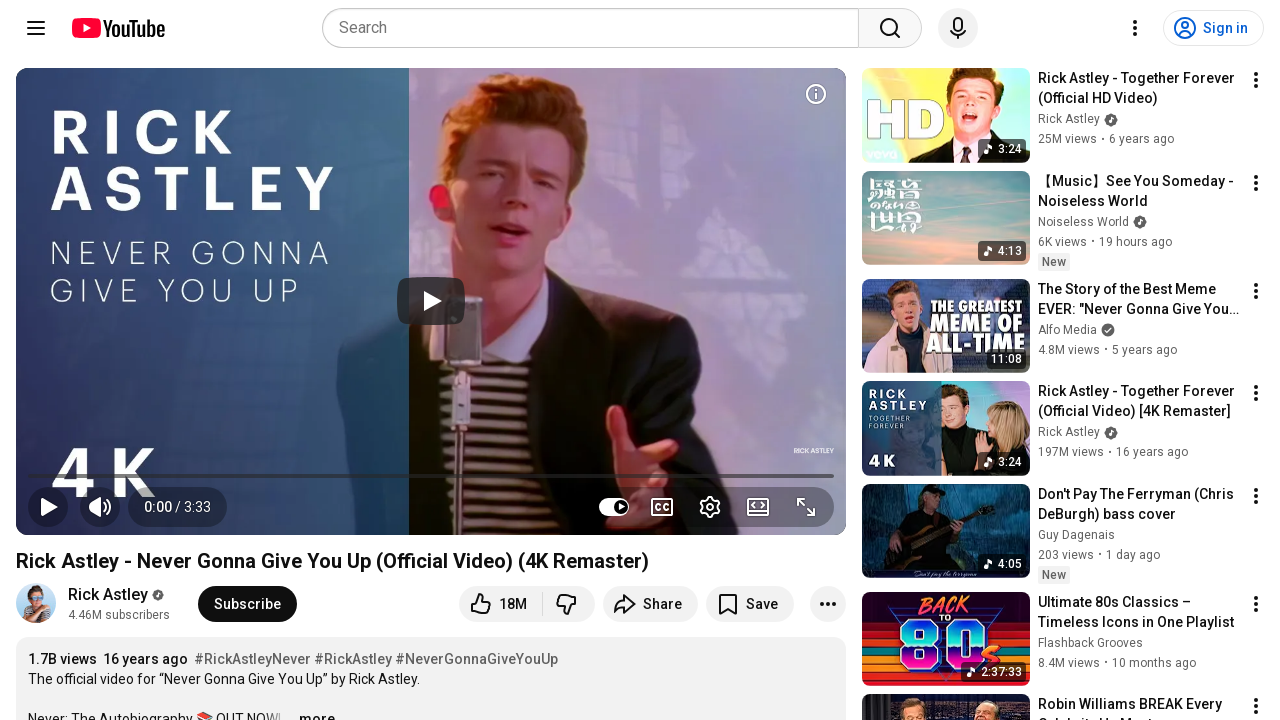

Retrieved src attribute from image element
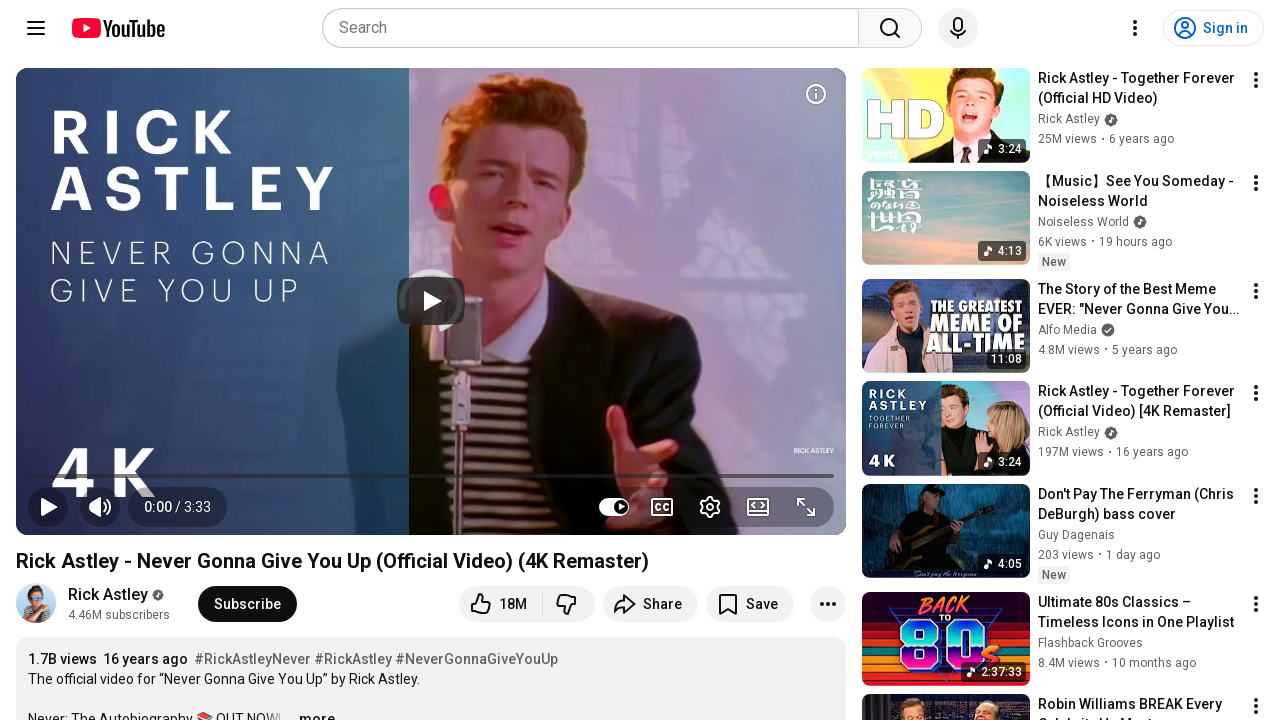

Retrieved src attribute from image element
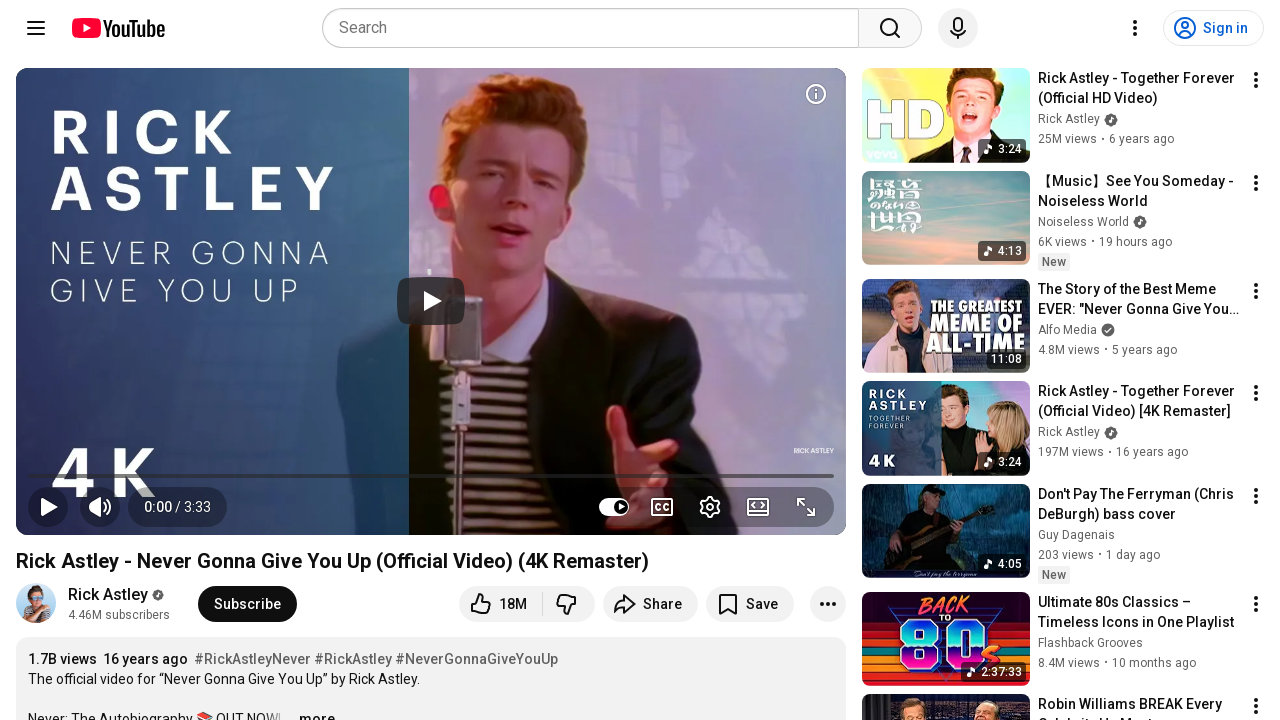

Retrieved src attribute from image element
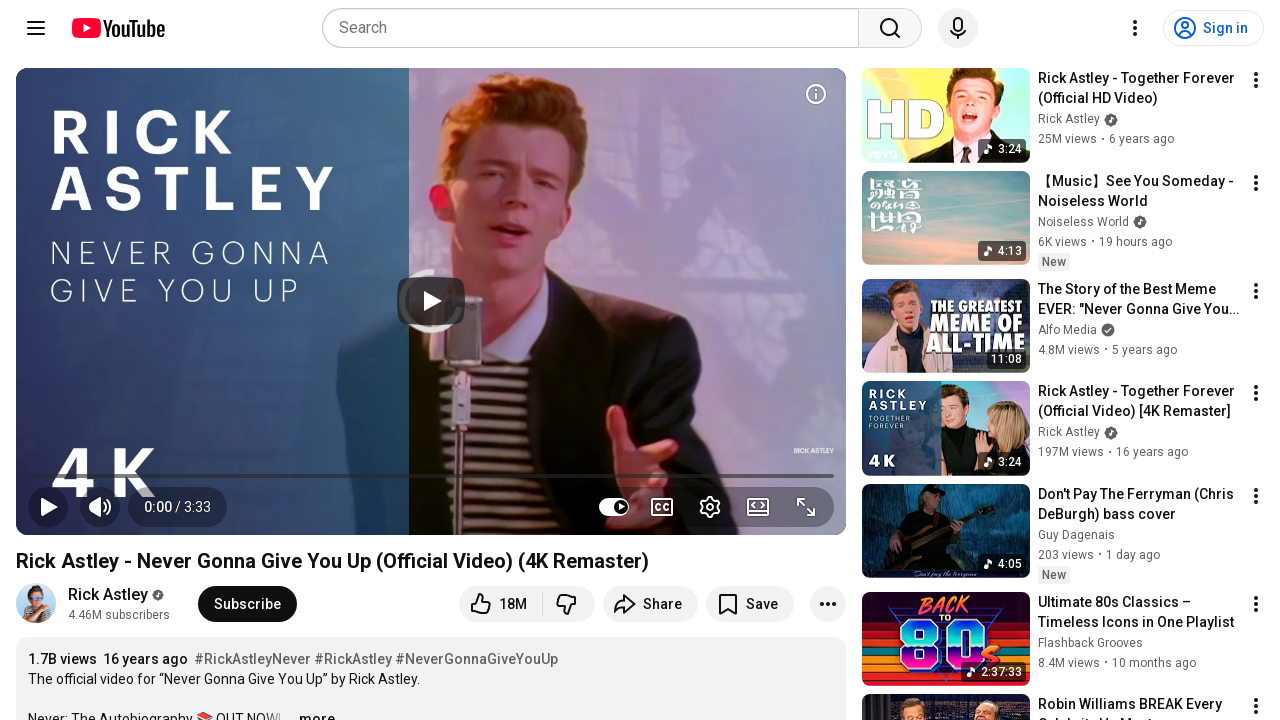

Retrieved src attribute from image element
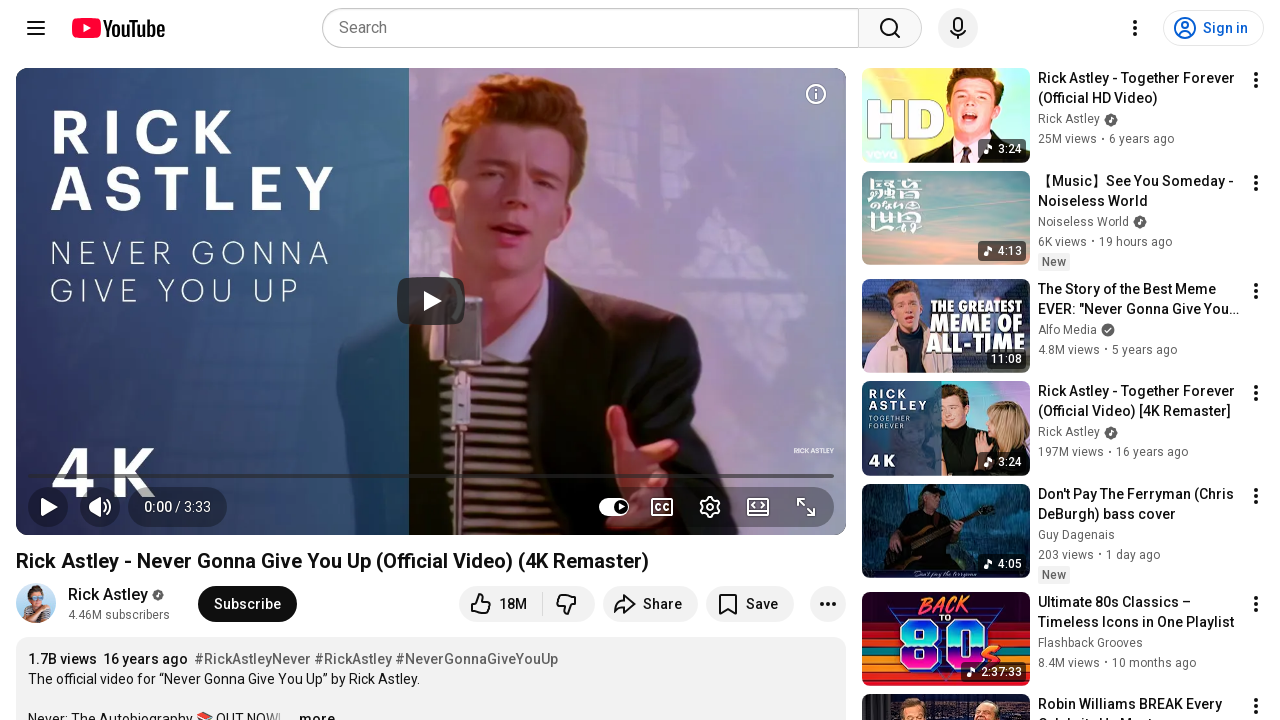

Retrieved src attribute from image element
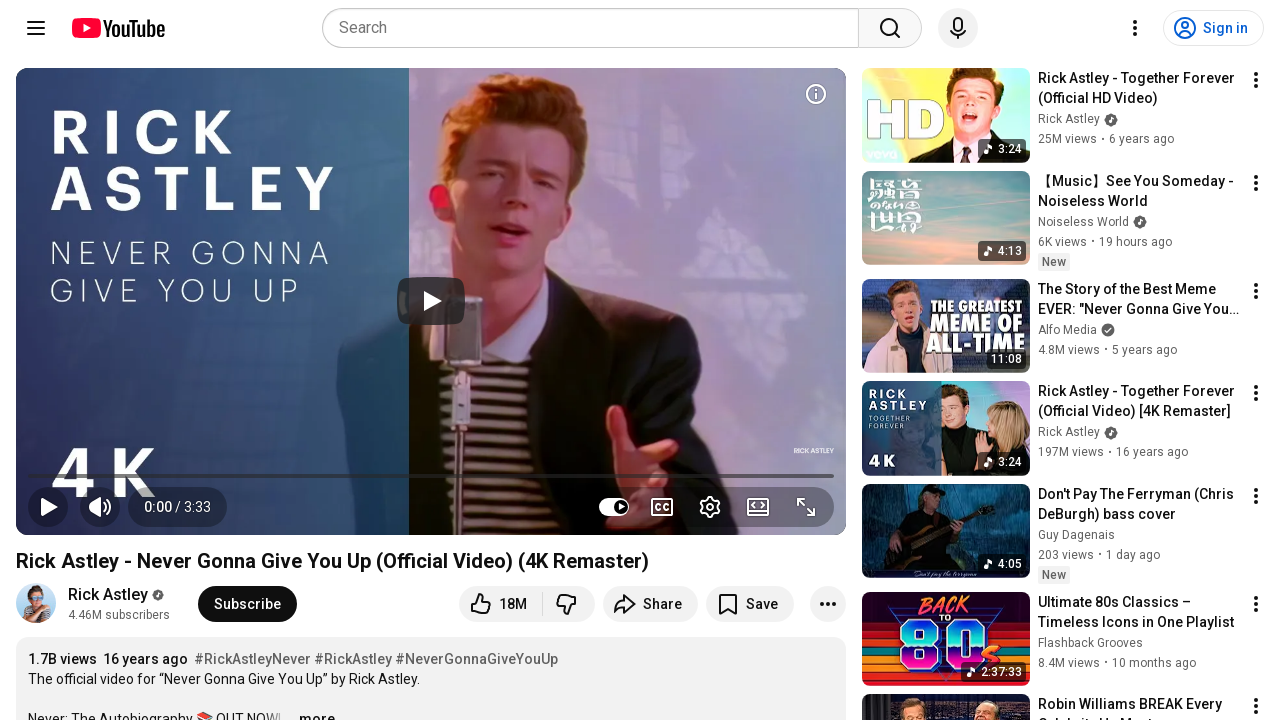

Retrieved src attribute from image element
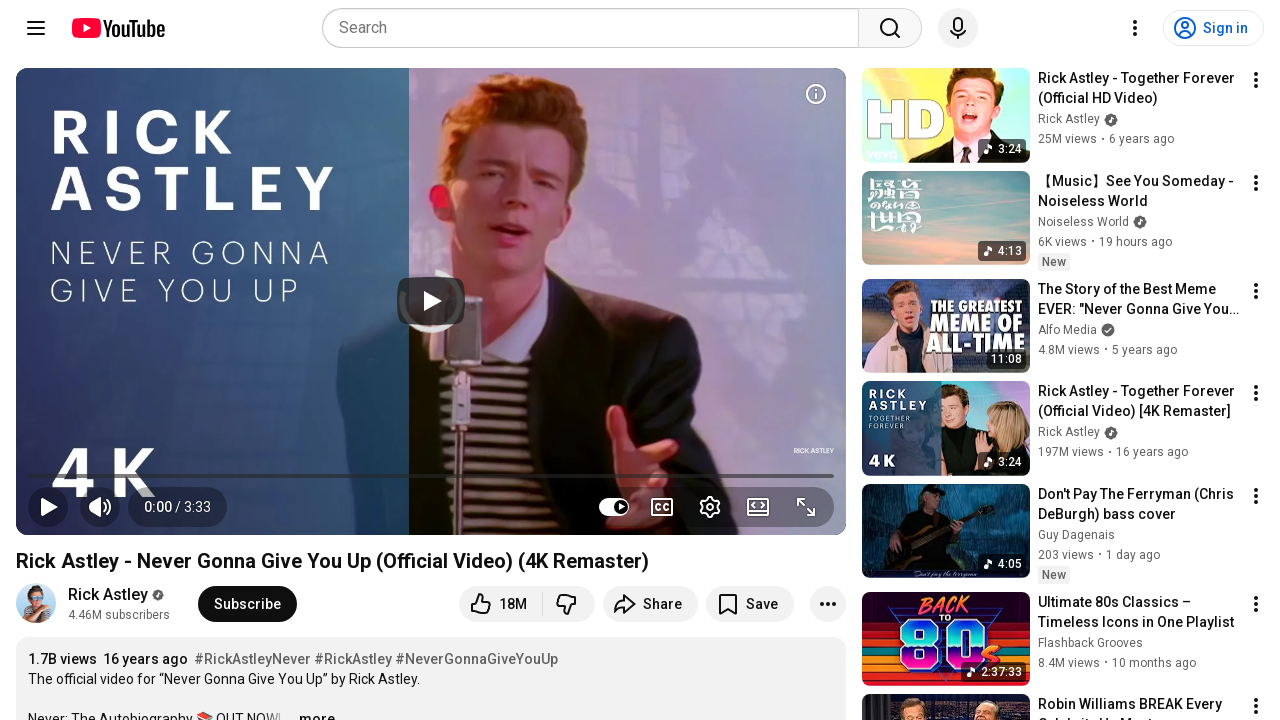

Retrieved src attribute from image element
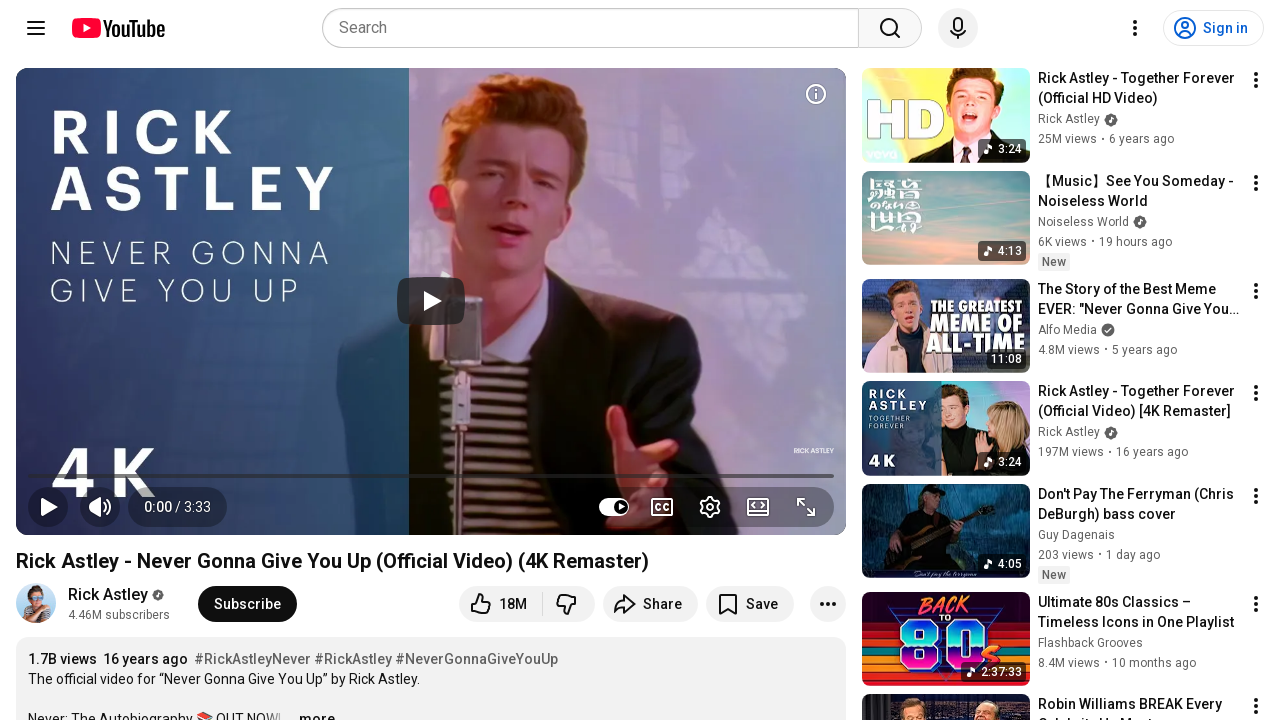

Retrieved src attribute from image element
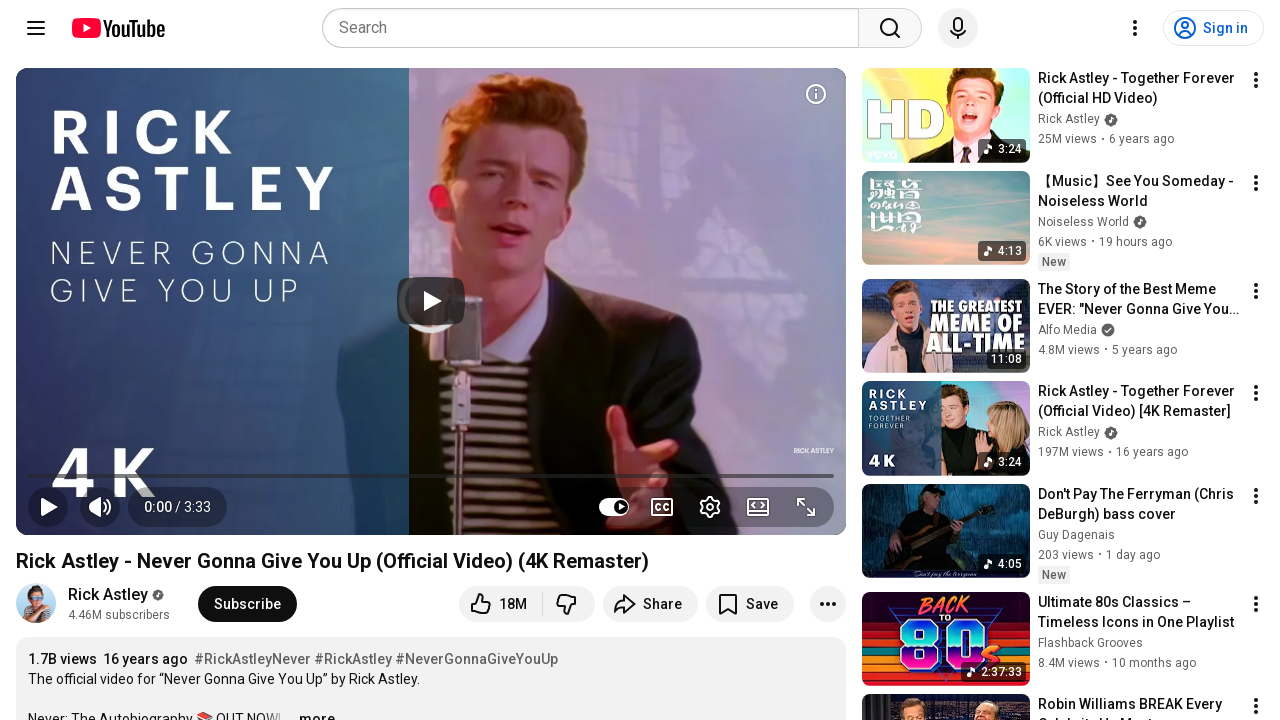

Retrieved src attribute from image element
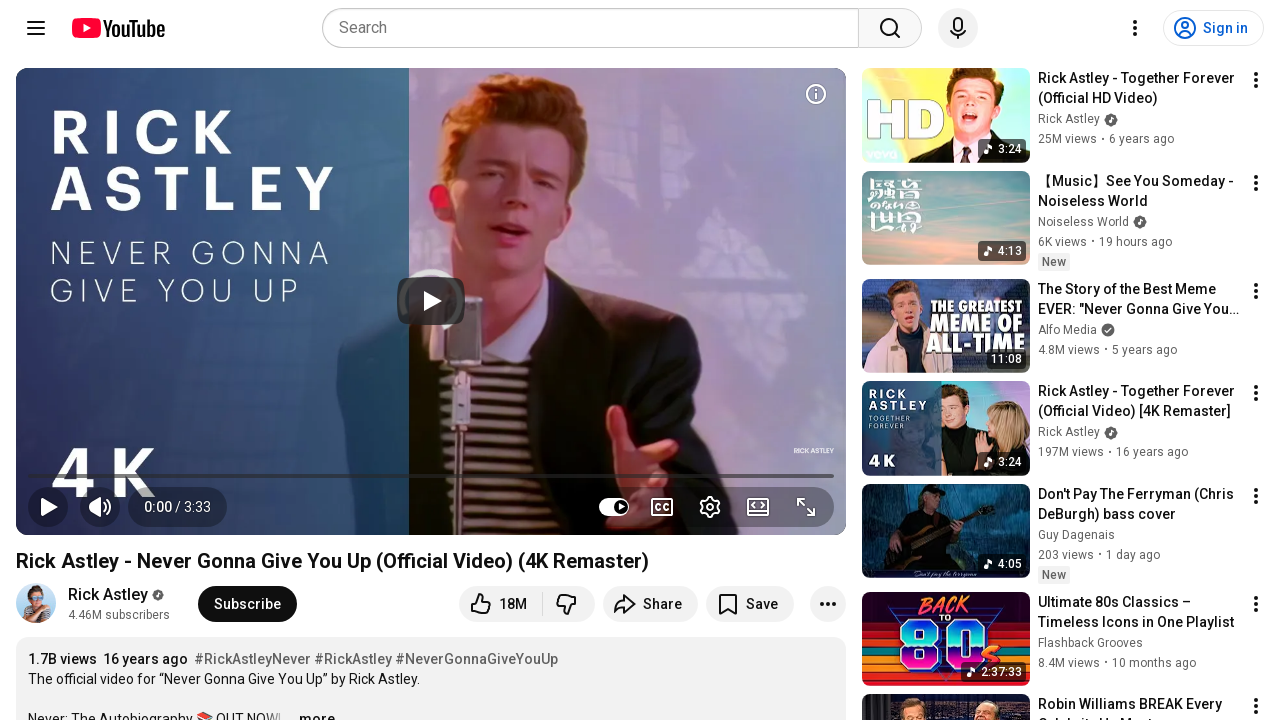

Retrieved src attribute from image element
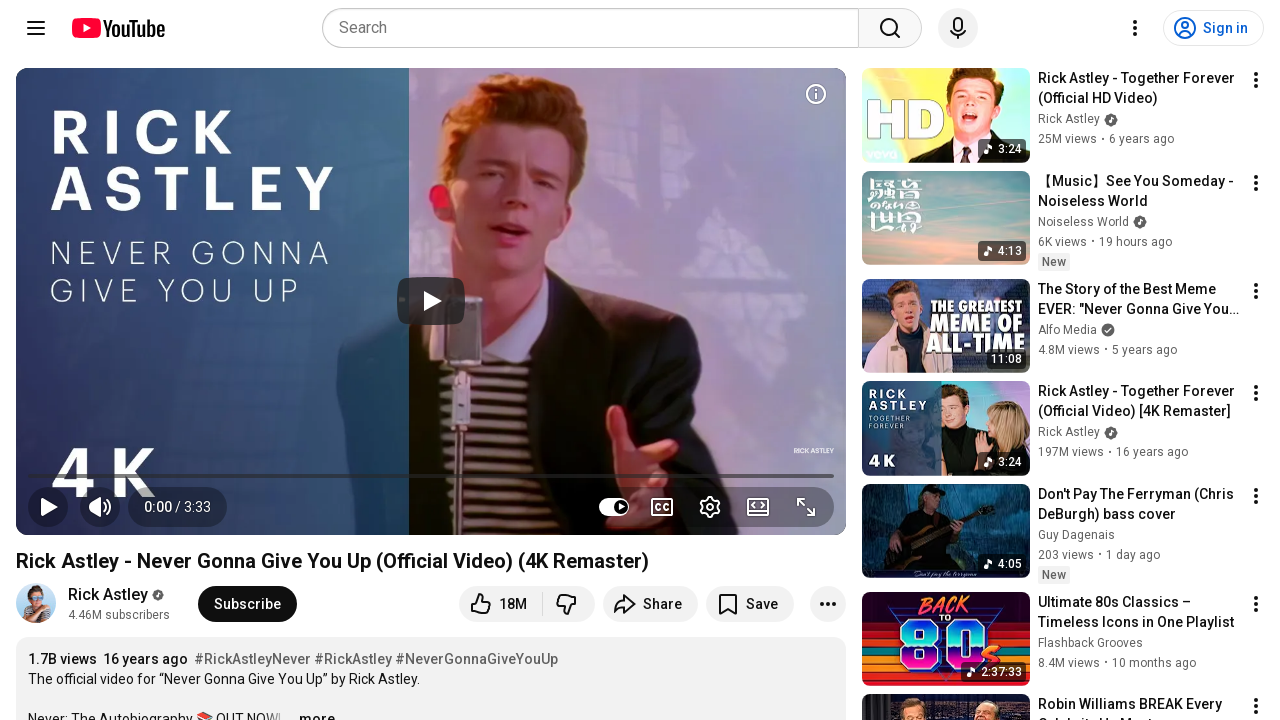

Retrieved src attribute from image element
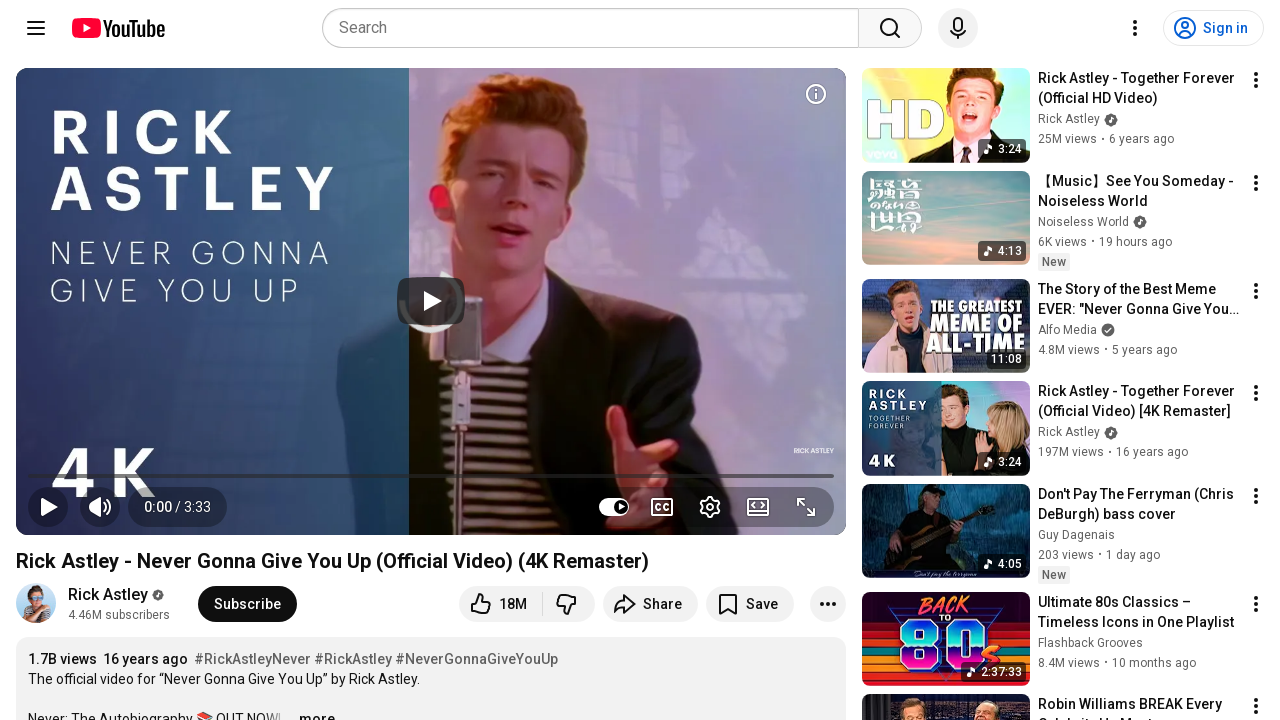

Retrieved src attribute from image element
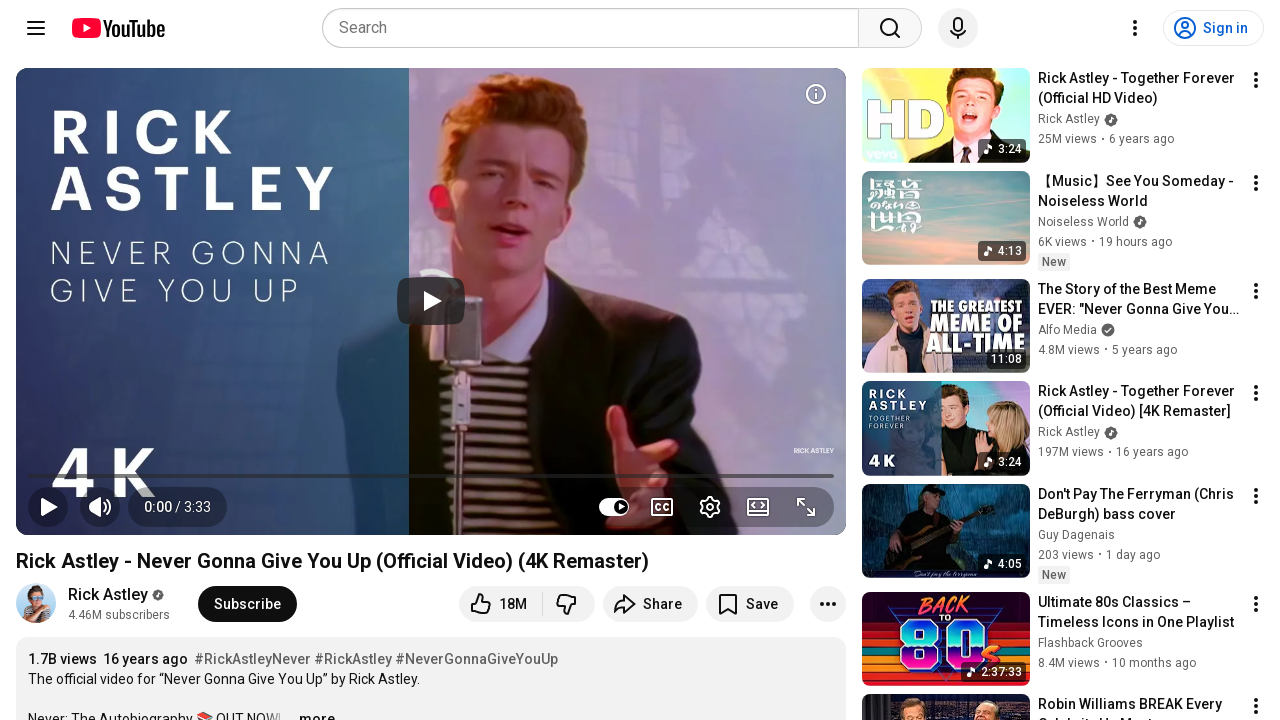

Retrieved src attribute from image element
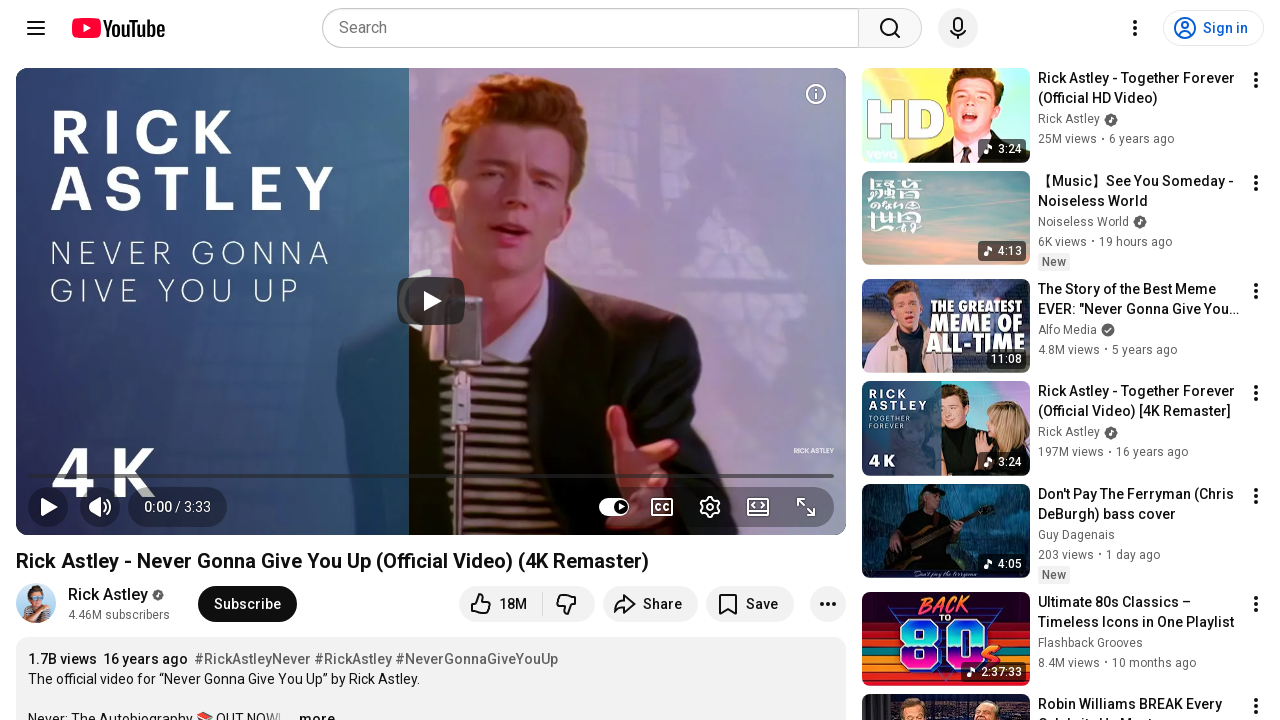

Retrieved src attribute from image element
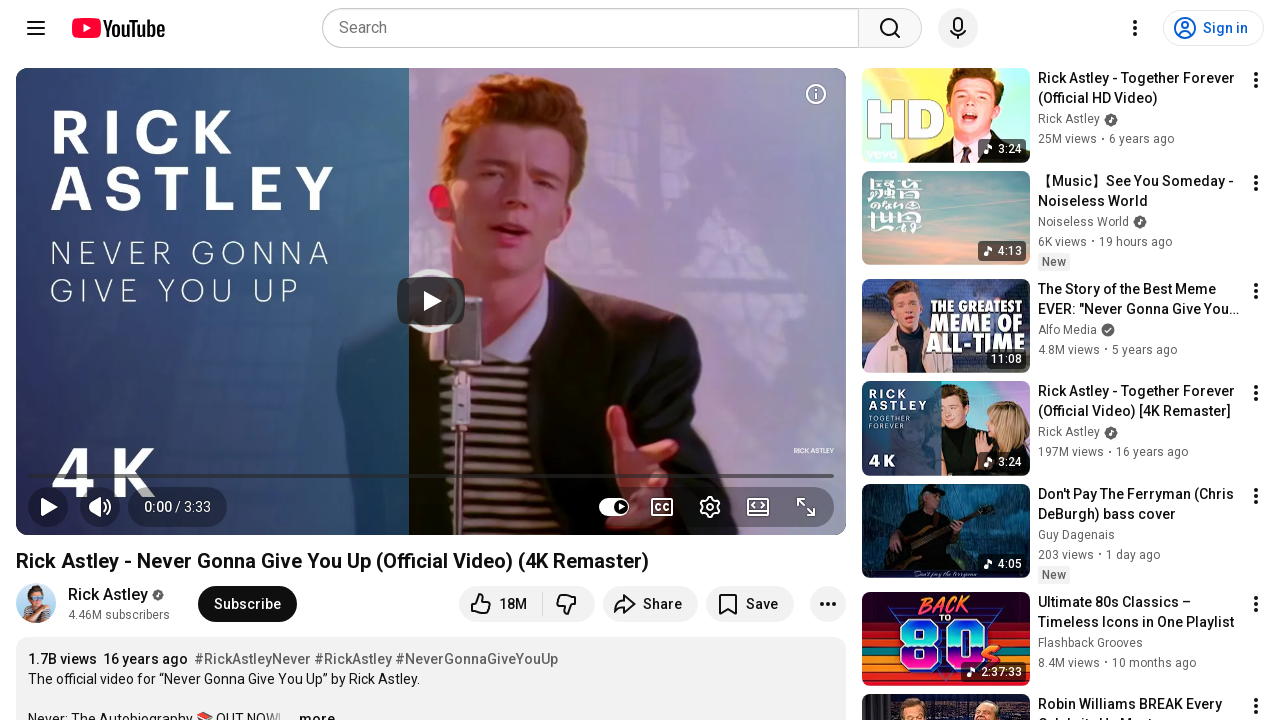

Retrieved src attribute from image element
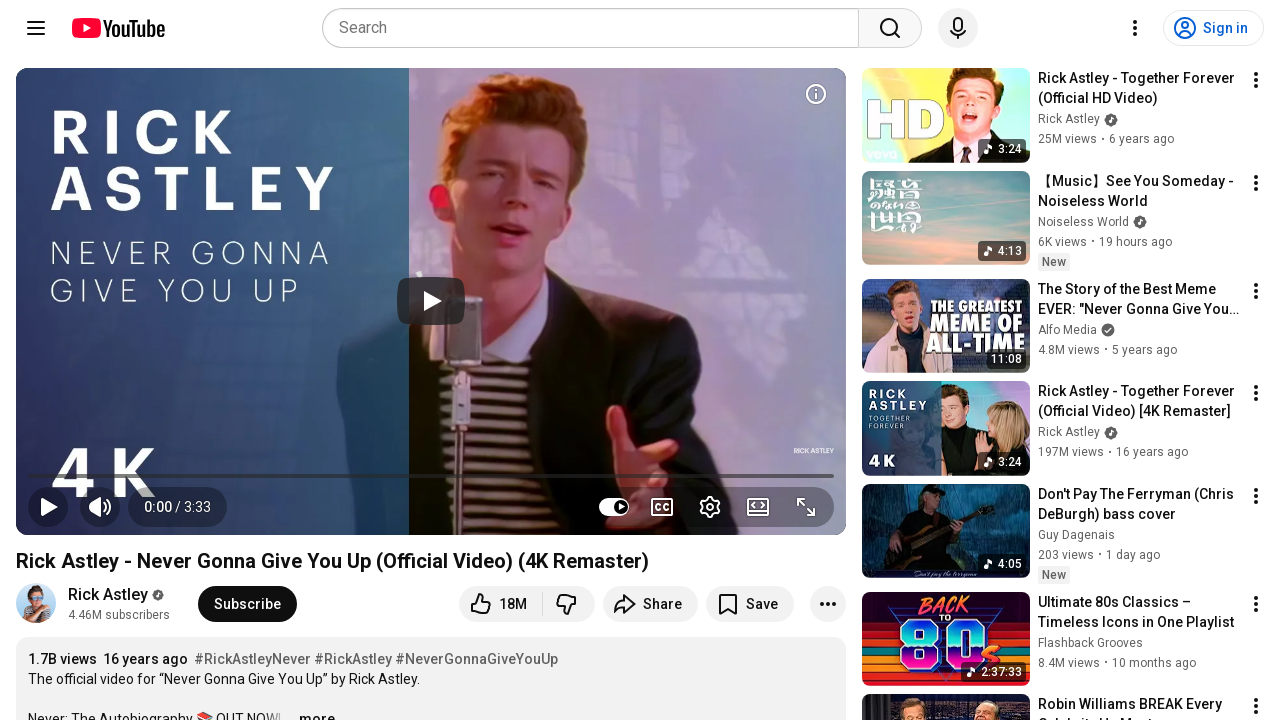

Retrieved src attribute from image element
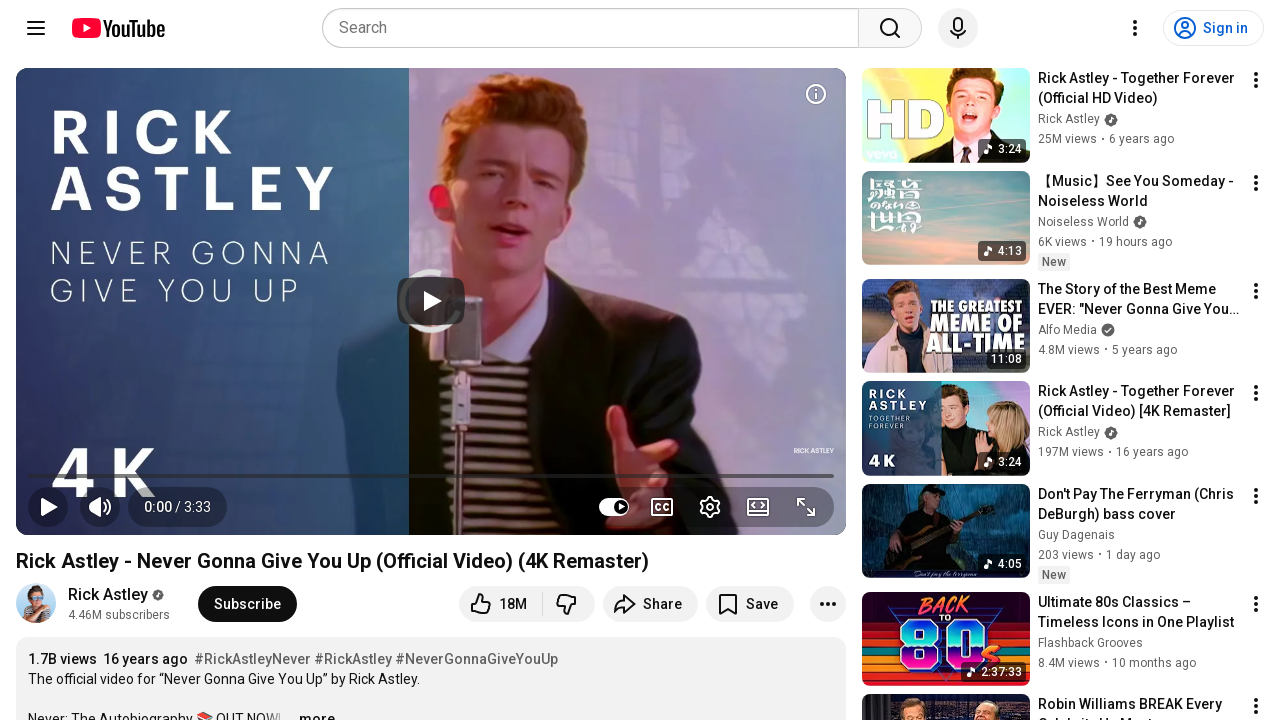

Retrieved src attribute from image element
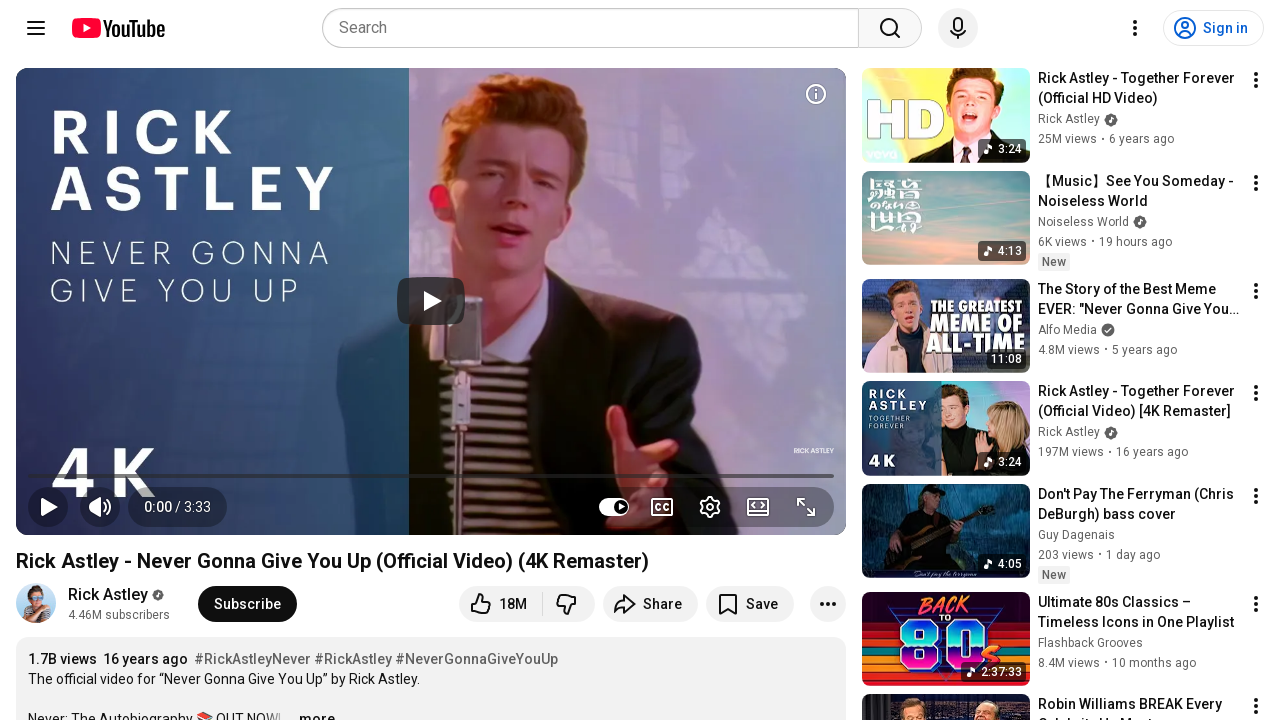

Retrieved src attribute from image element
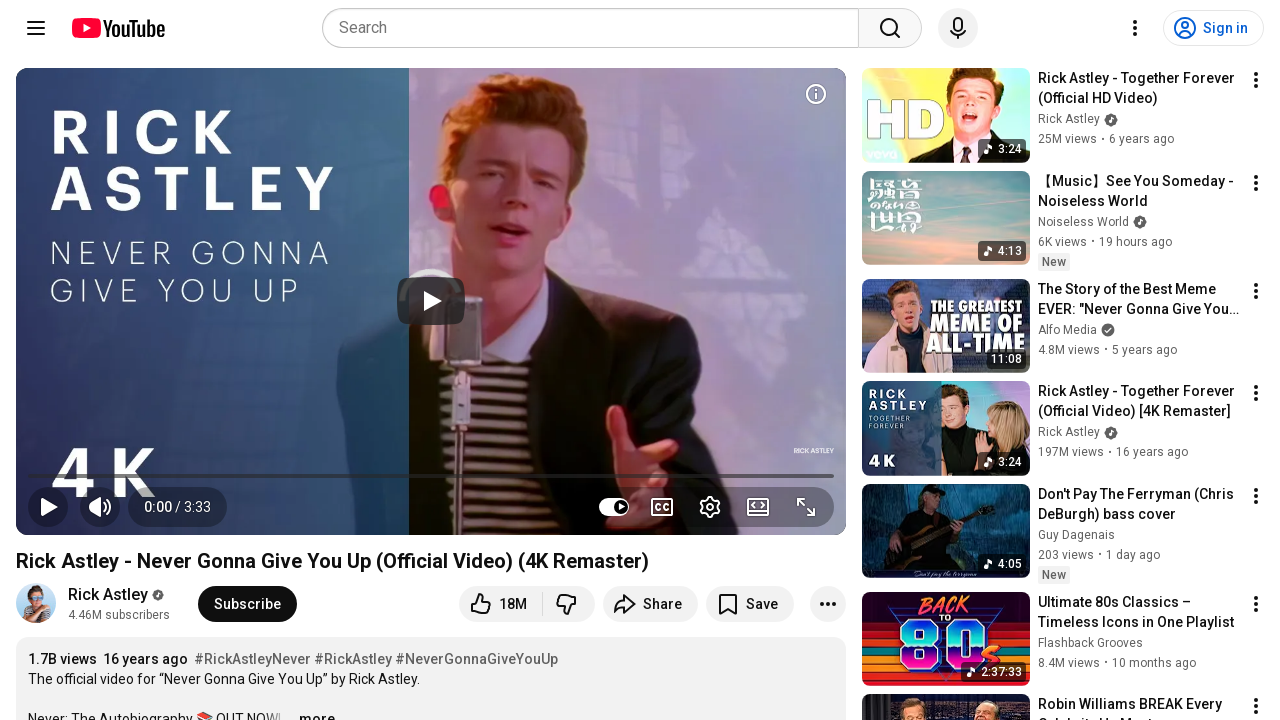

Retrieved src attribute from image element
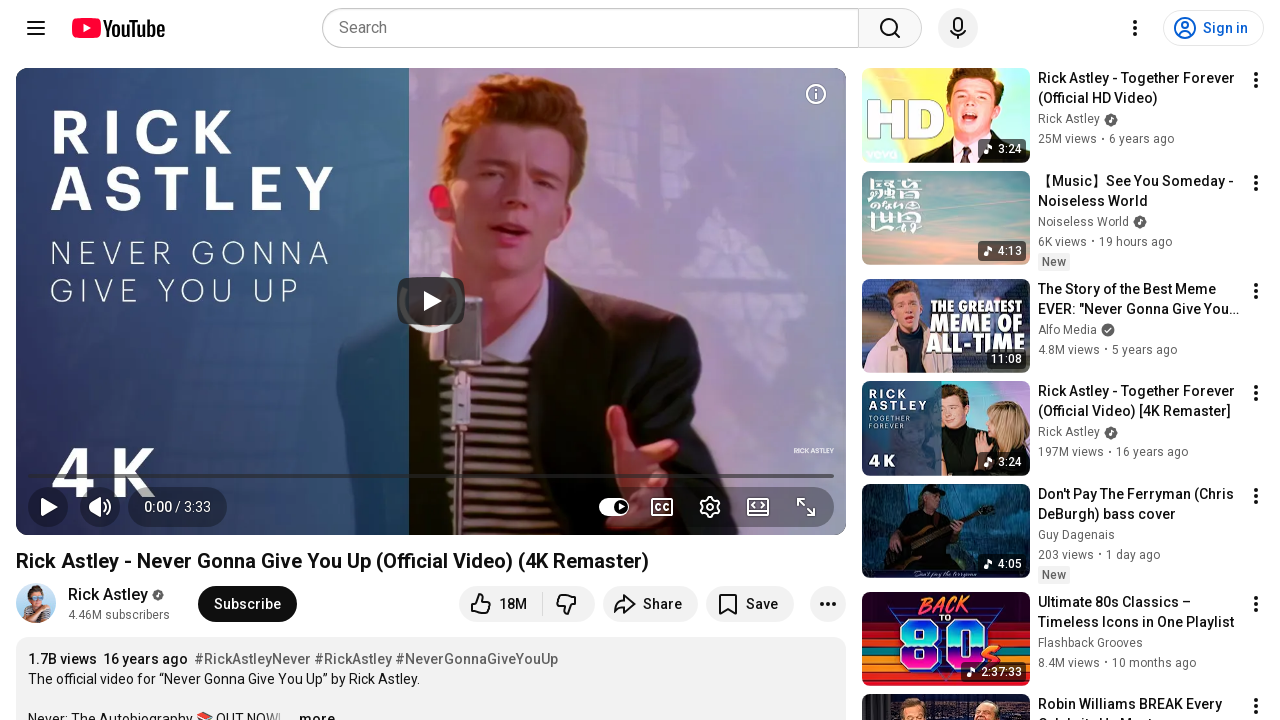

Retrieved src attribute from image element
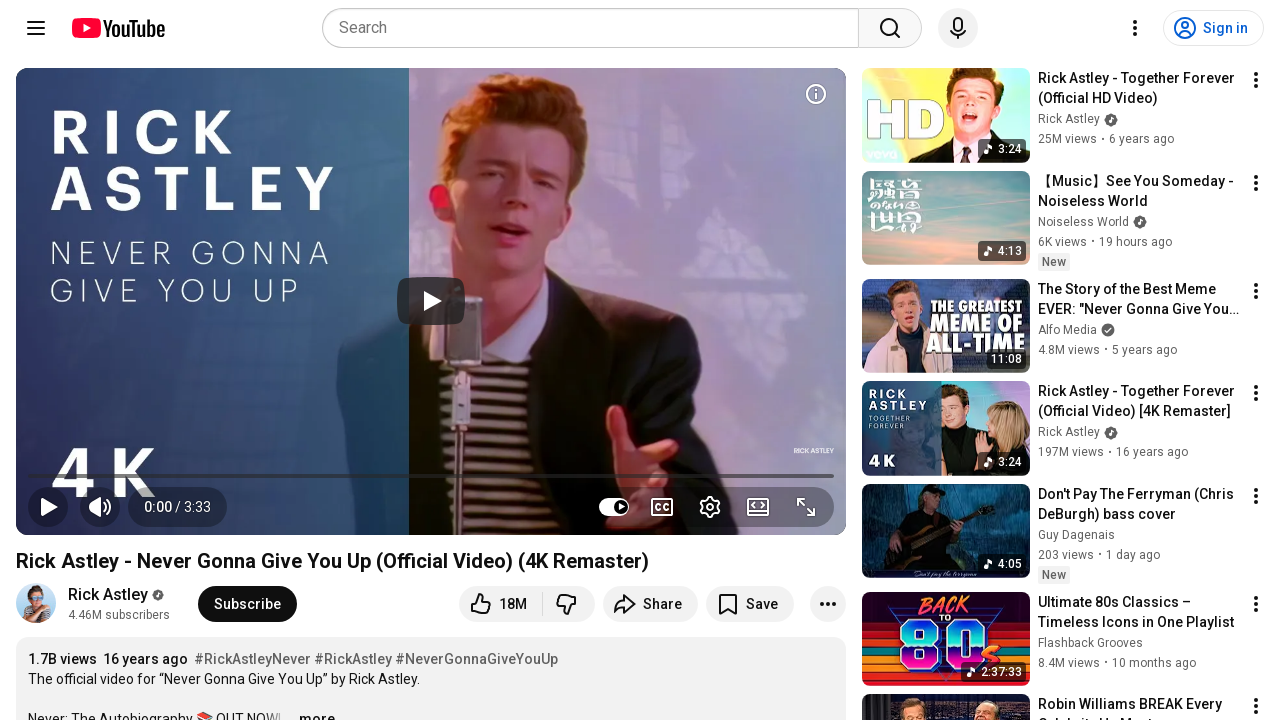

Retrieved src attribute from image element
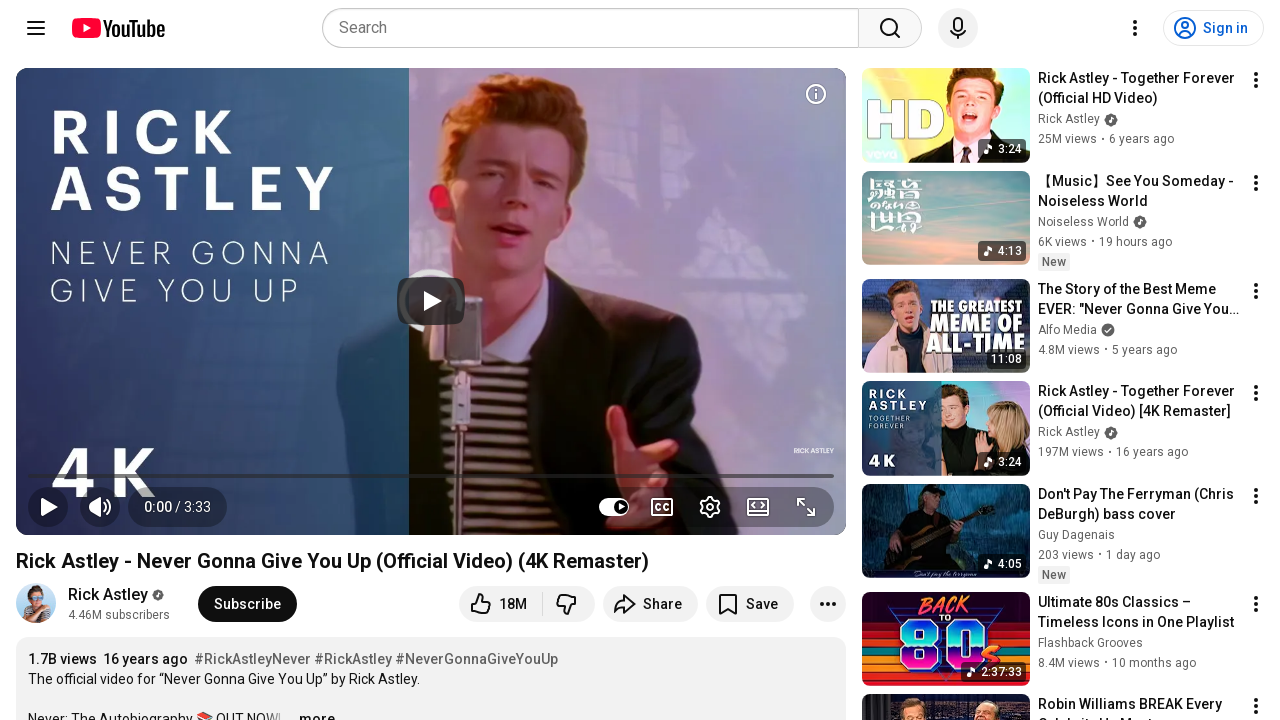

Retrieved src attribute from image element
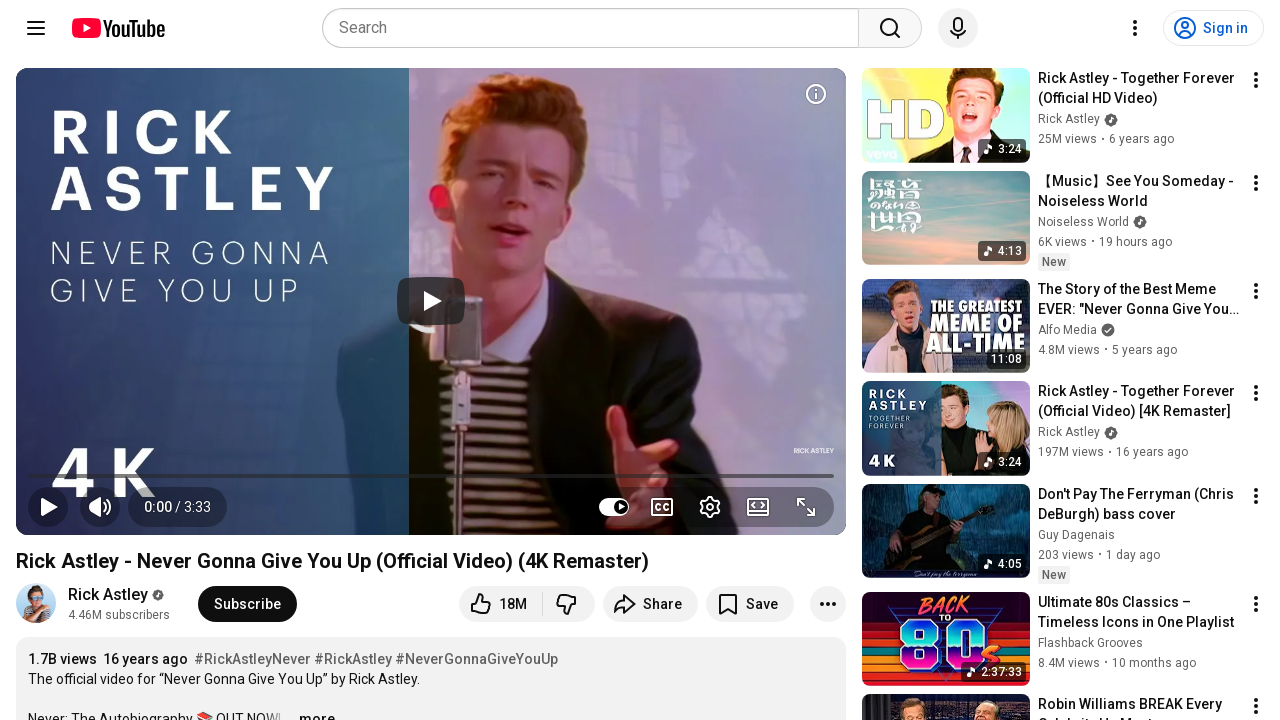

Retrieved src attribute from image element
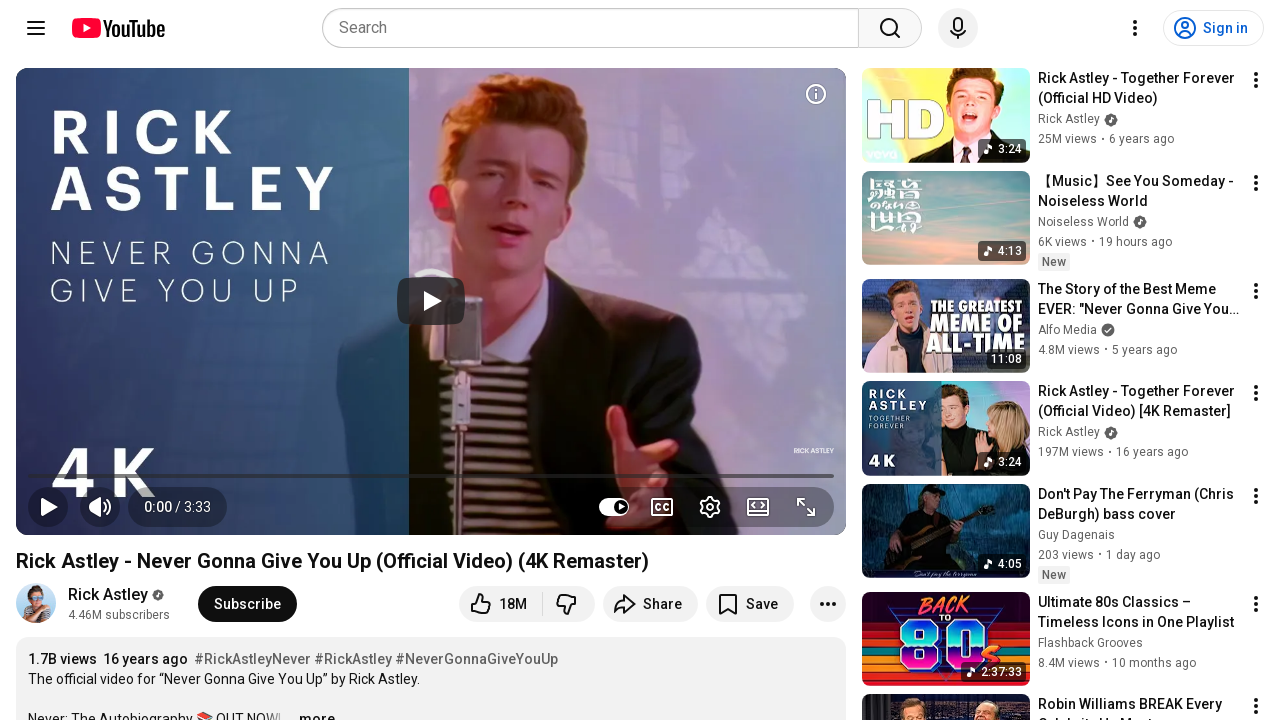

Retrieved src attribute from image element
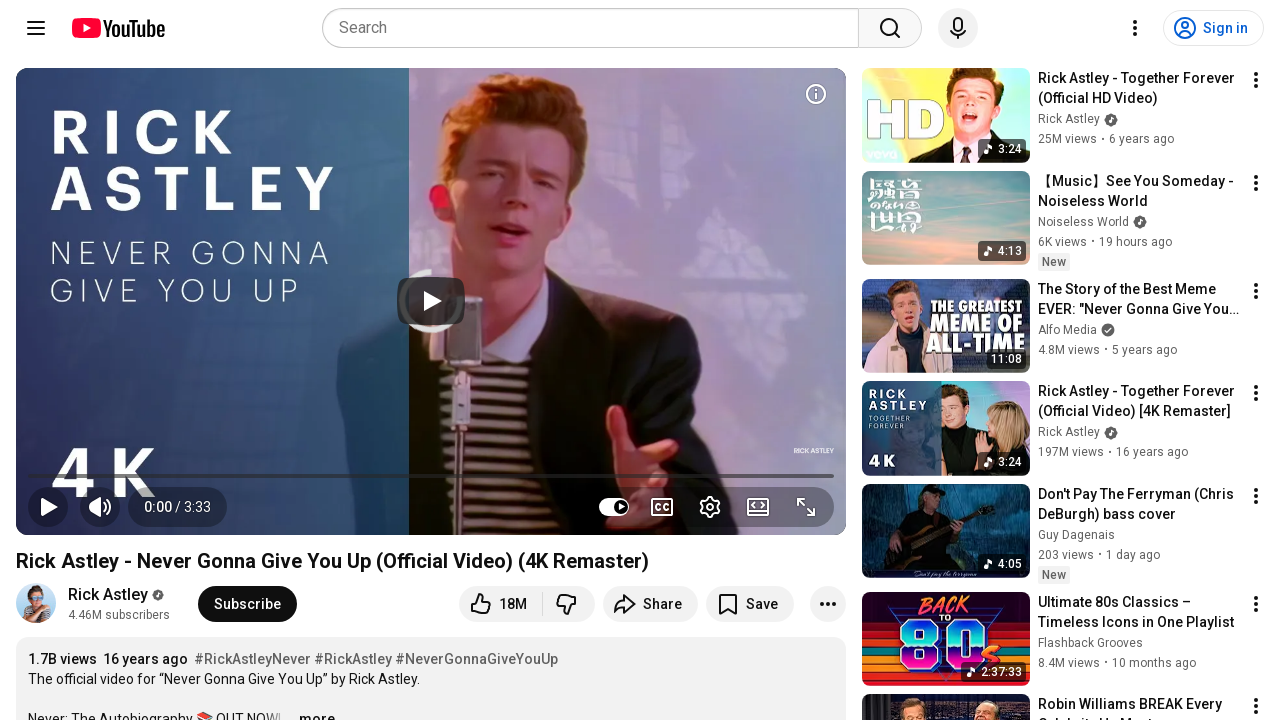

Retrieved src attribute from image element
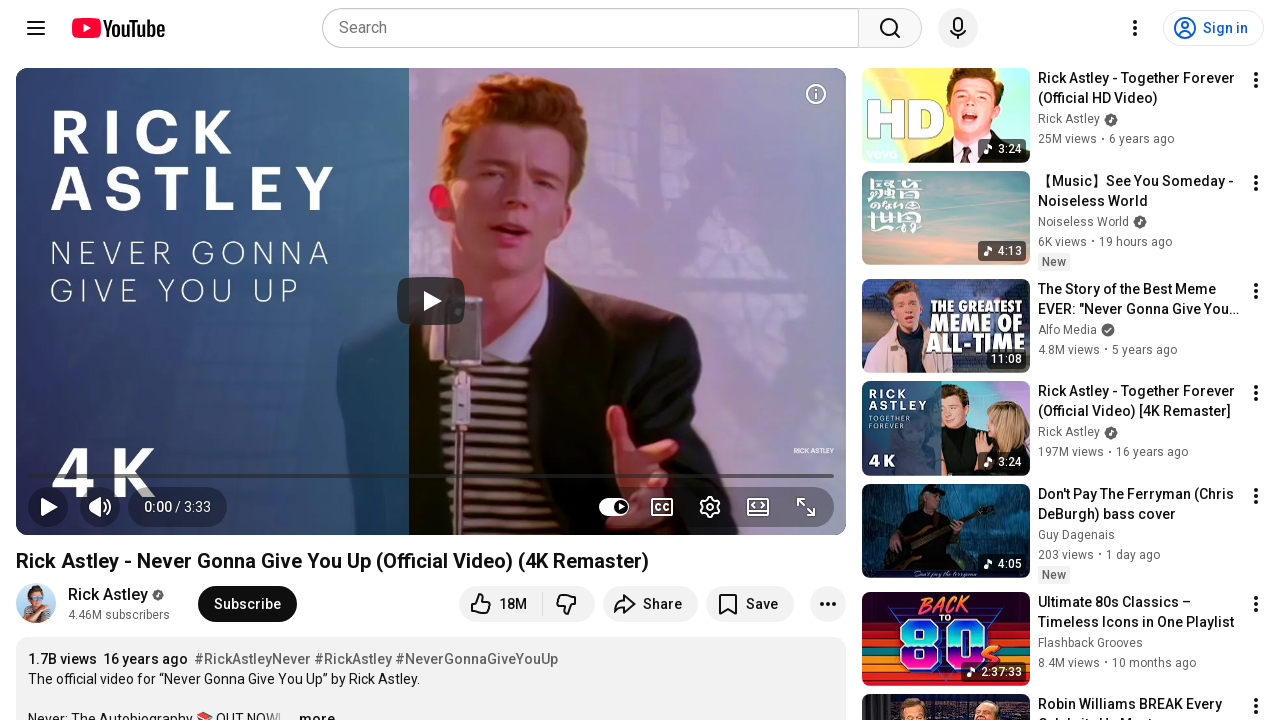

Retrieved src attribute from image element
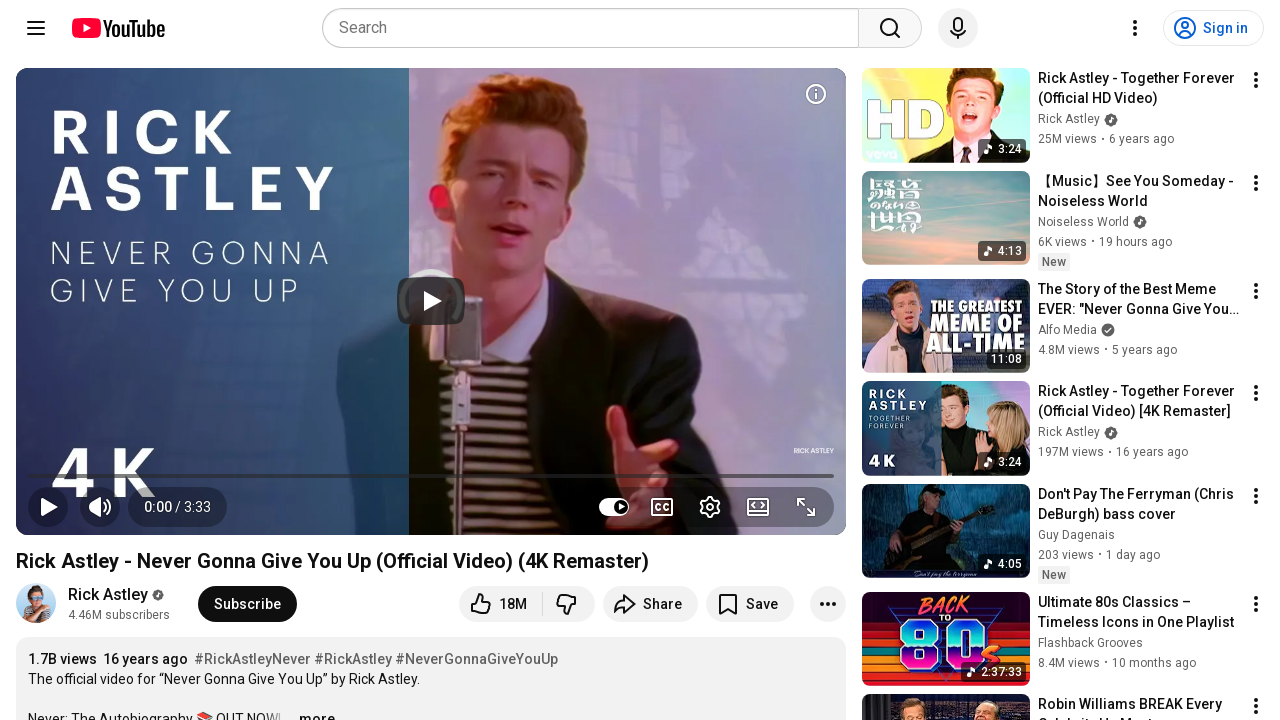

Retrieved src attribute from image element
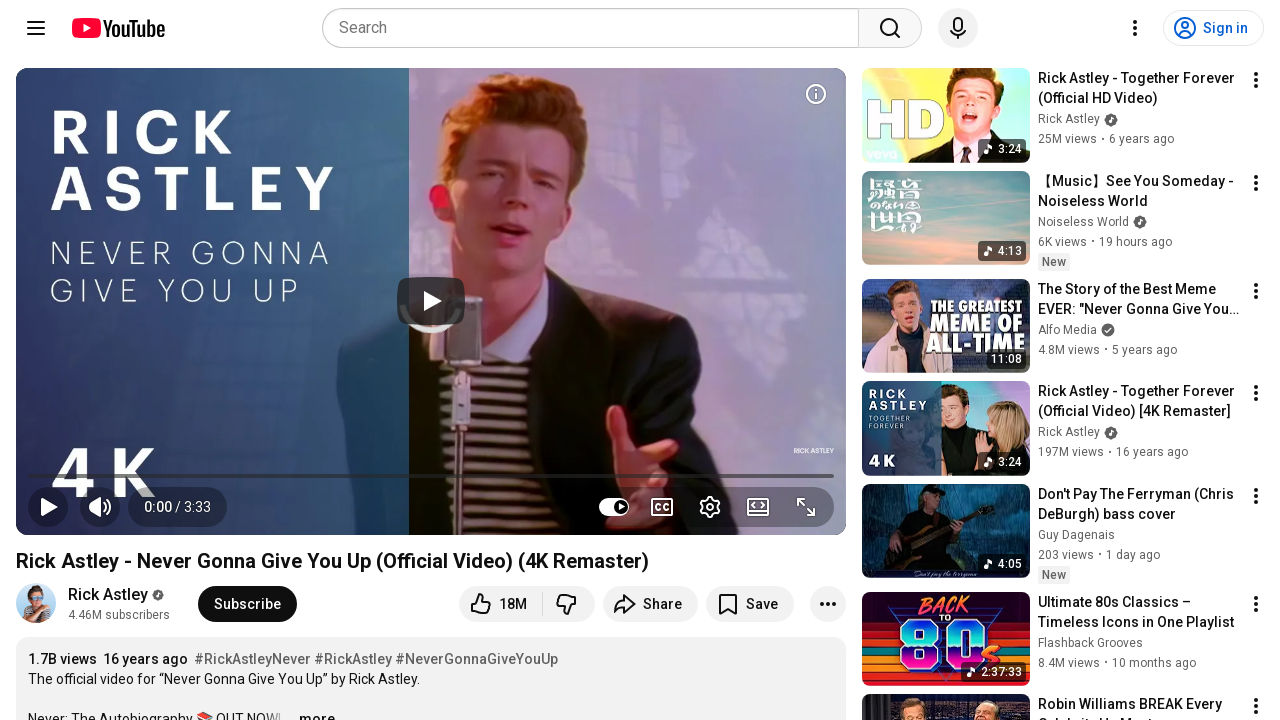

Retrieved src attribute from image element
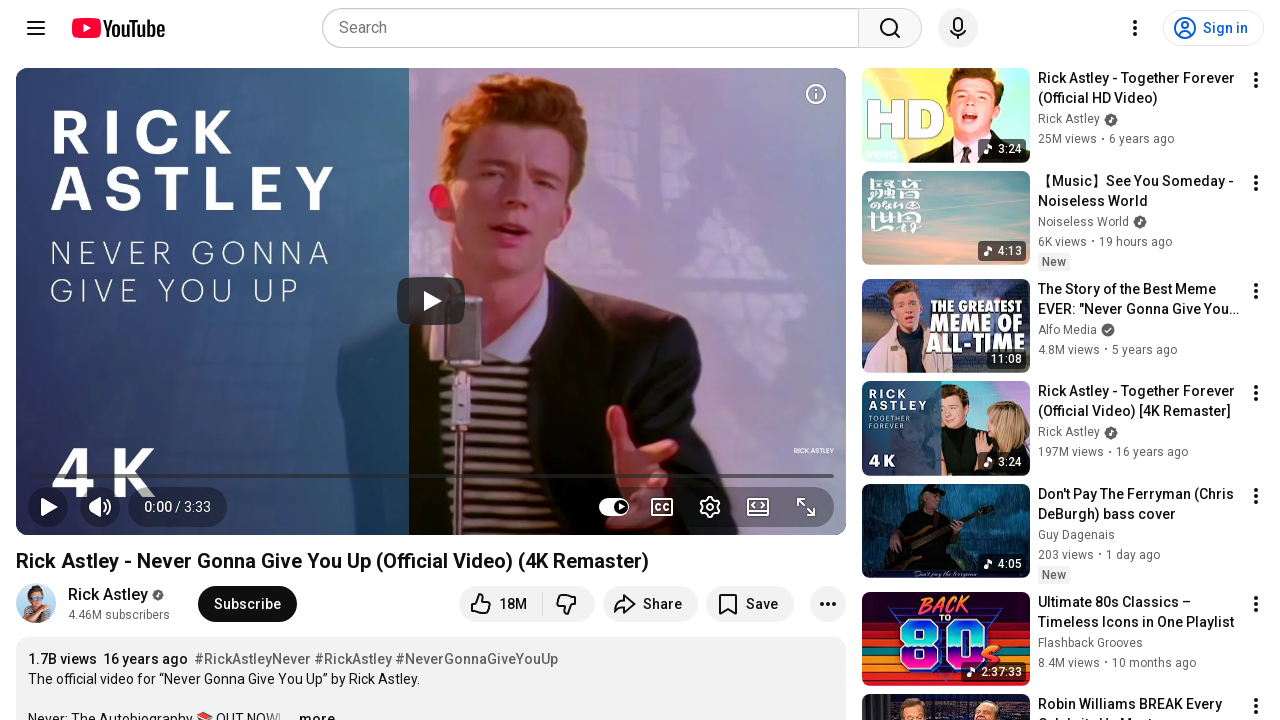

Retrieved src attribute from image element
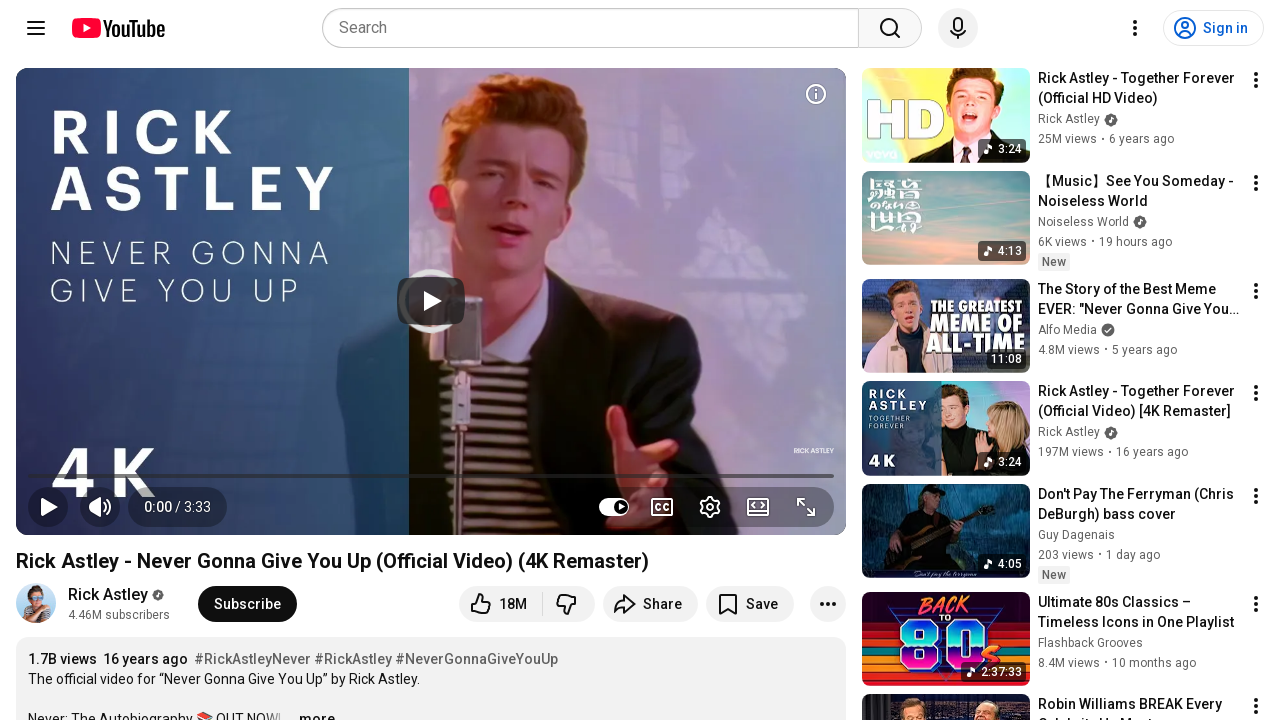

Retrieved src attribute from image element
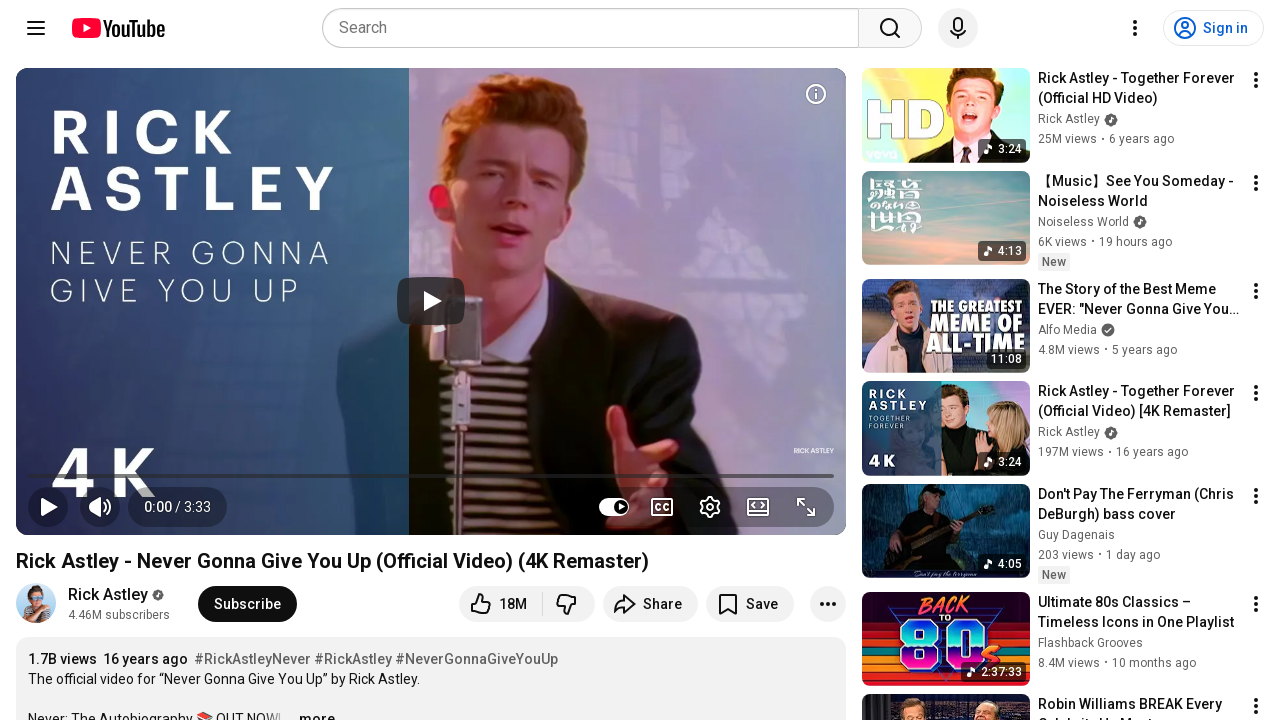

Retrieved src attribute from image element
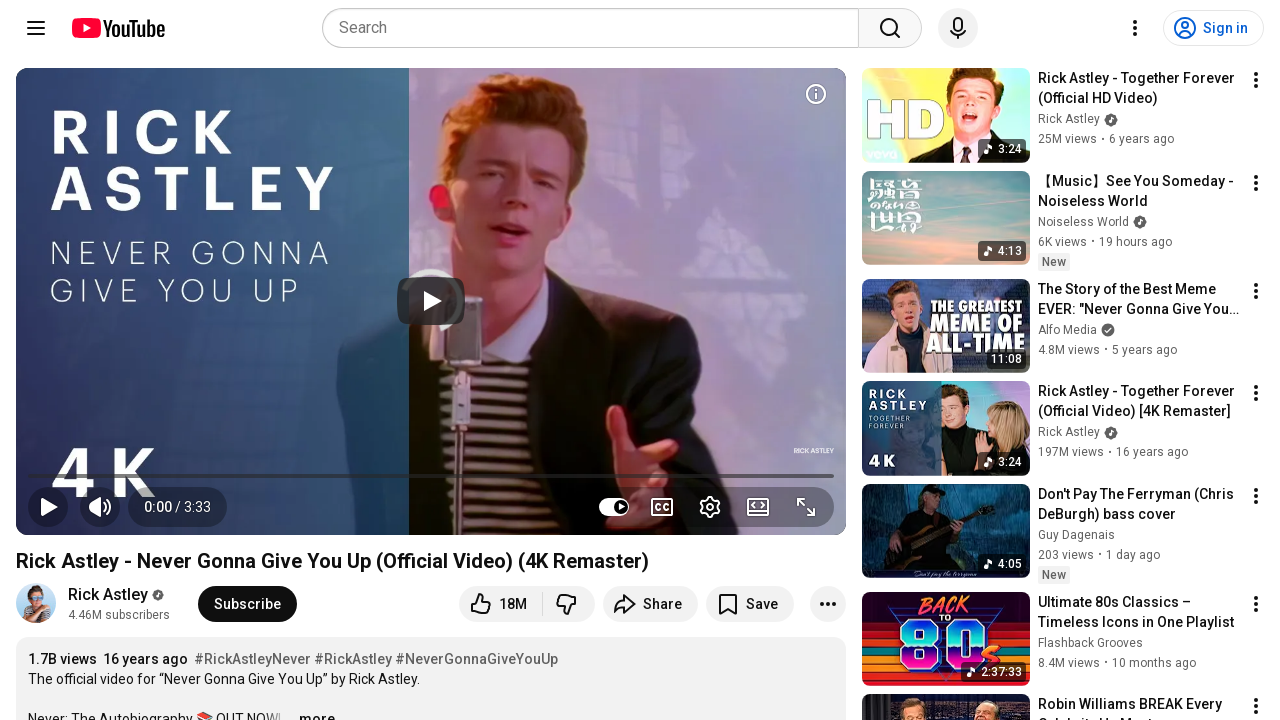

Retrieved src attribute from image element
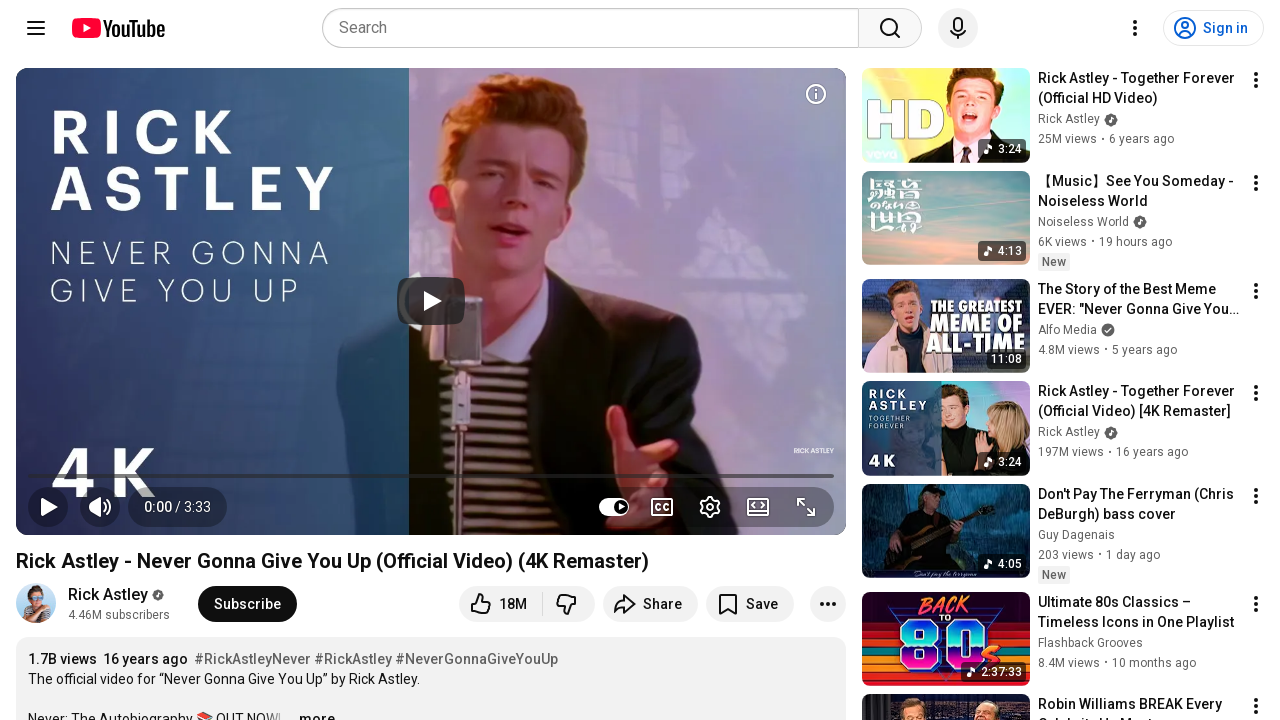

Retrieved src attribute from image element
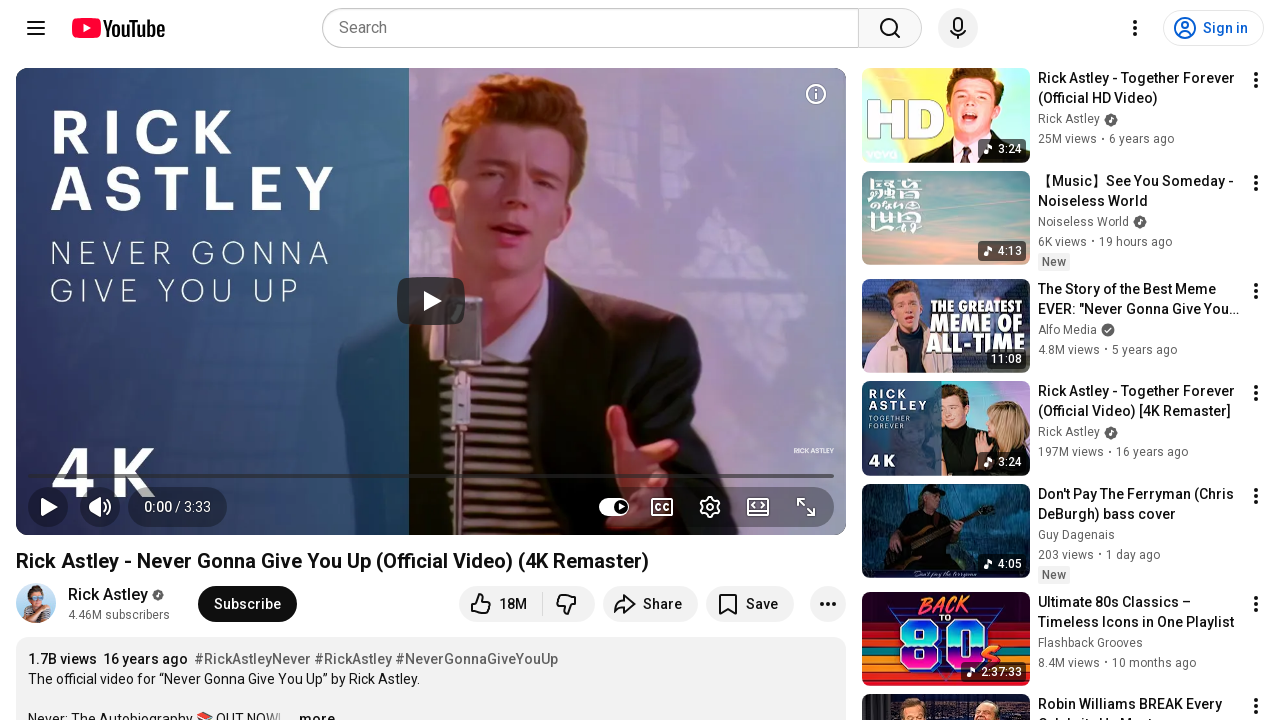

Retrieved src attribute from image element
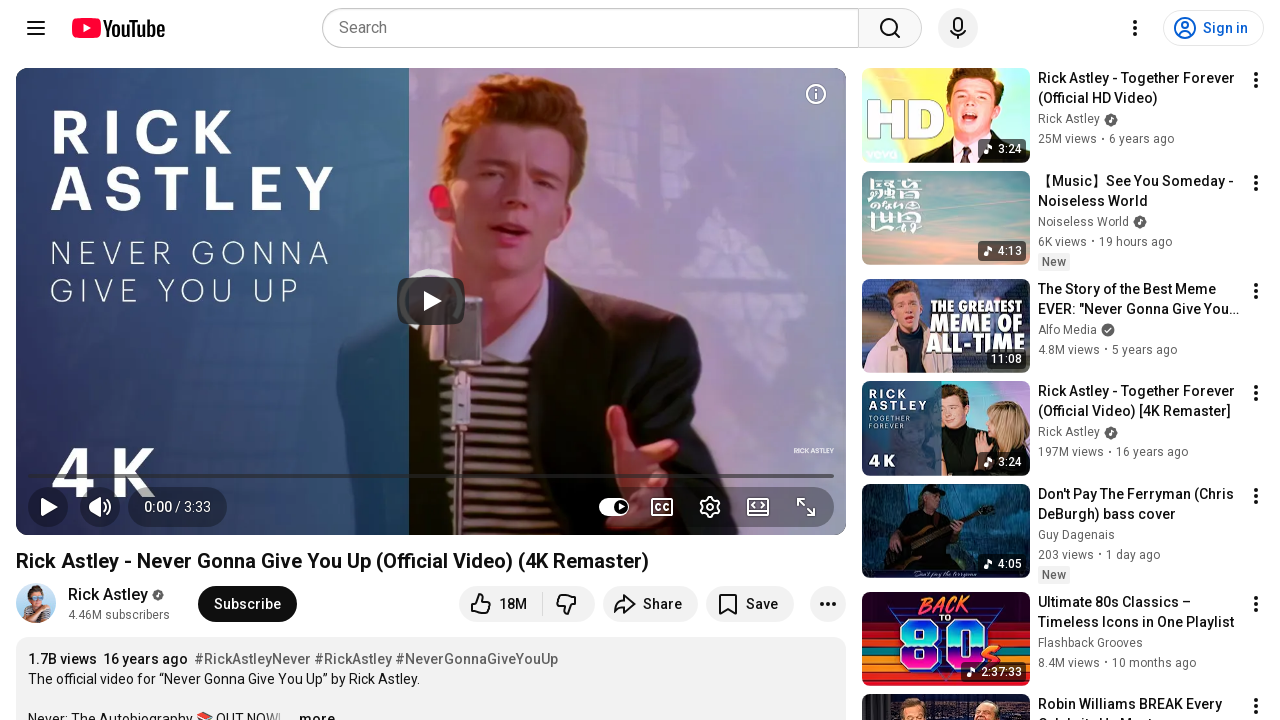

Retrieved src attribute from image element
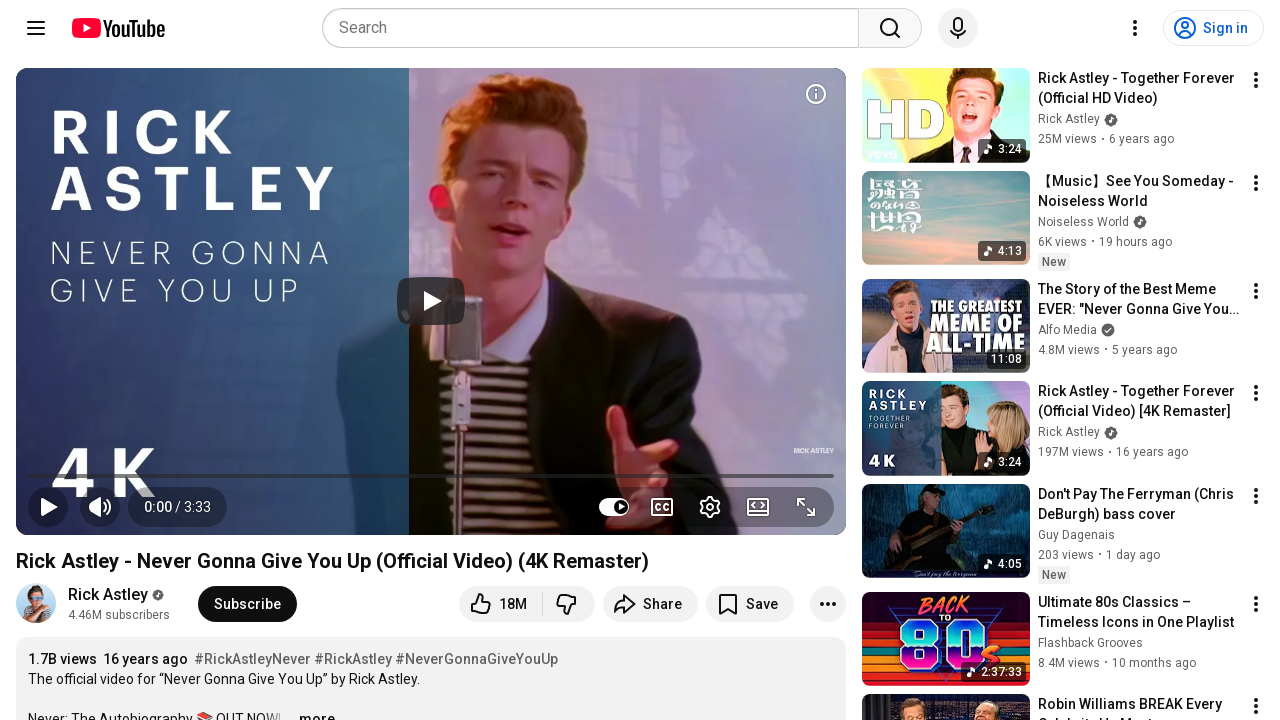

Retrieved src attribute from image element
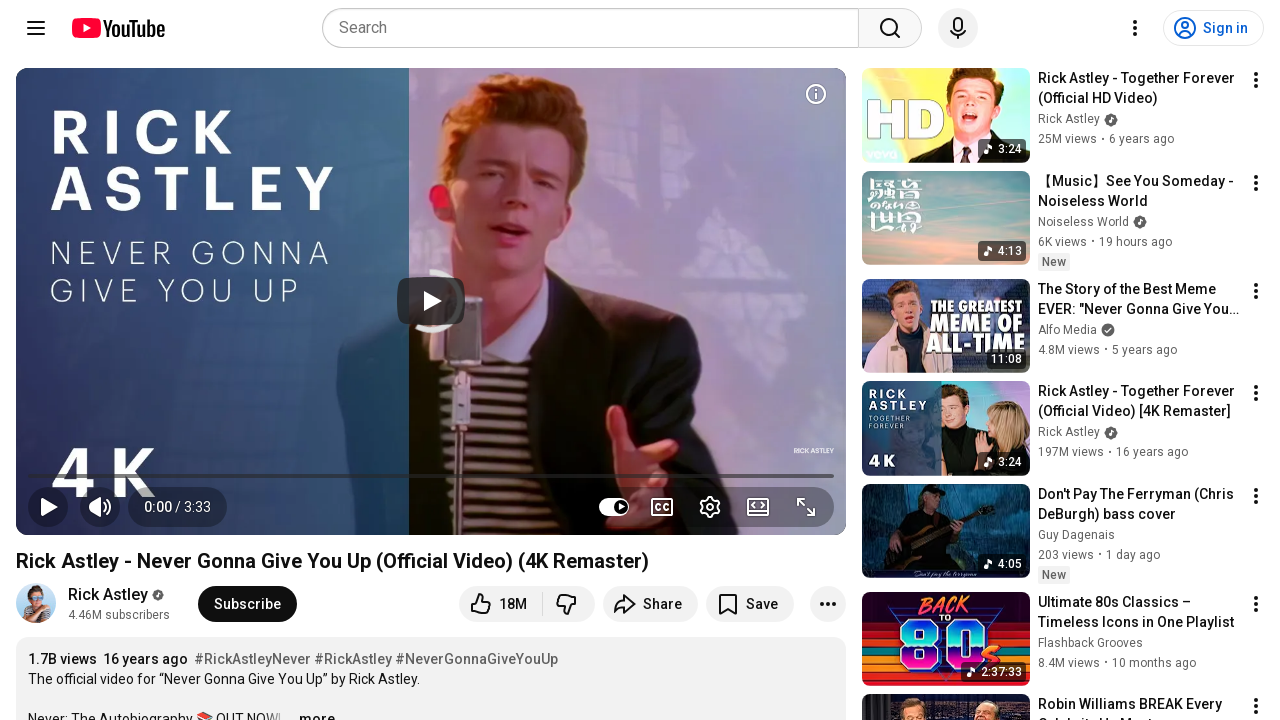

Retrieved src attribute from image element
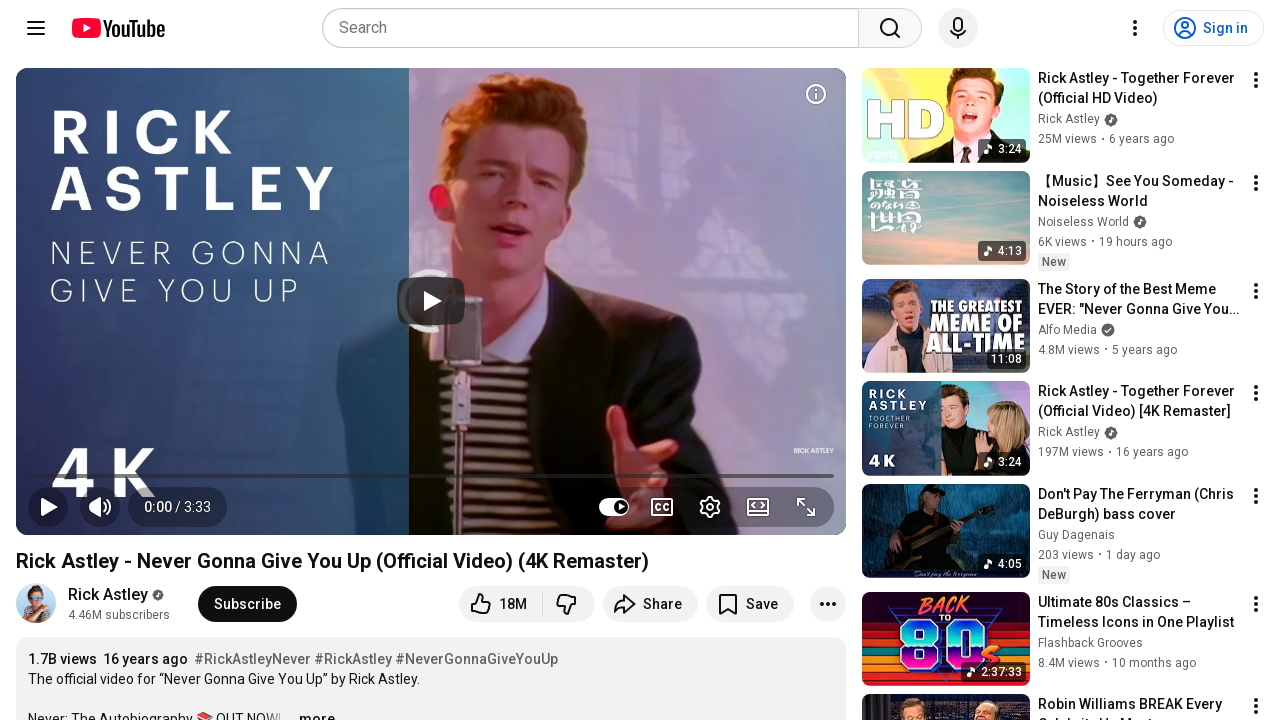

Retrieved src attribute from image element
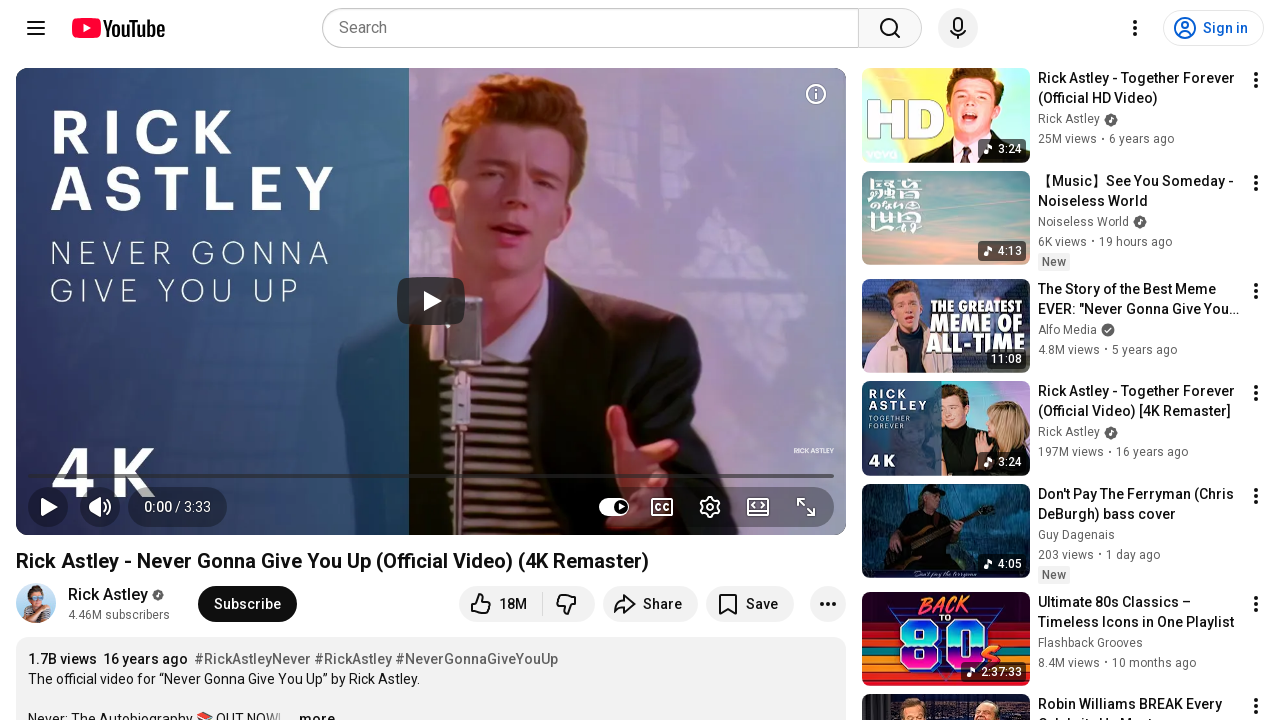

Retrieved src attribute from image element
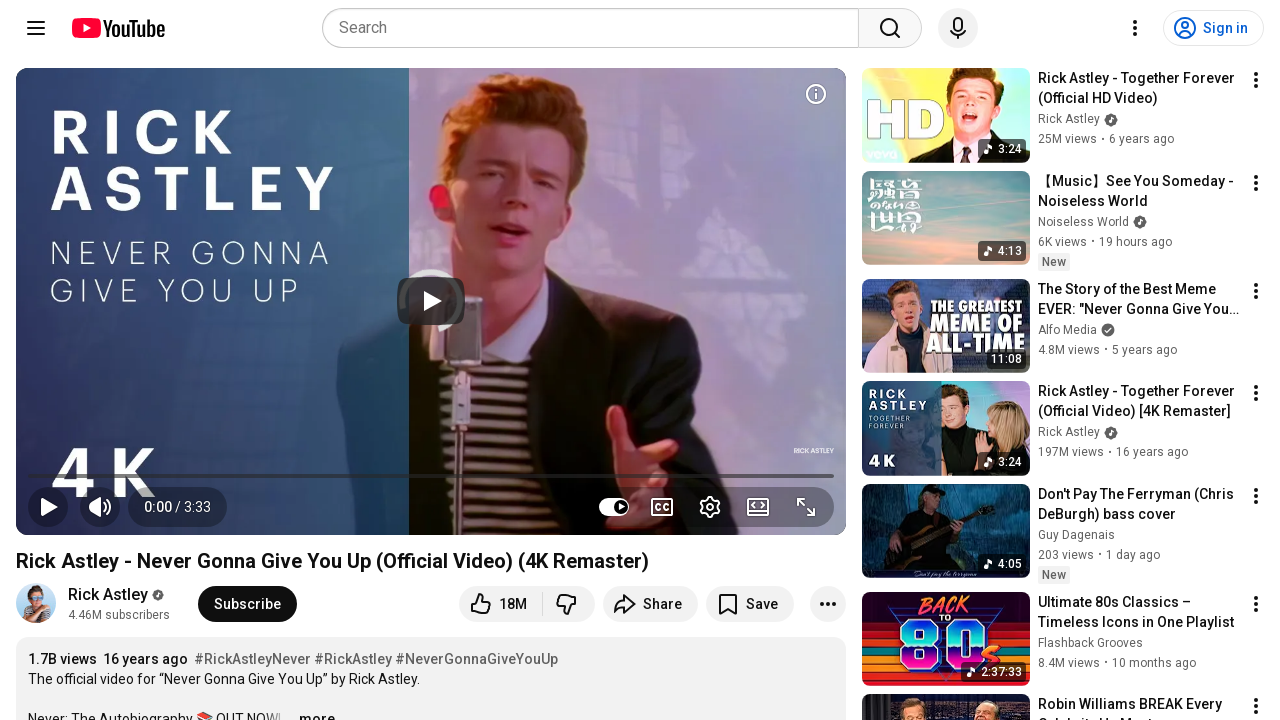

Retrieved src attribute from image element
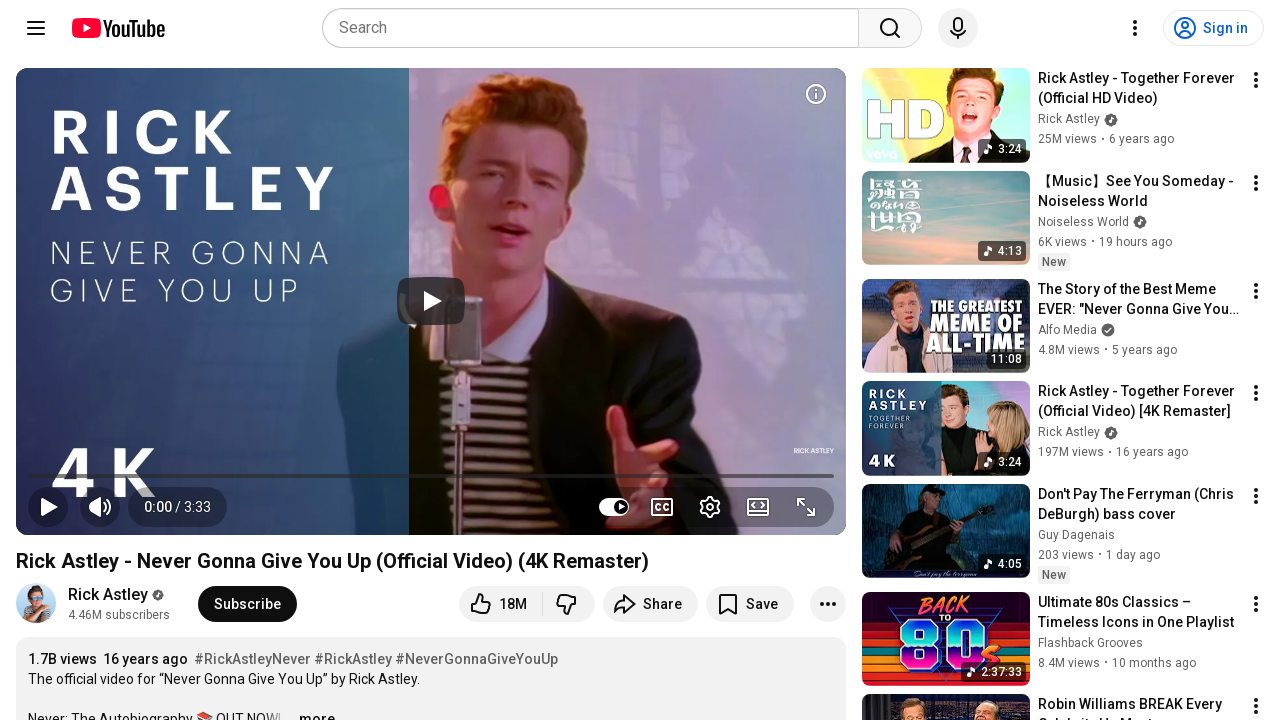

Retrieved src attribute from image element
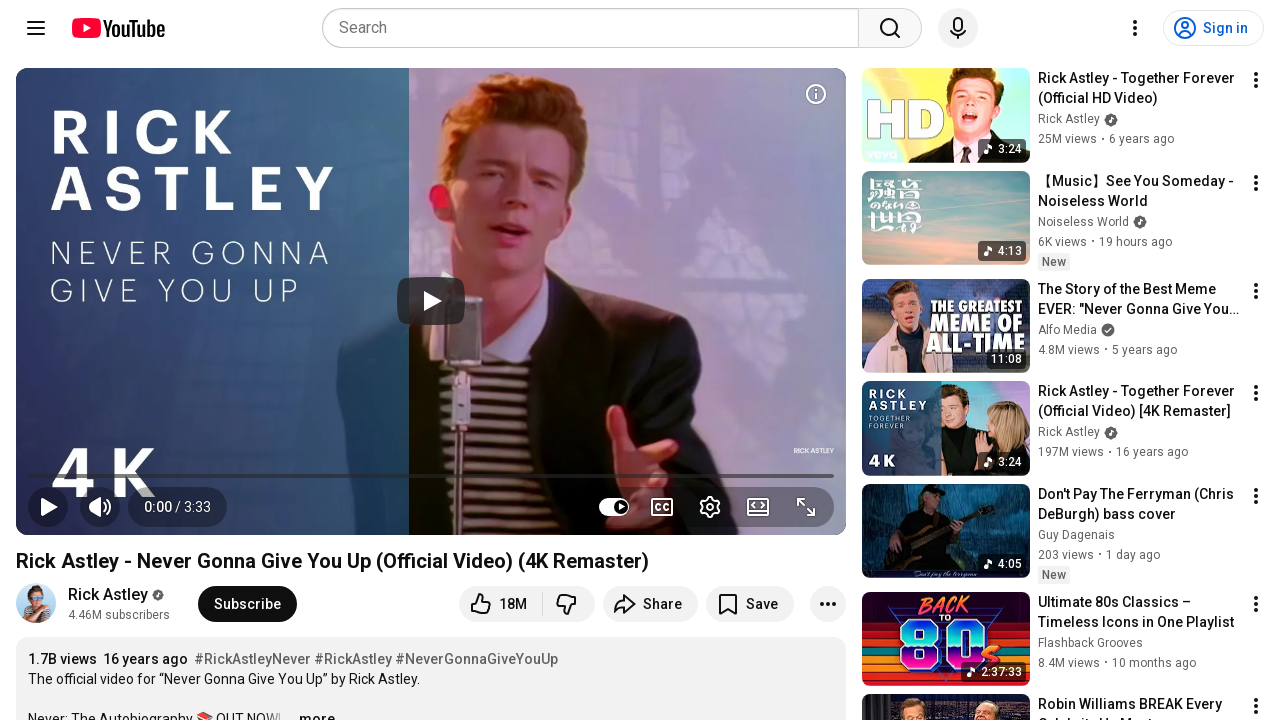

Retrieved src attribute from image element
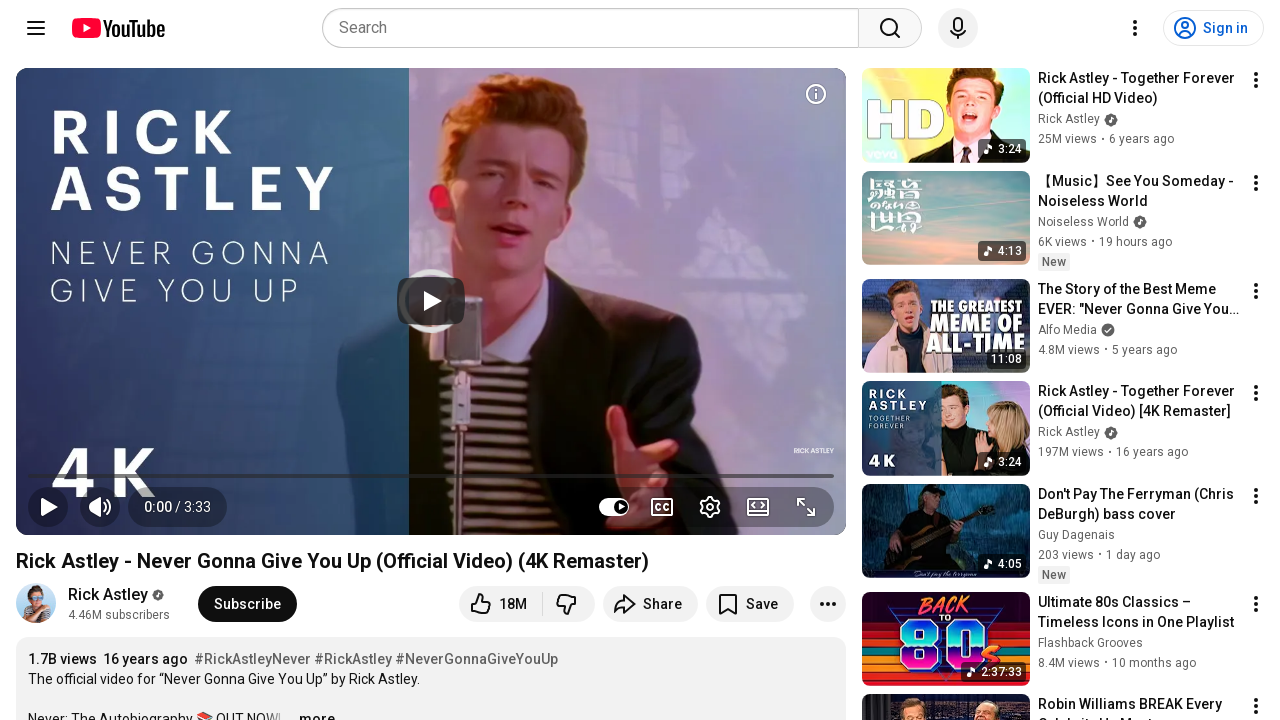

Retrieved src attribute from image element
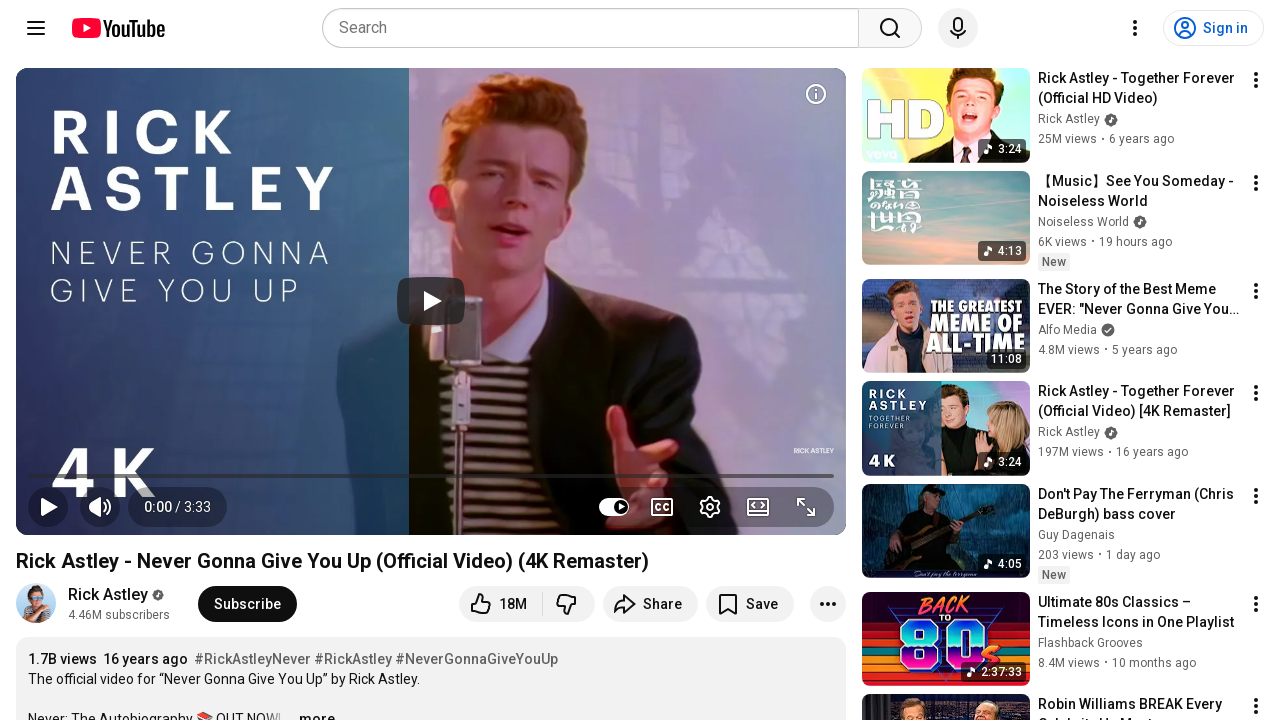

Retrieved src attribute from image element
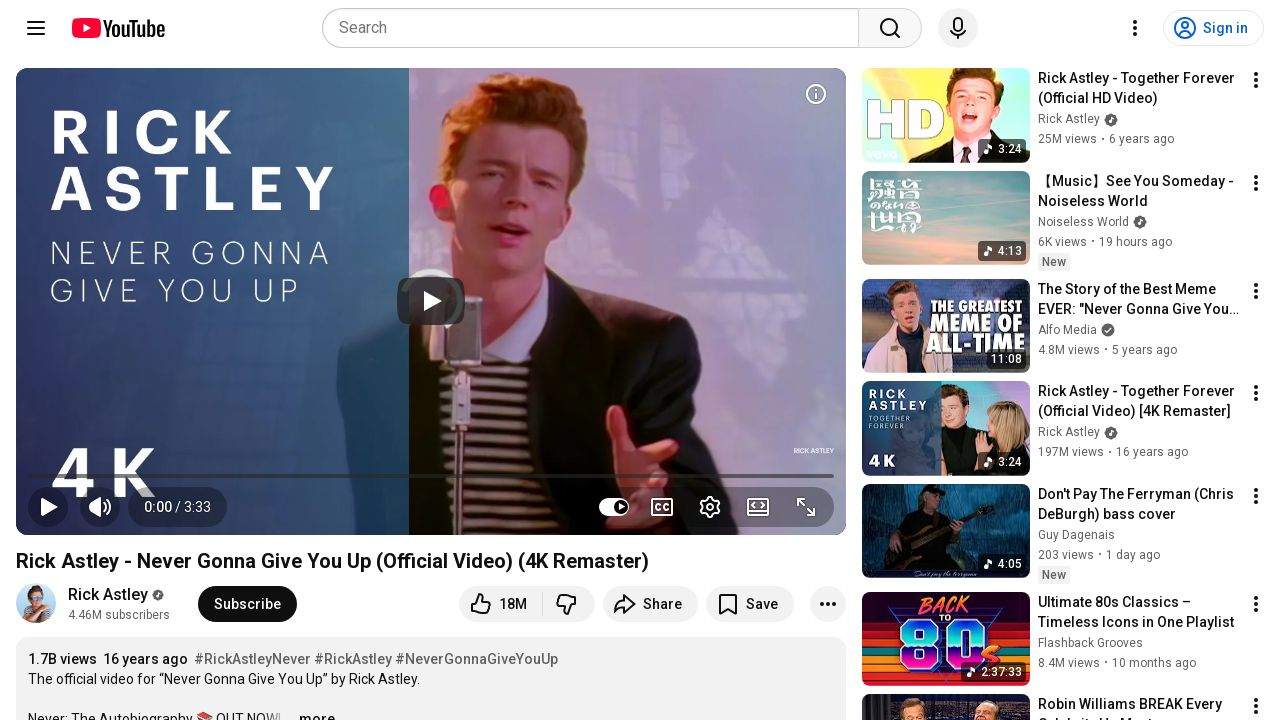

Retrieved src attribute from image element
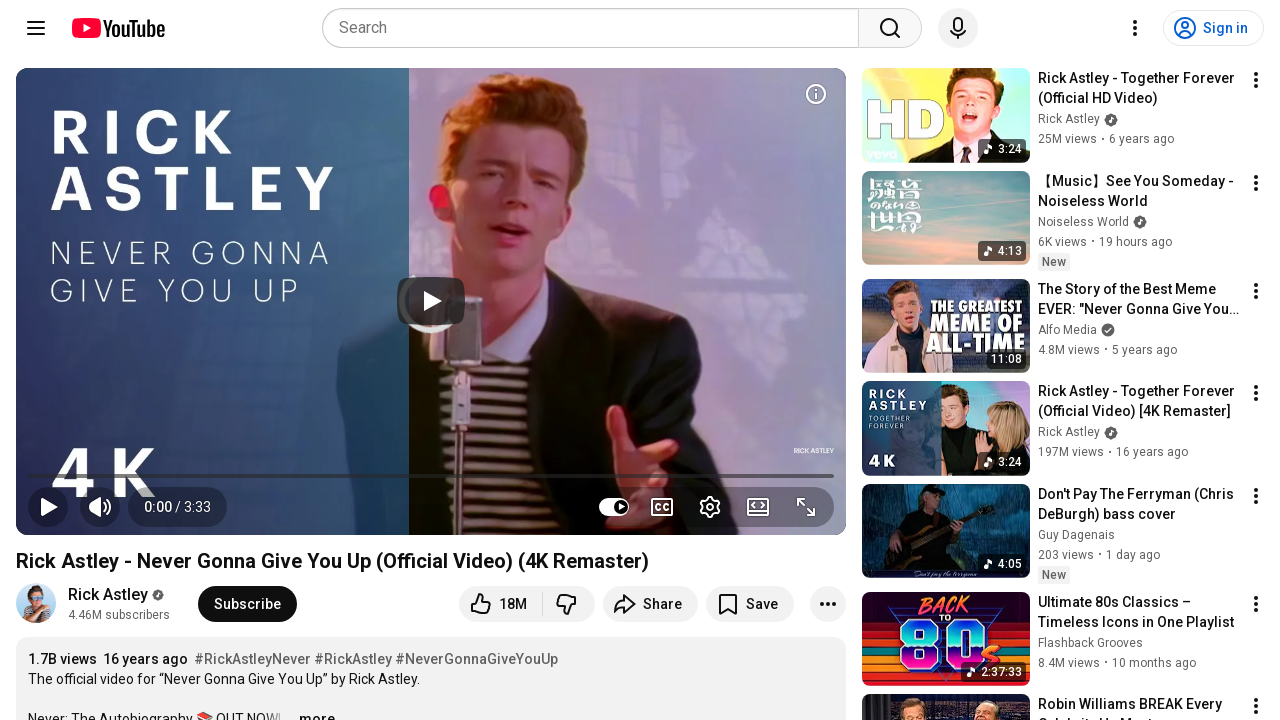

Retrieved src attribute from image element
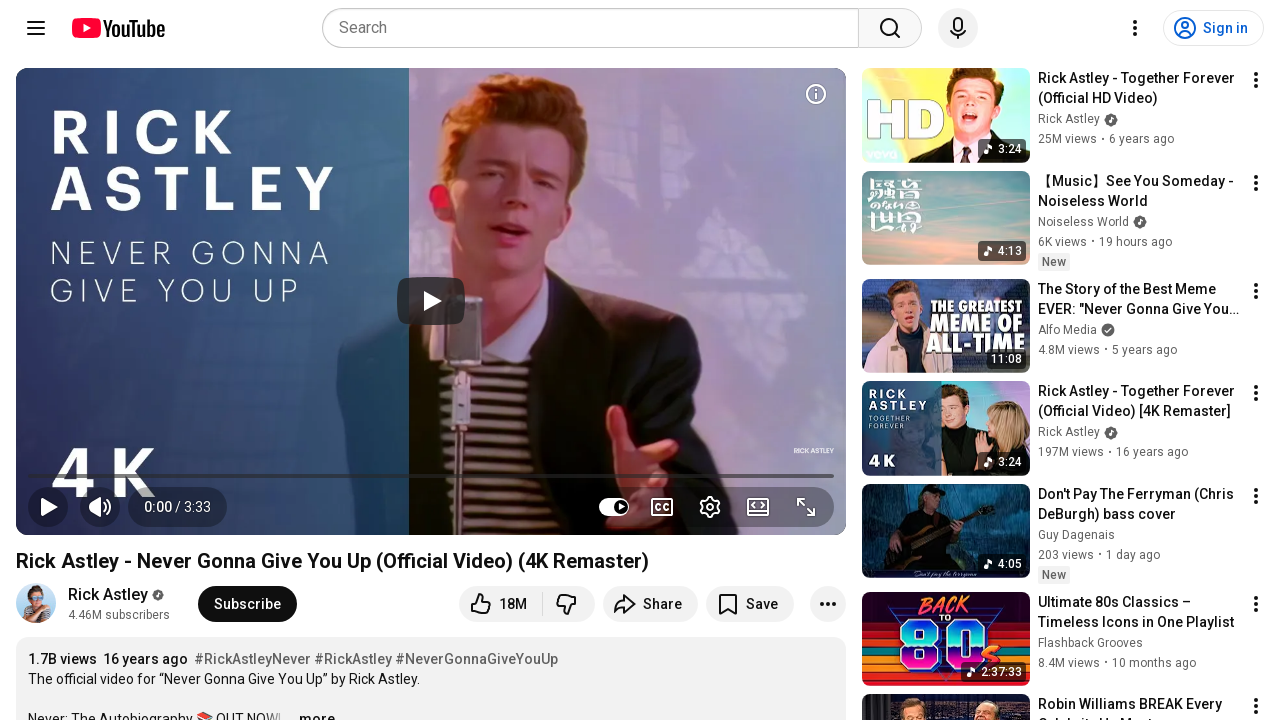

Retrieved src attribute from image element
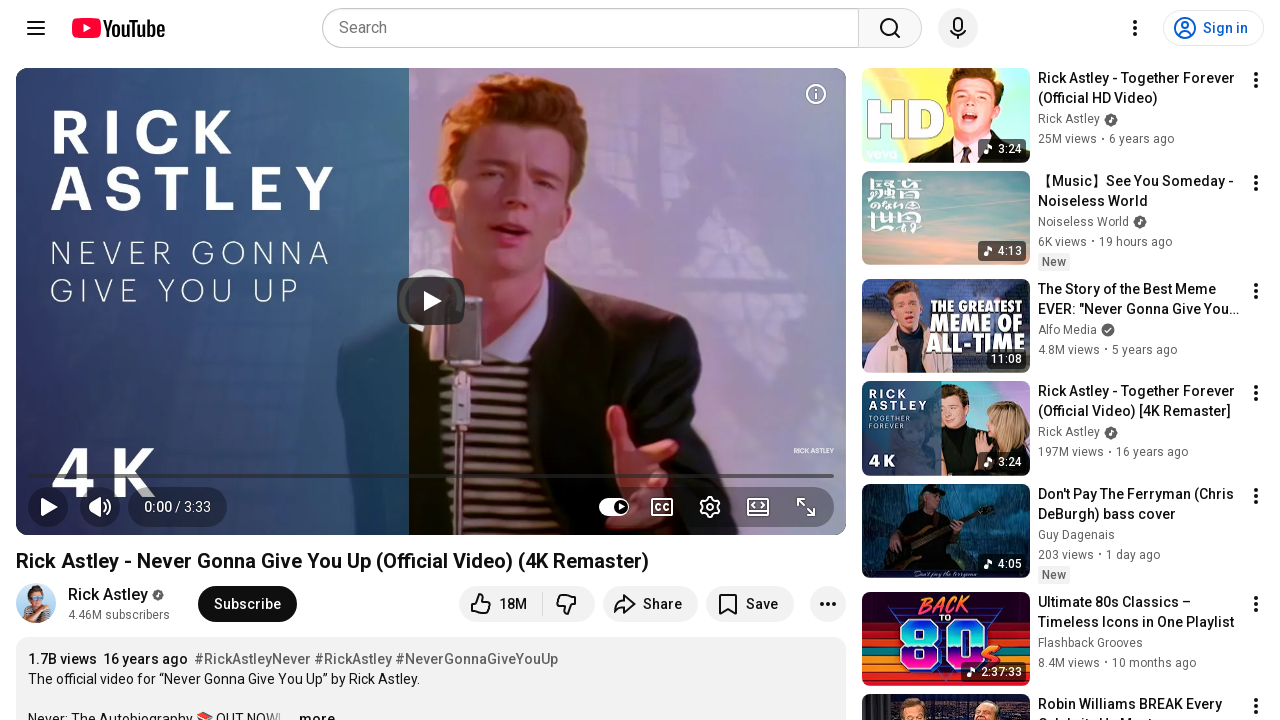

Retrieved src attribute from image element
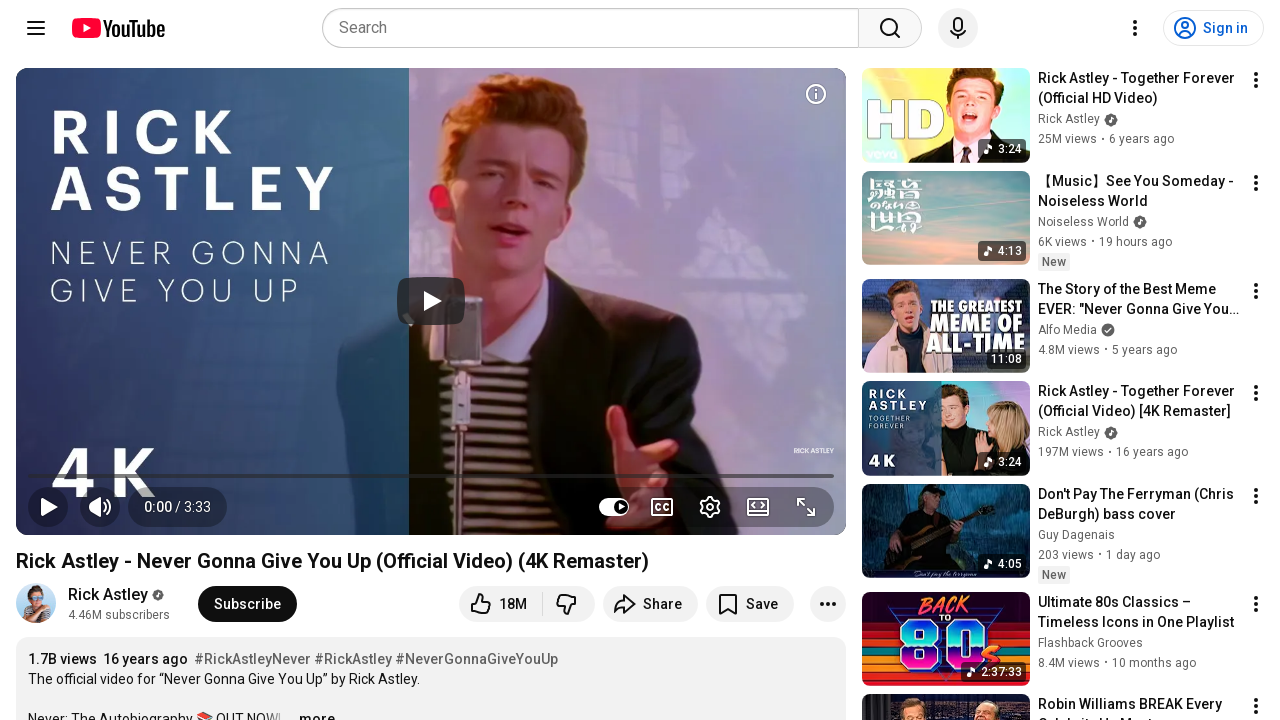

Retrieved src attribute from image element
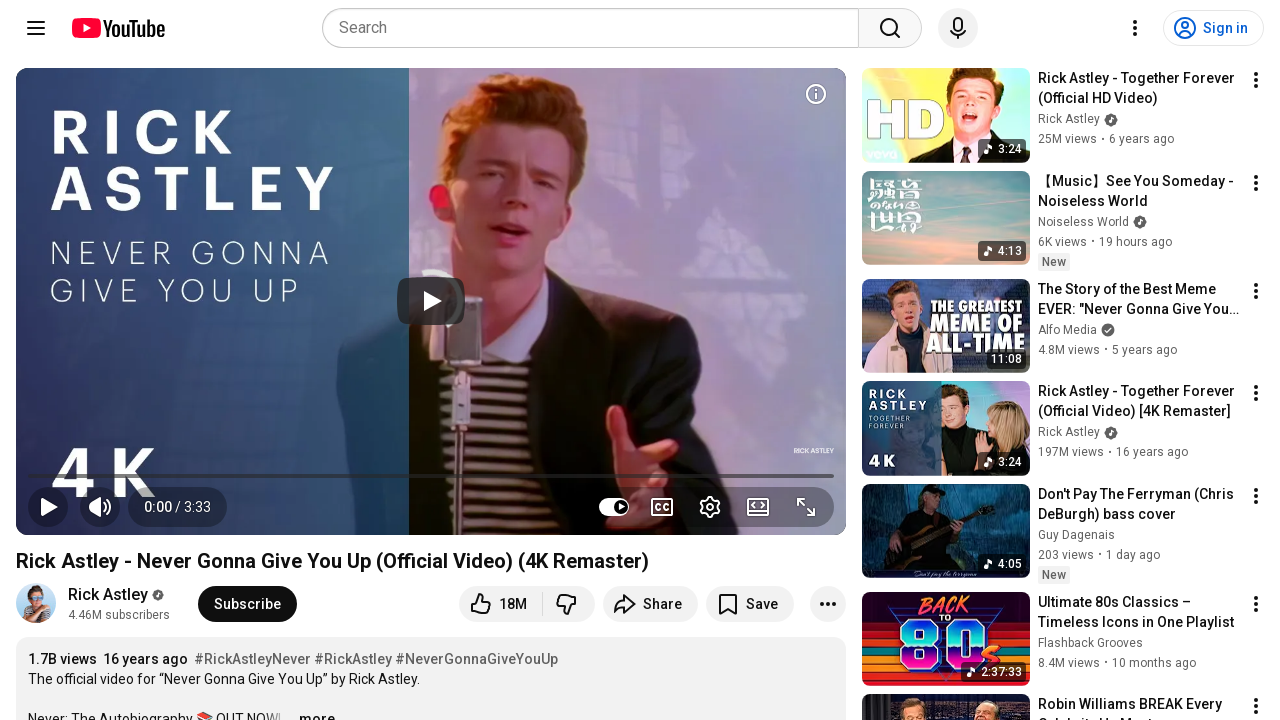

Retrieved src attribute from image element
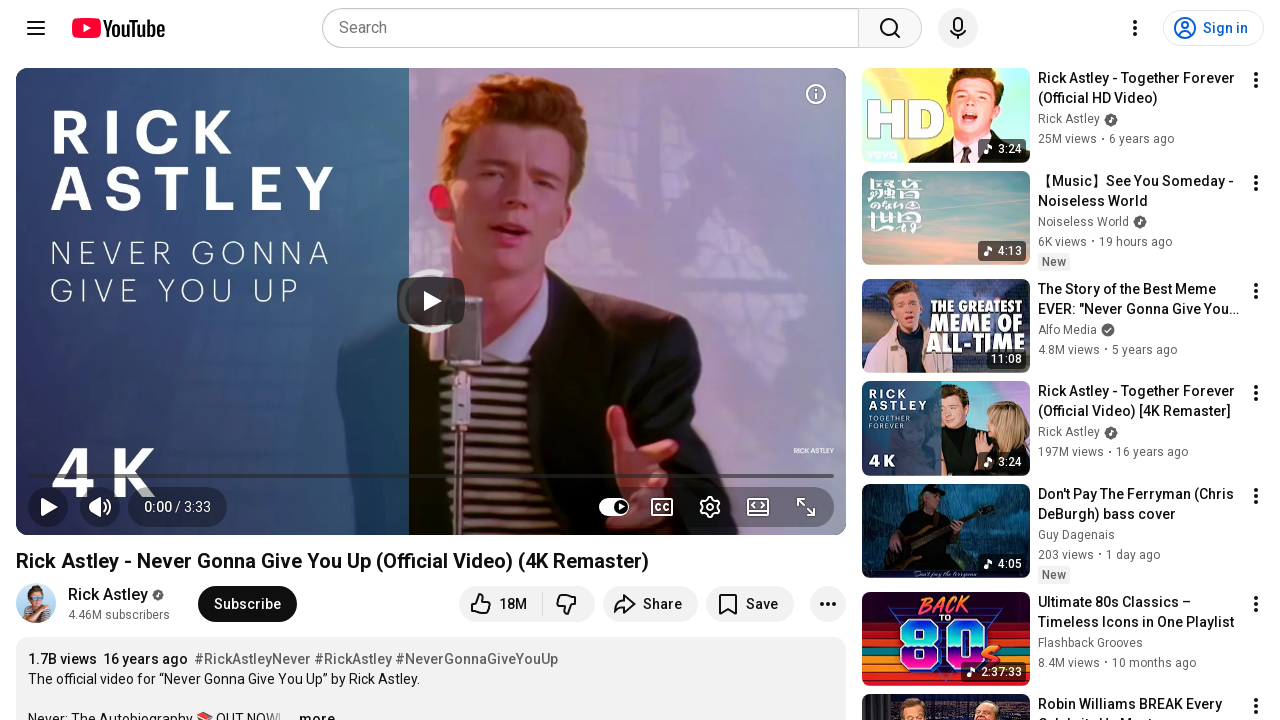

Retrieved src attribute from image element
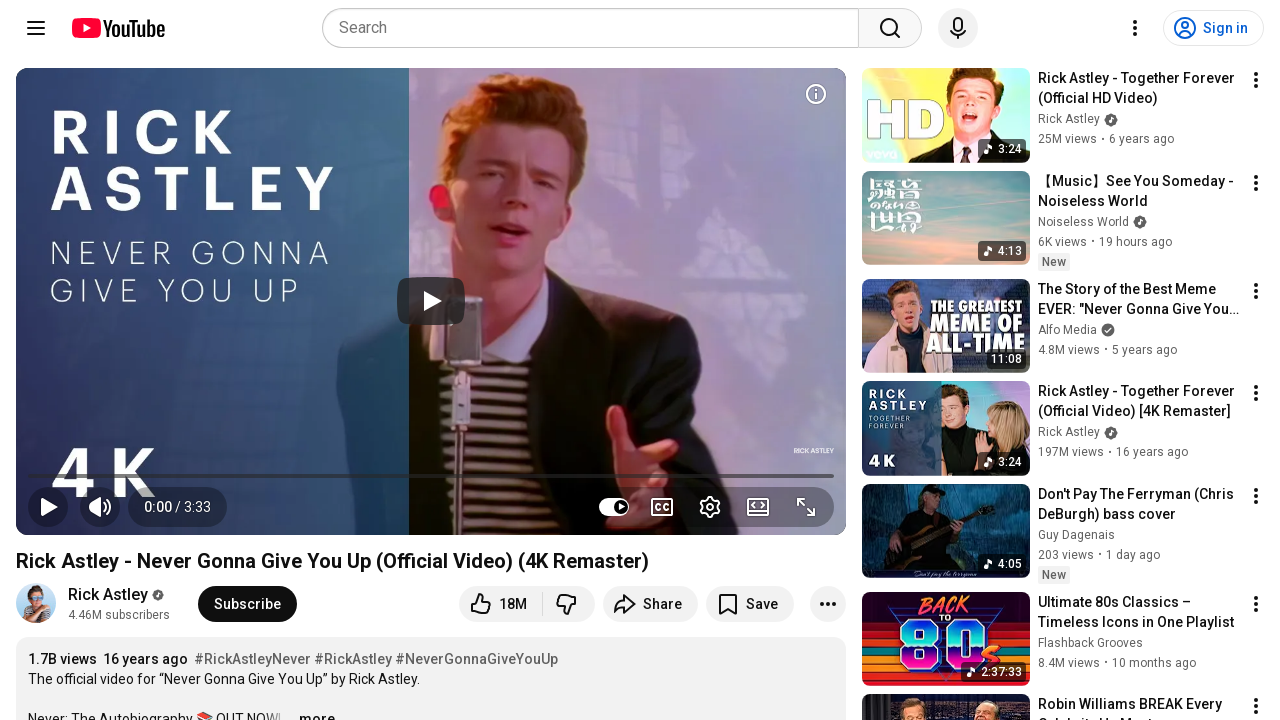

Retrieved src attribute from image element
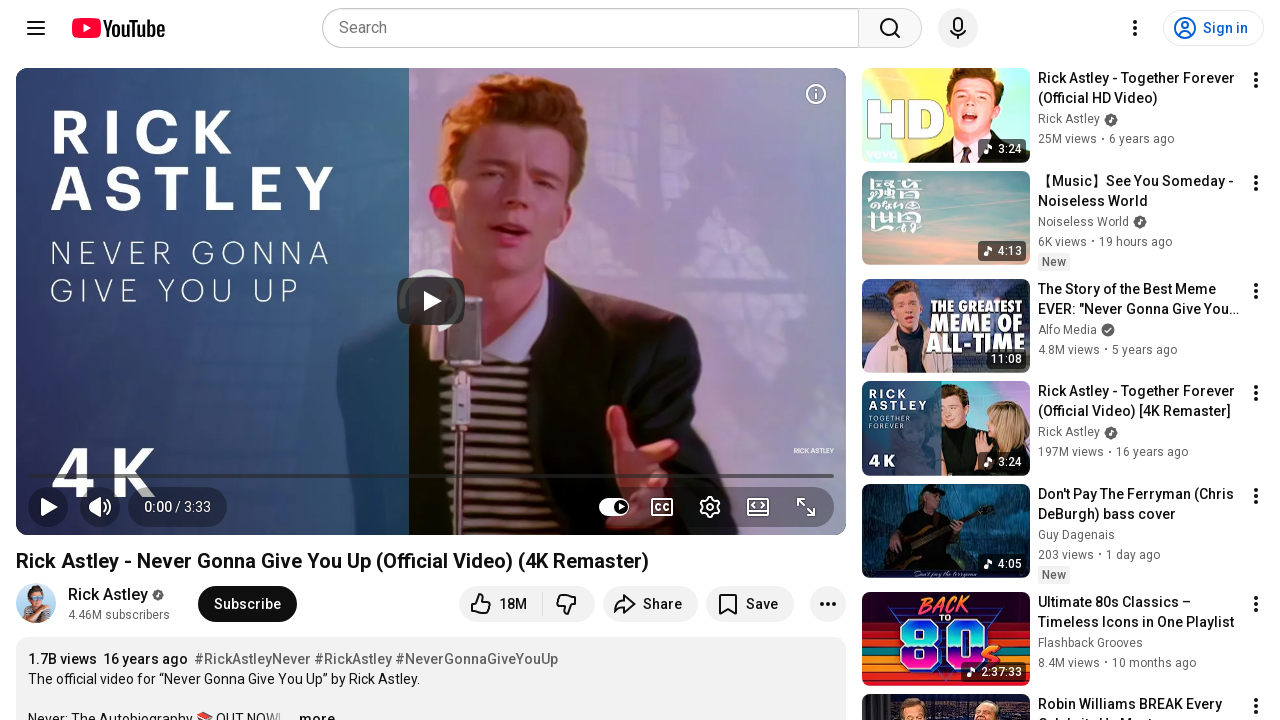

Retrieved src attribute from image element
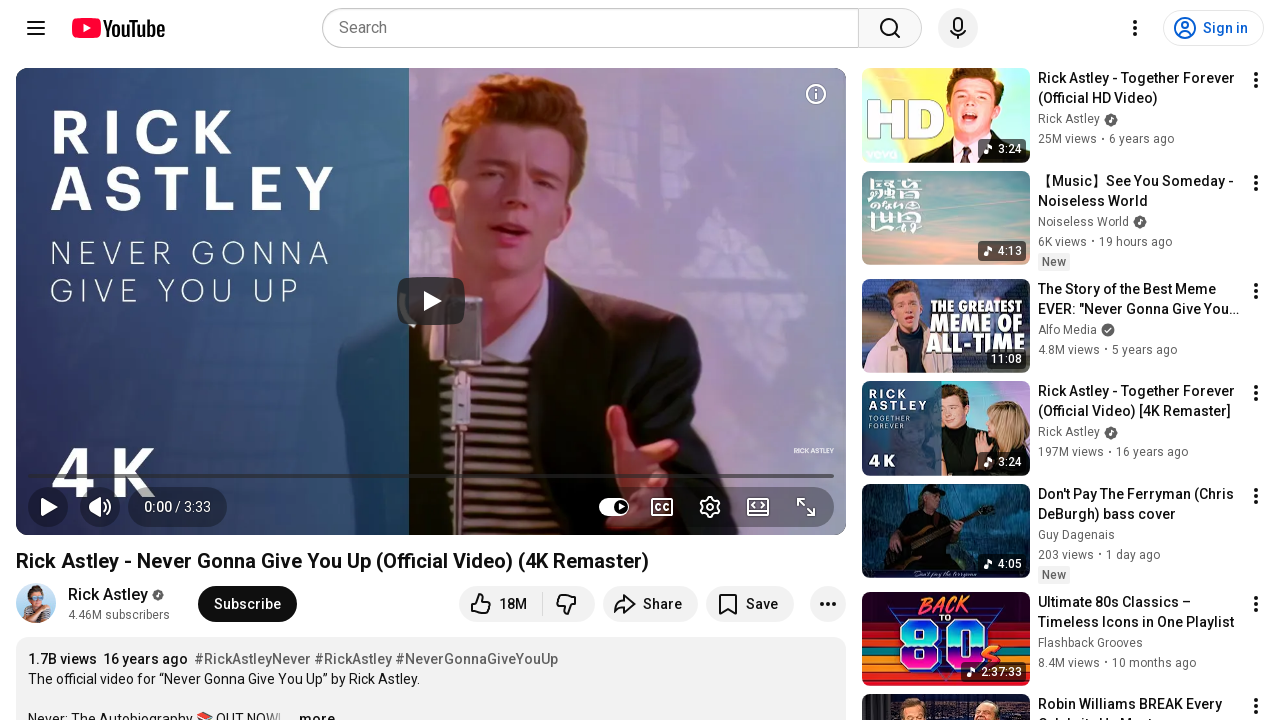

Retrieved src attribute from image element
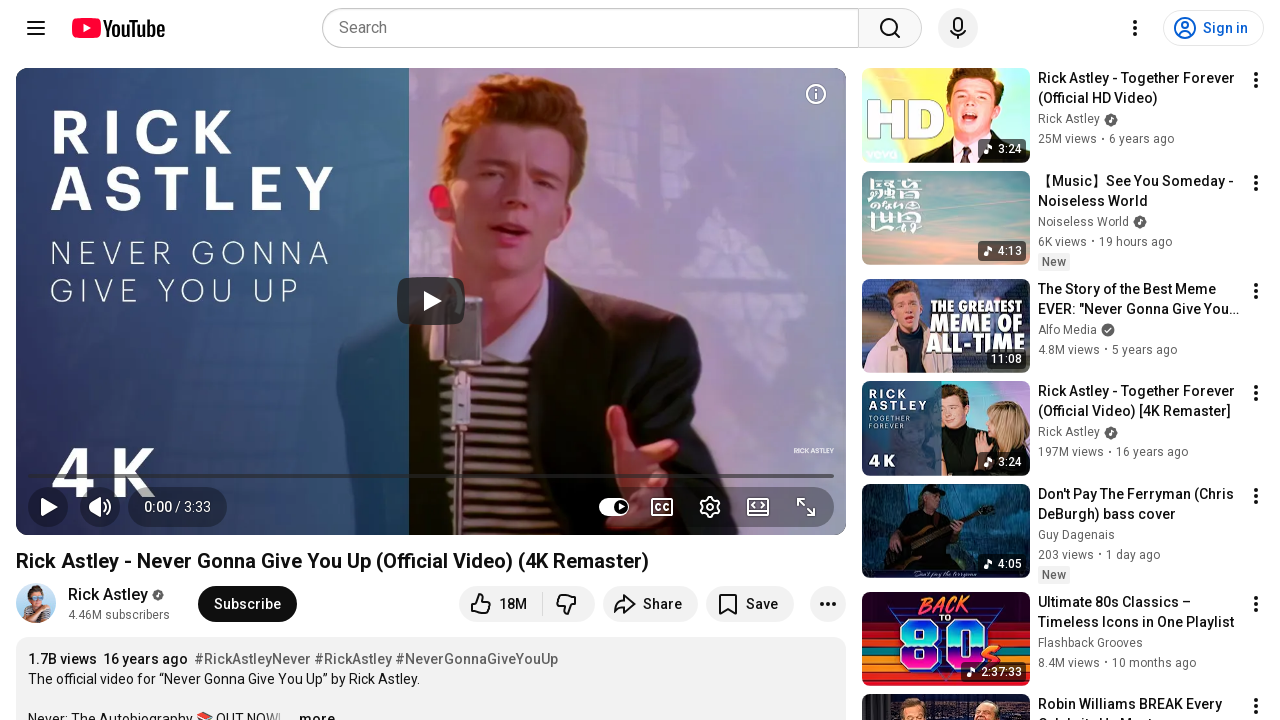

Retrieved src attribute from image element
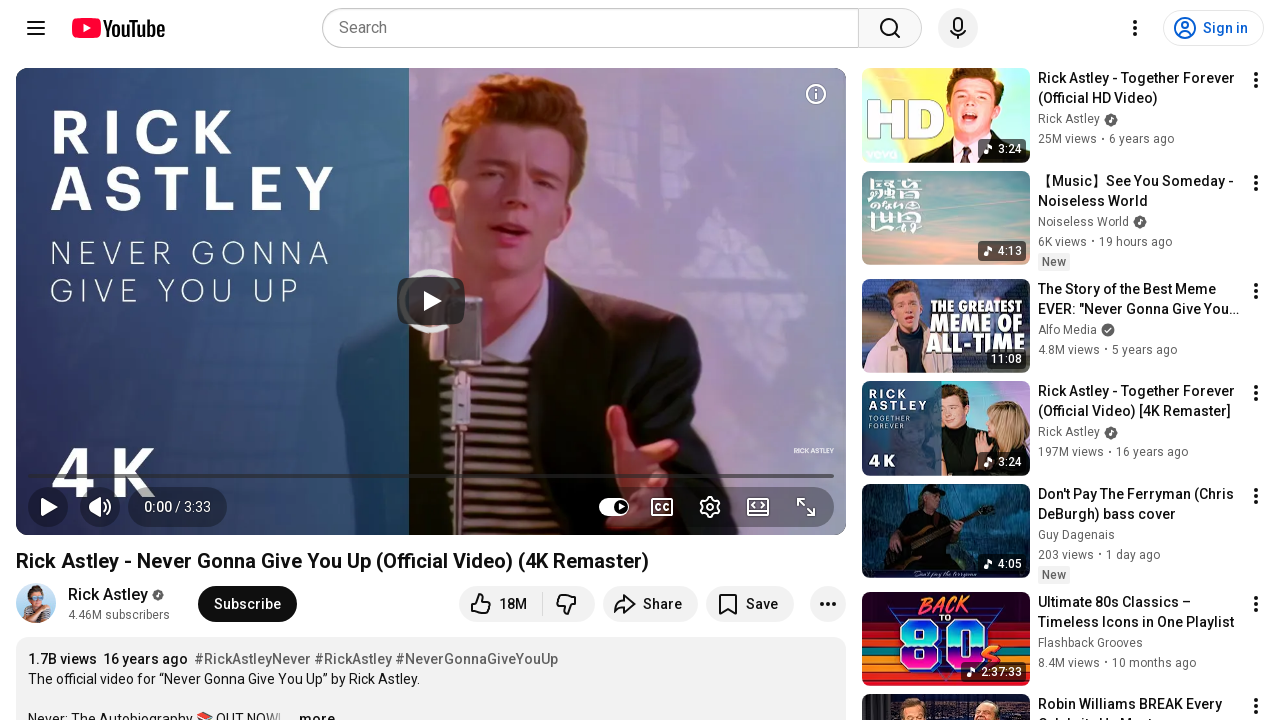

Retrieved src attribute from image element
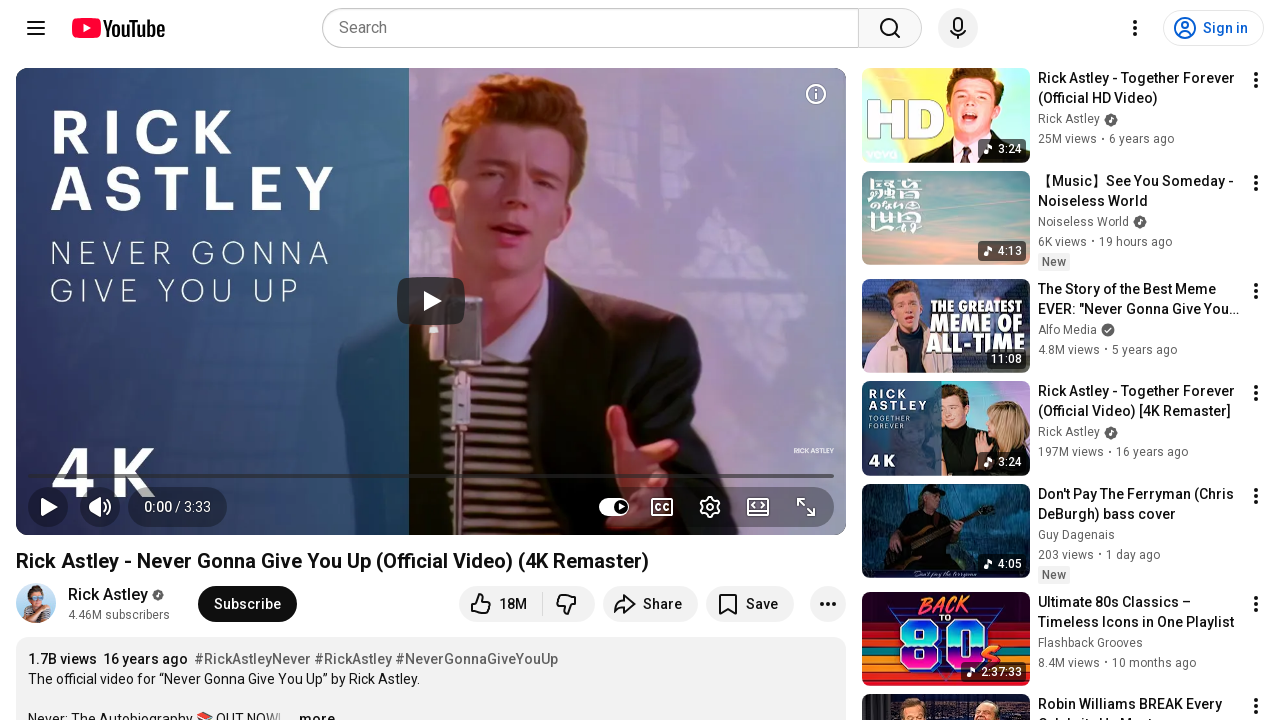

Retrieved src attribute from image element
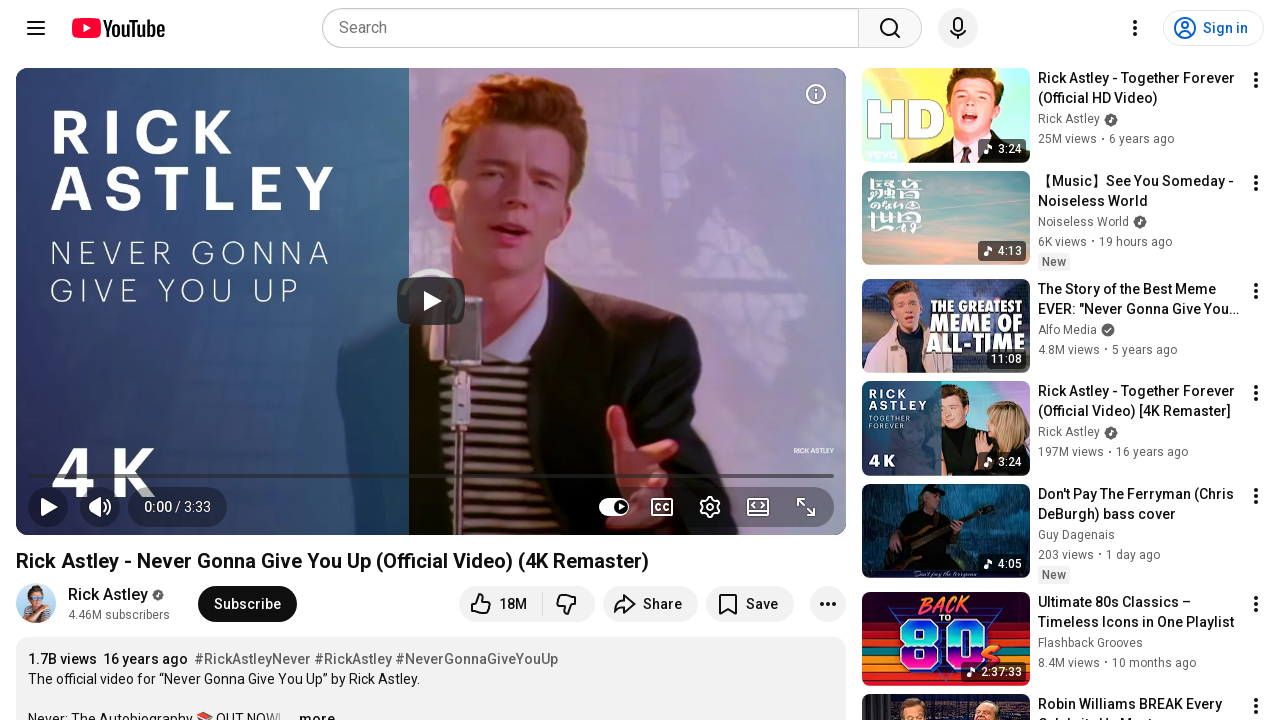

Retrieved src attribute from image element
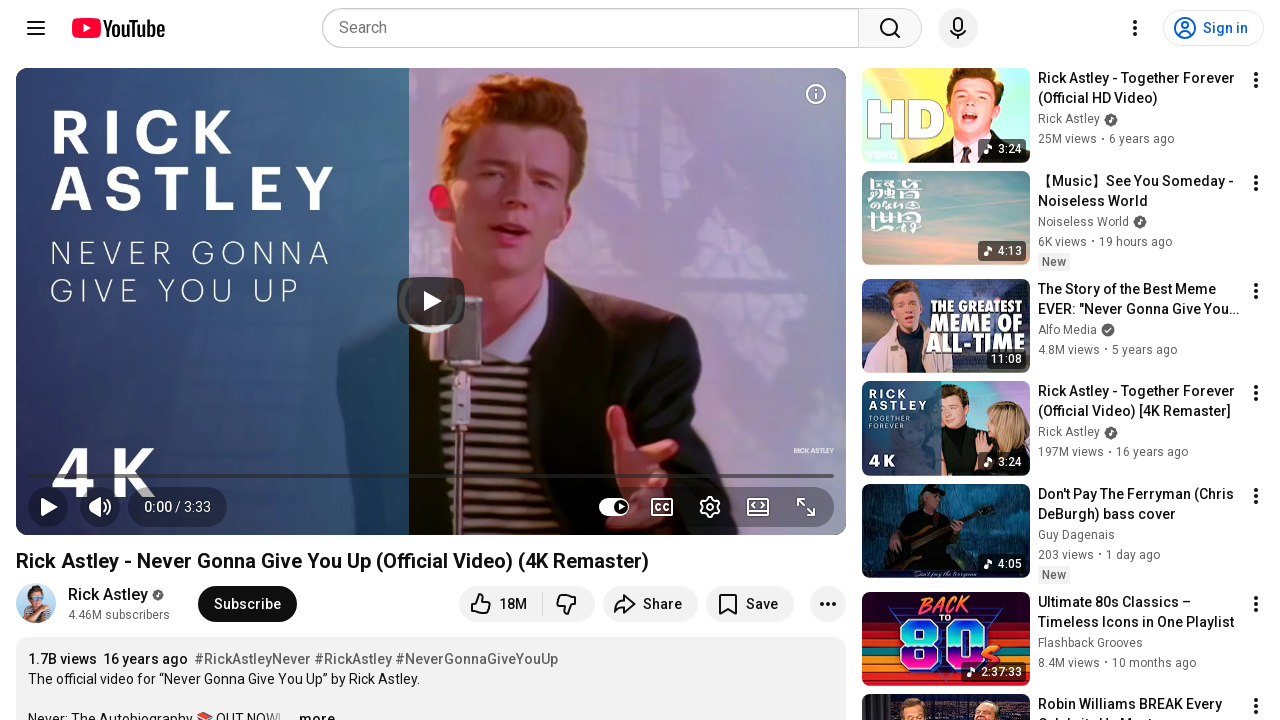

Retrieved src attribute from image element
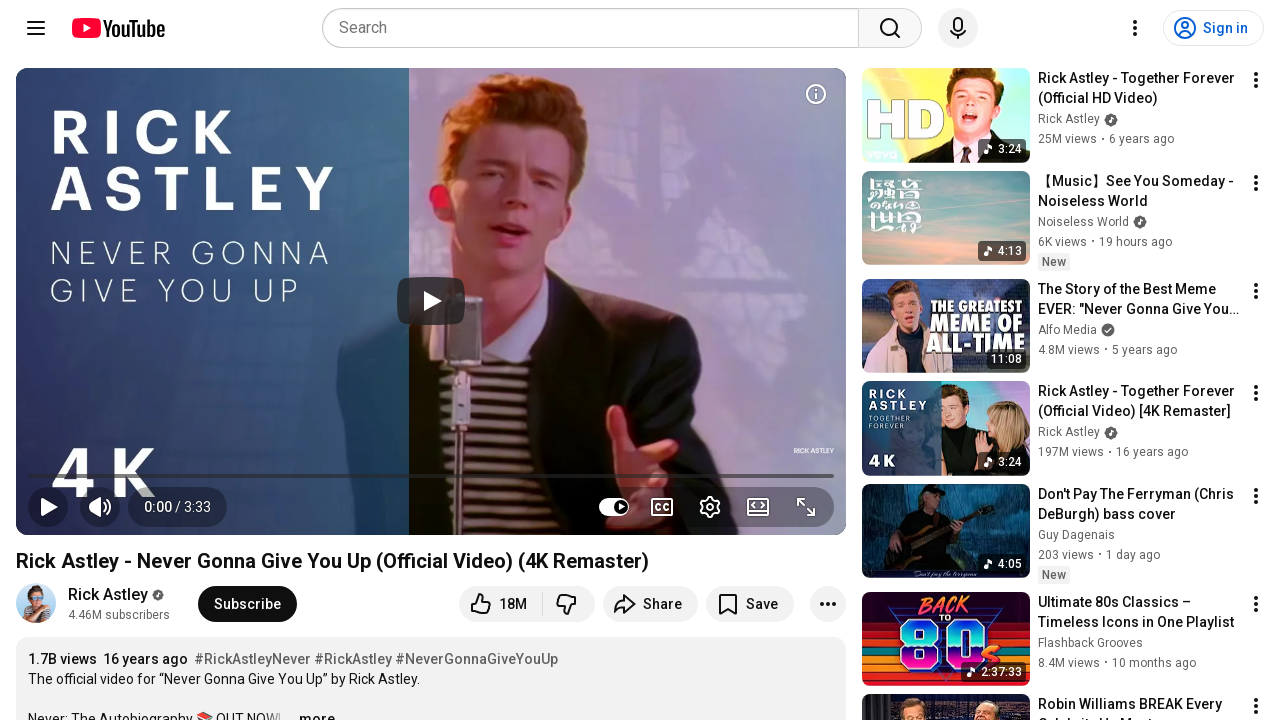

Retrieved src attribute from image element
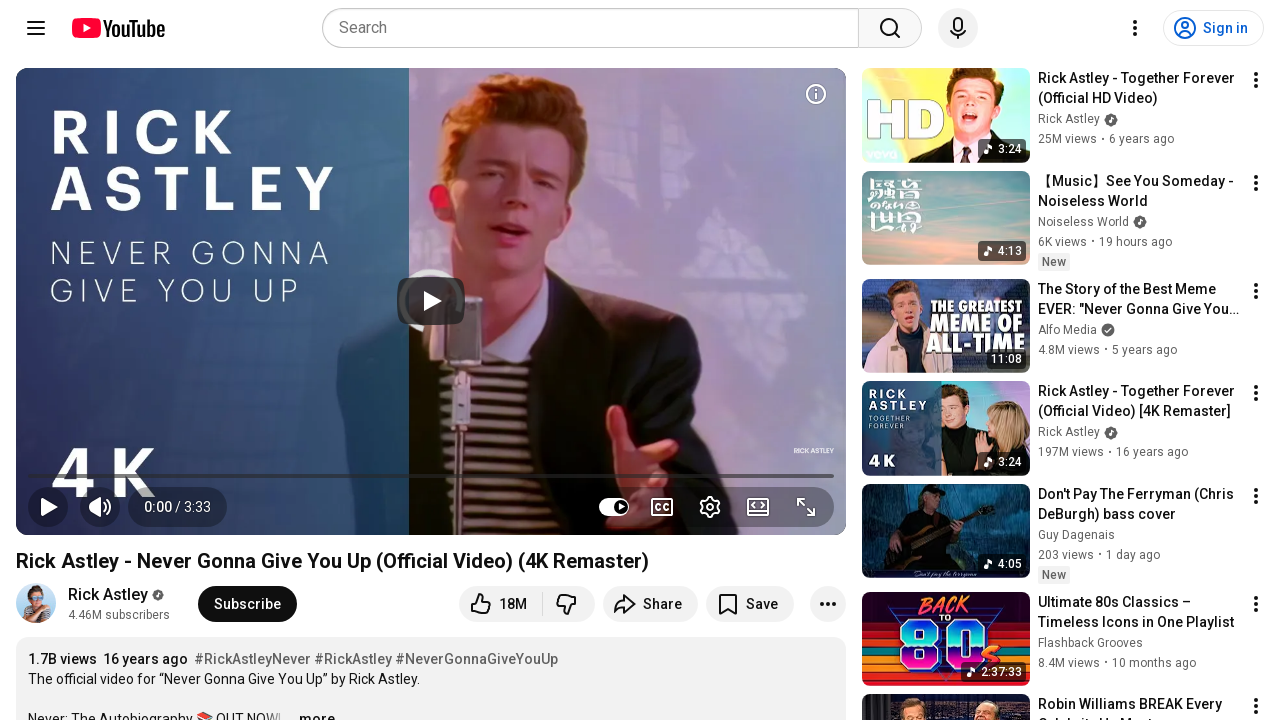

Retrieved src attribute from image element
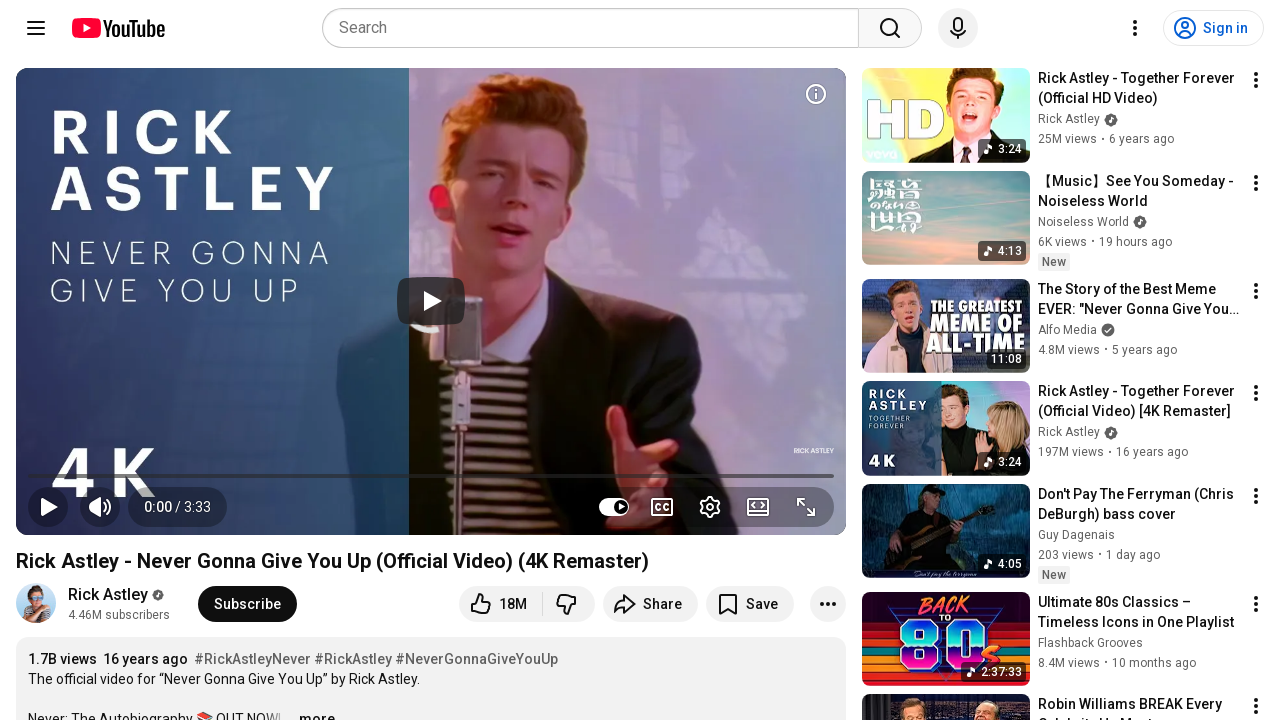

Retrieved src attribute from image element
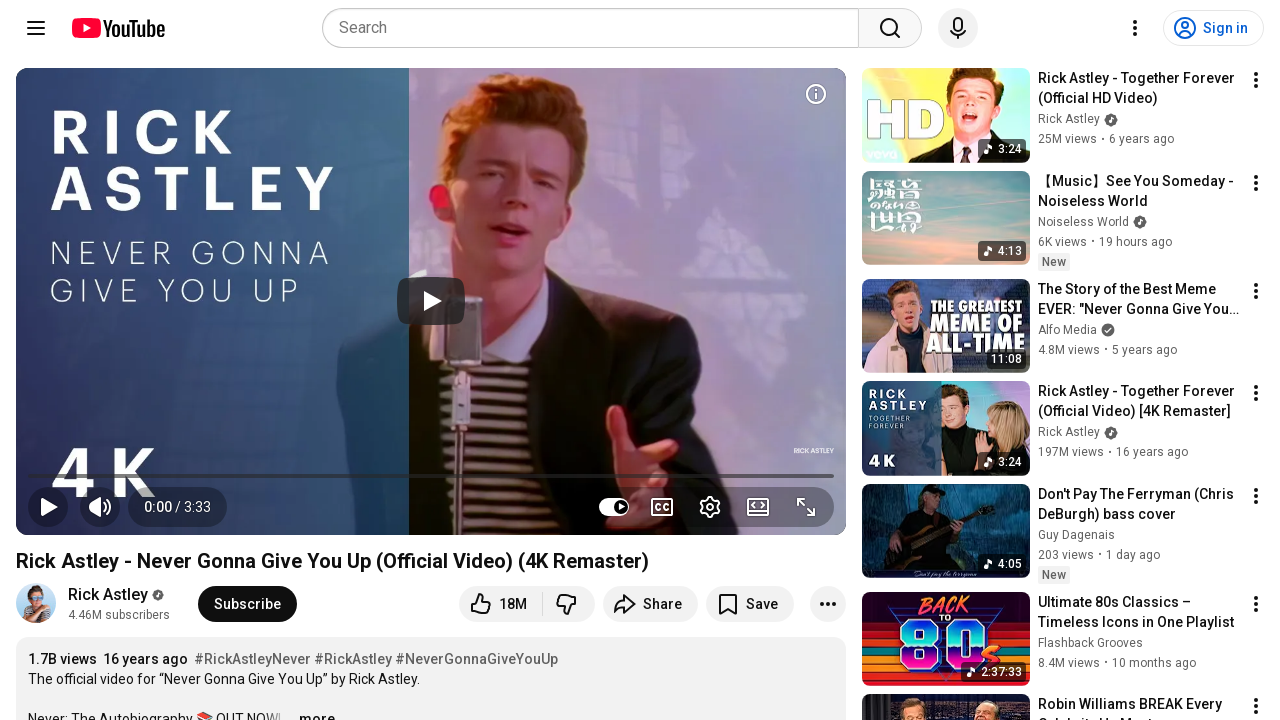

Retrieved src attribute from image element
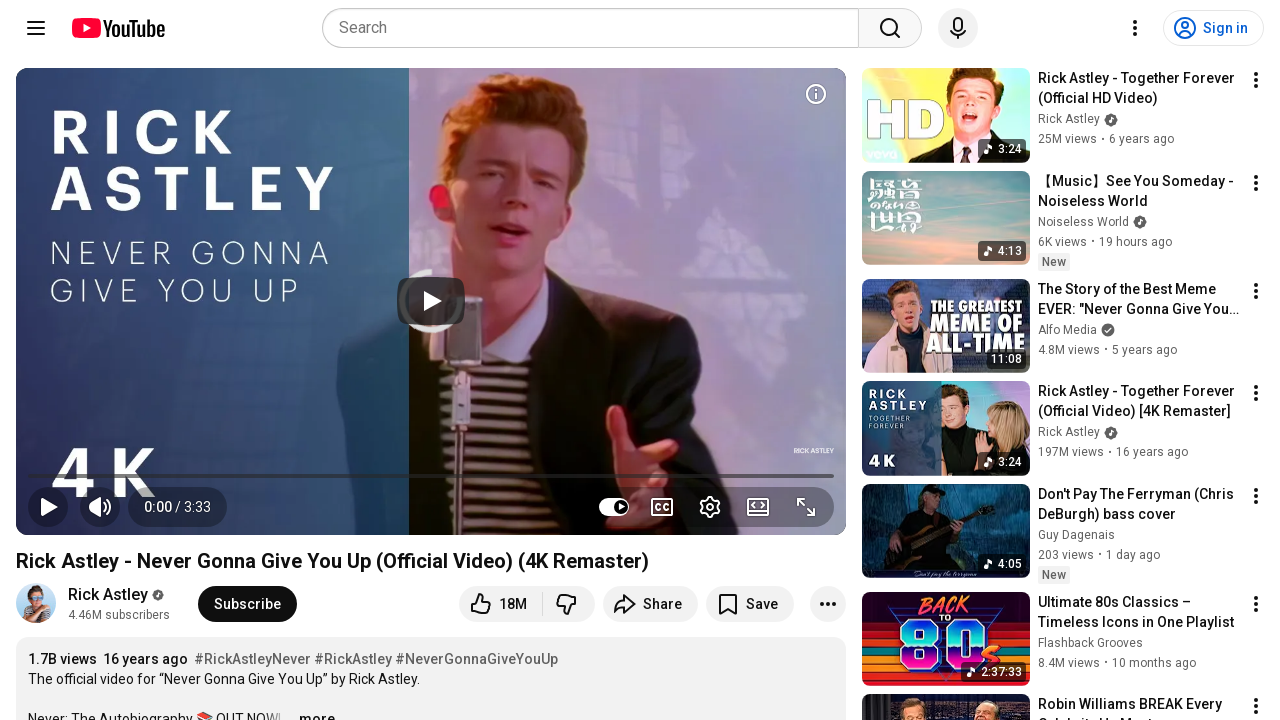

Retrieved src attribute from image element
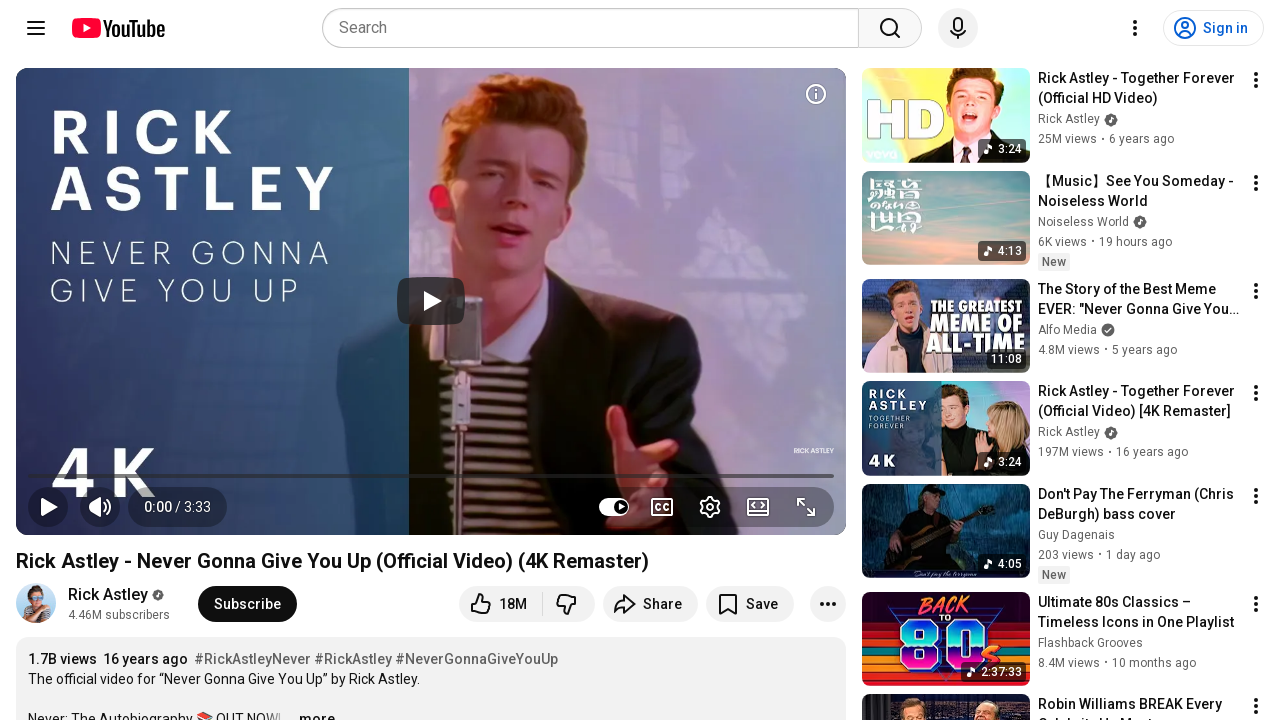

Retrieved src attribute from image element
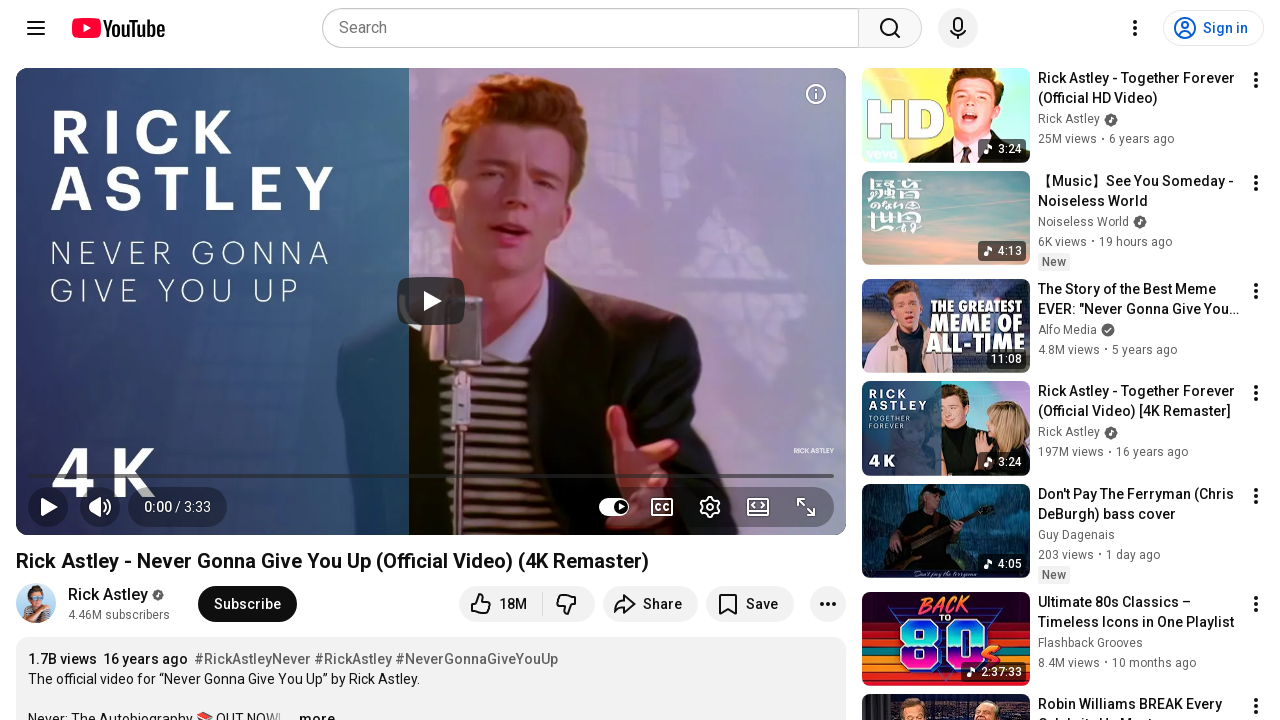

Retrieved src attribute from image element
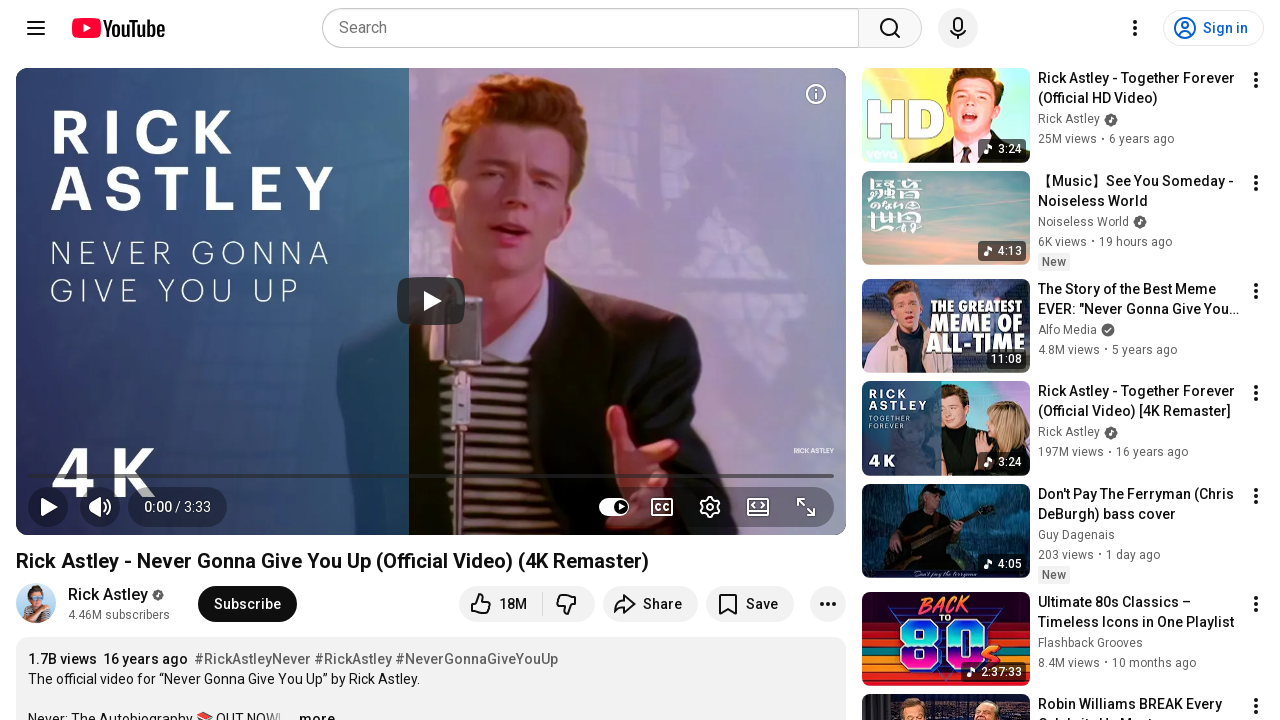

Retrieved src attribute from image element
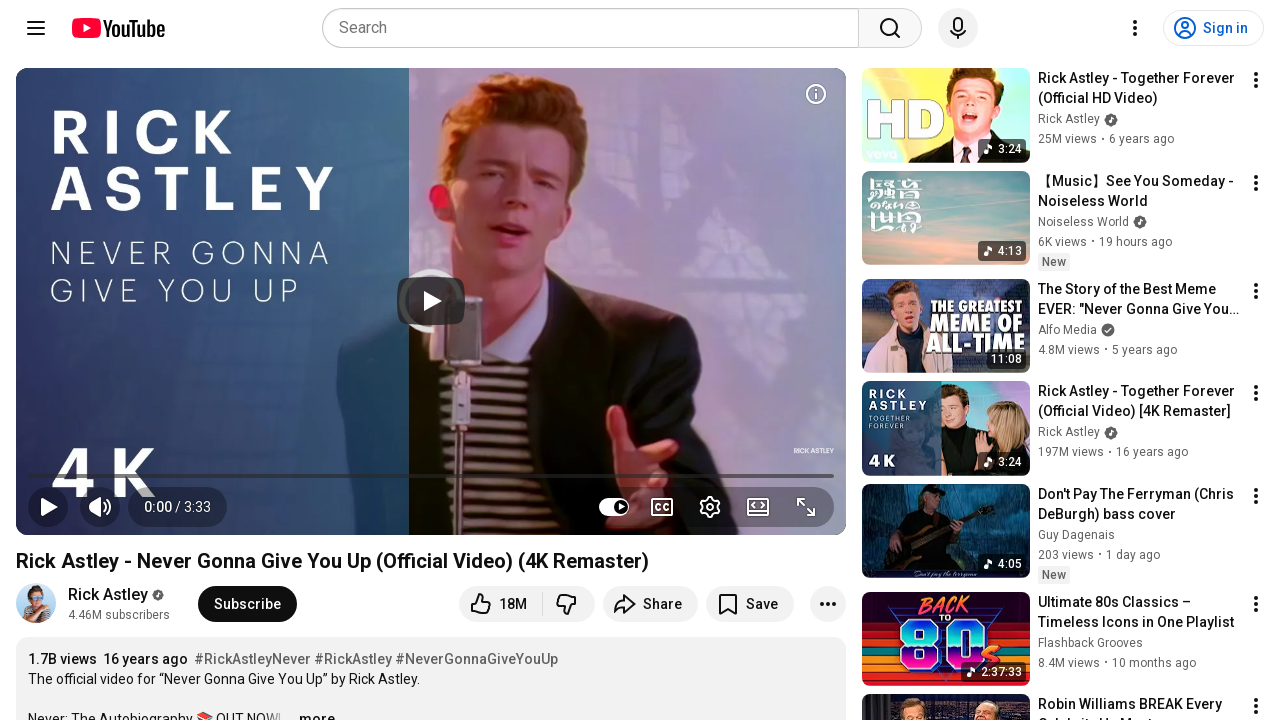

Retrieved src attribute from image element
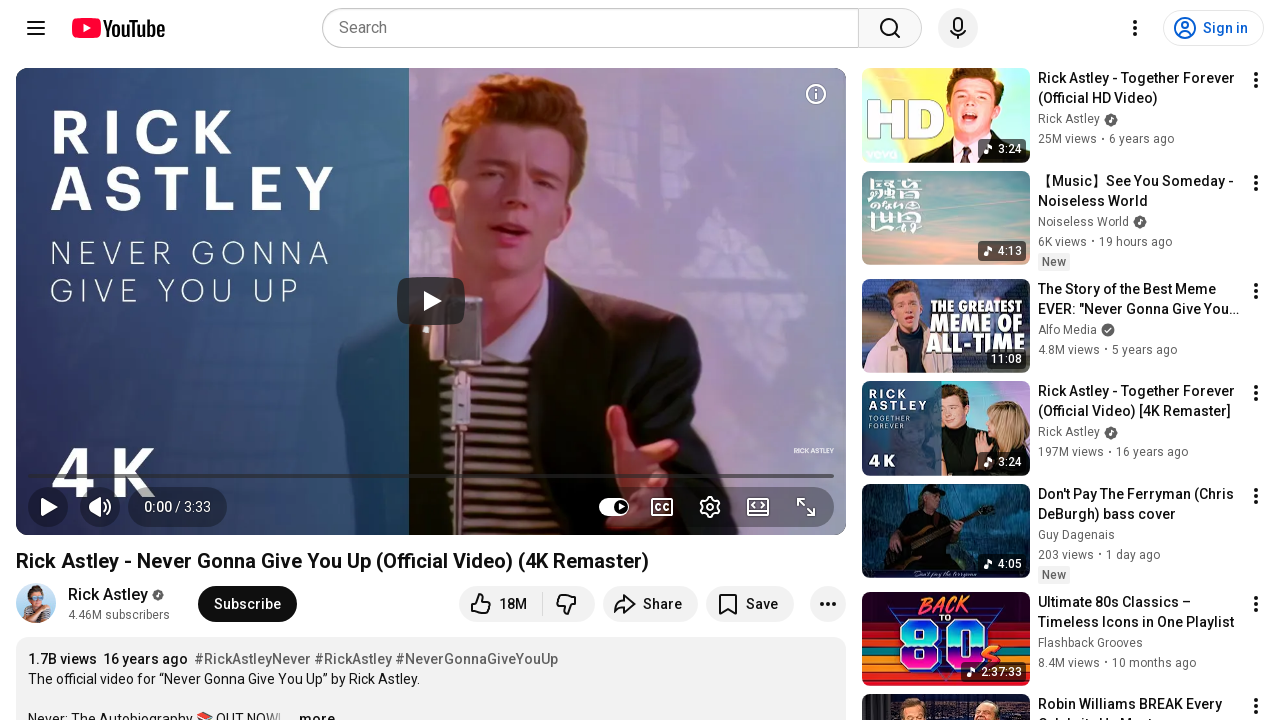

Retrieved src attribute from image element
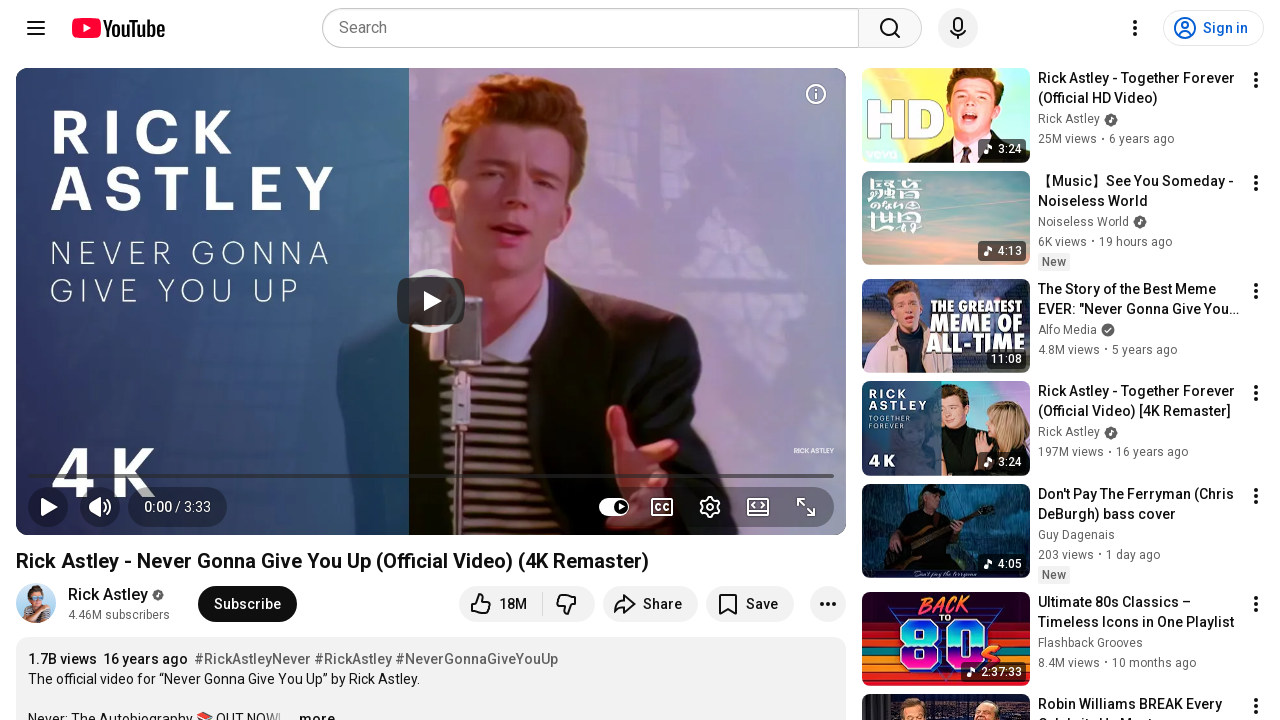

Retrieved src attribute from image element
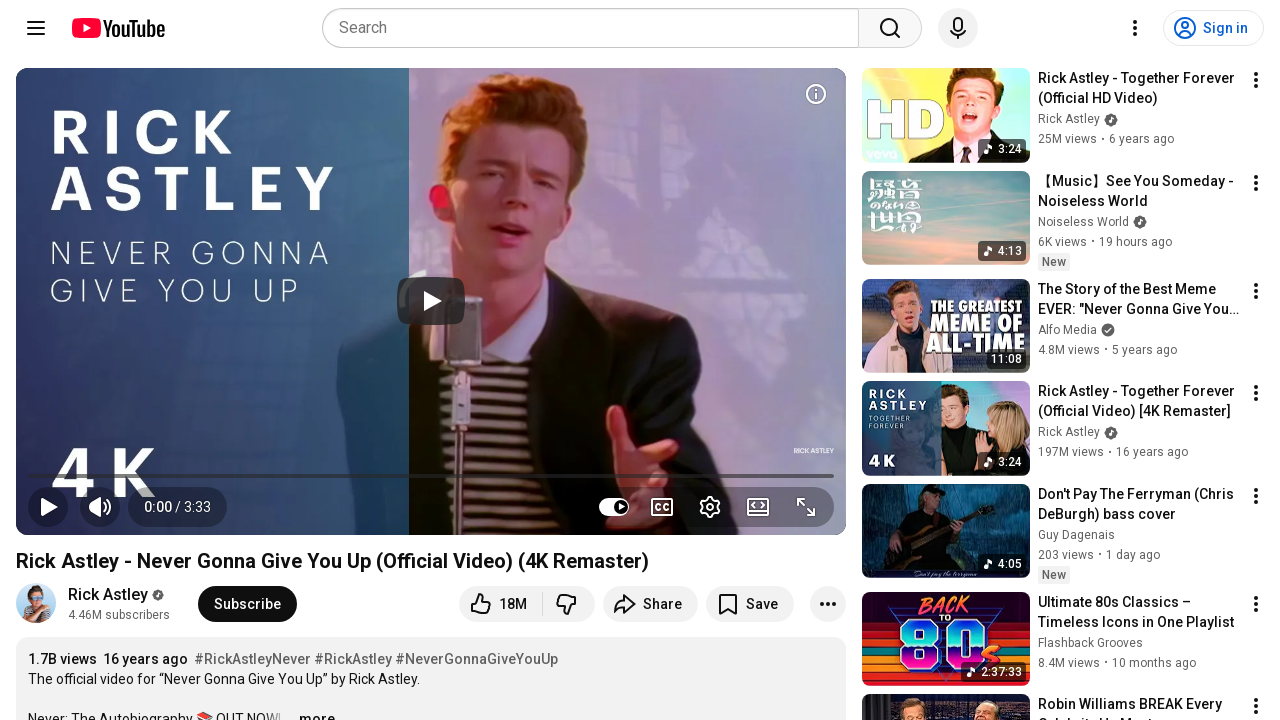

Retrieved src attribute from image element
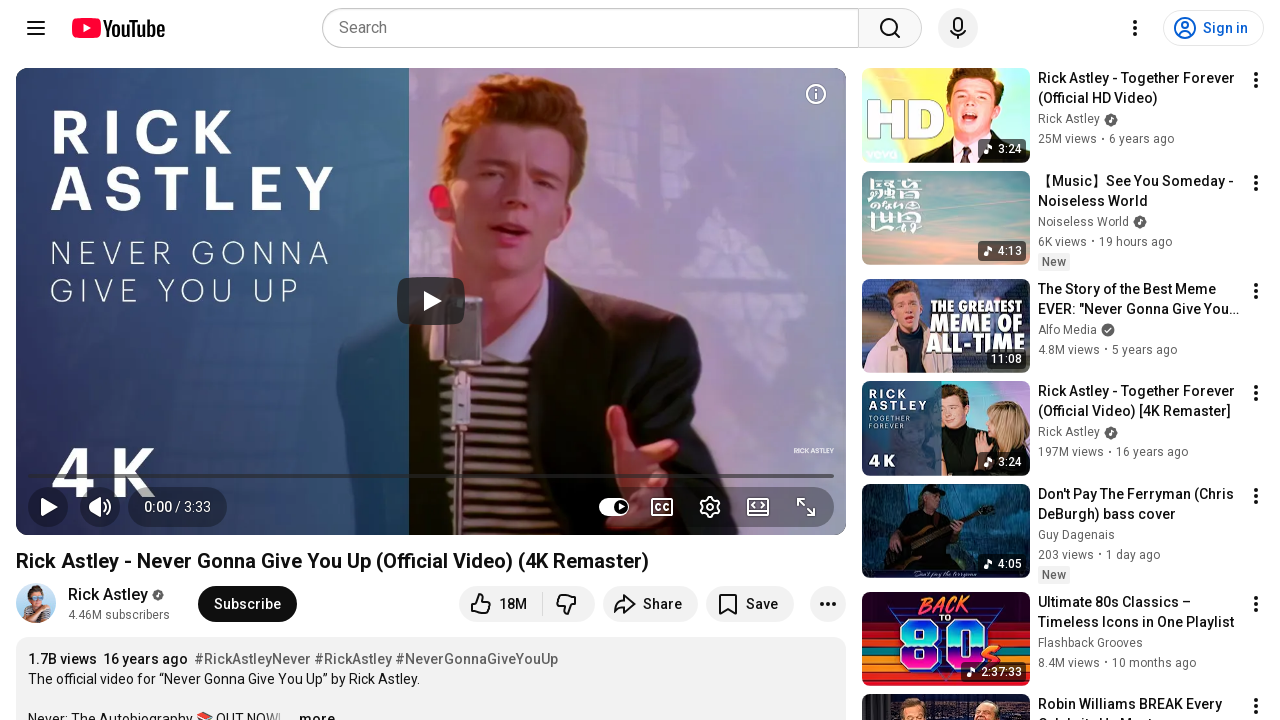

Retrieved src attribute from image element
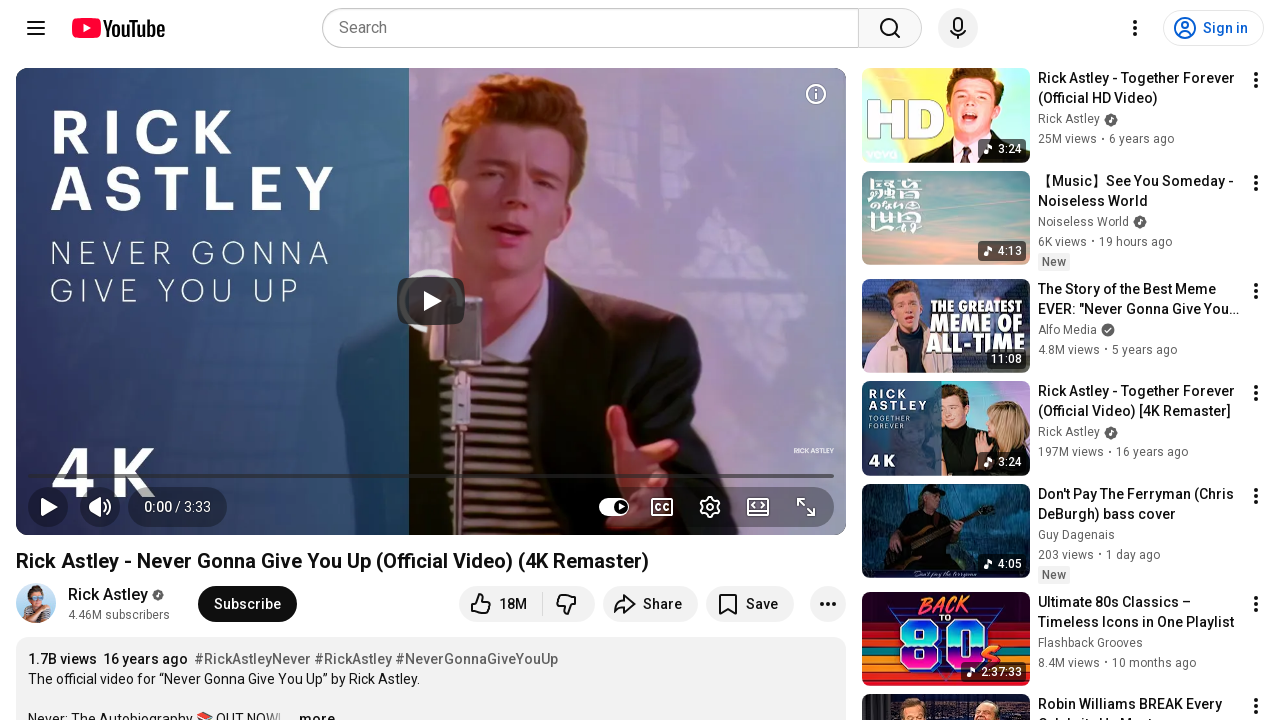

Retrieved src attribute from image element
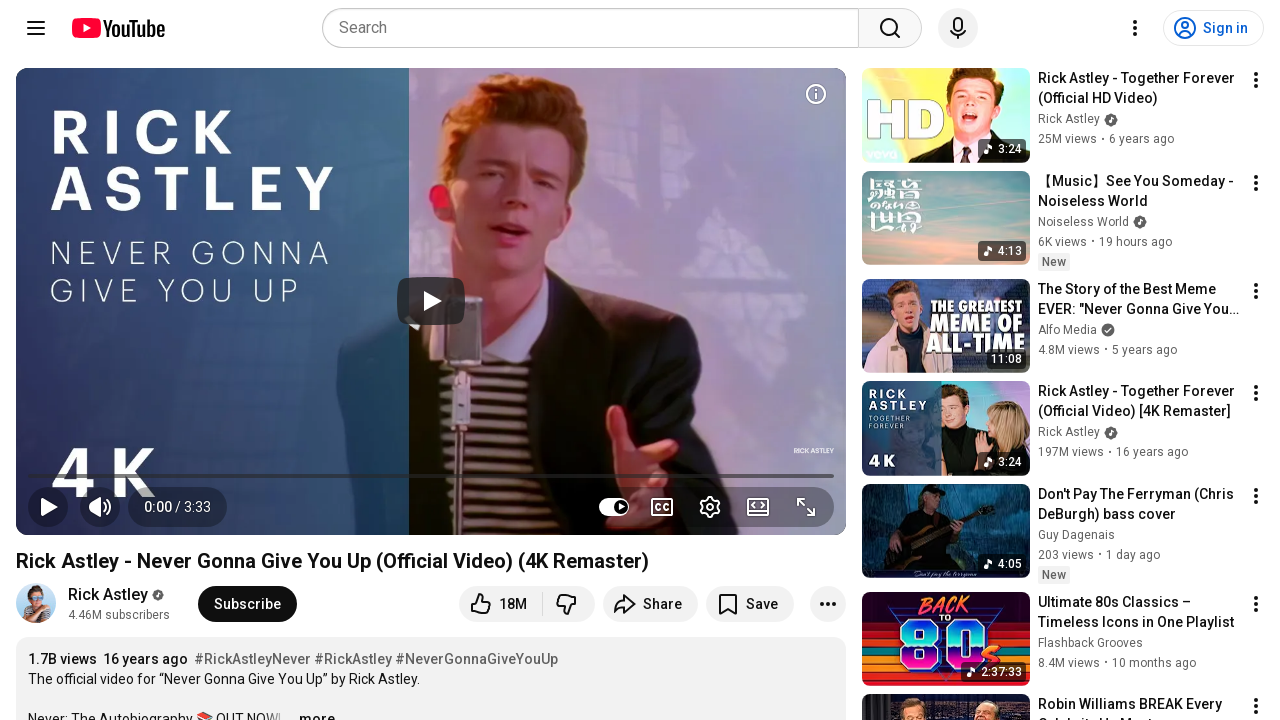

Retrieved src attribute from image element
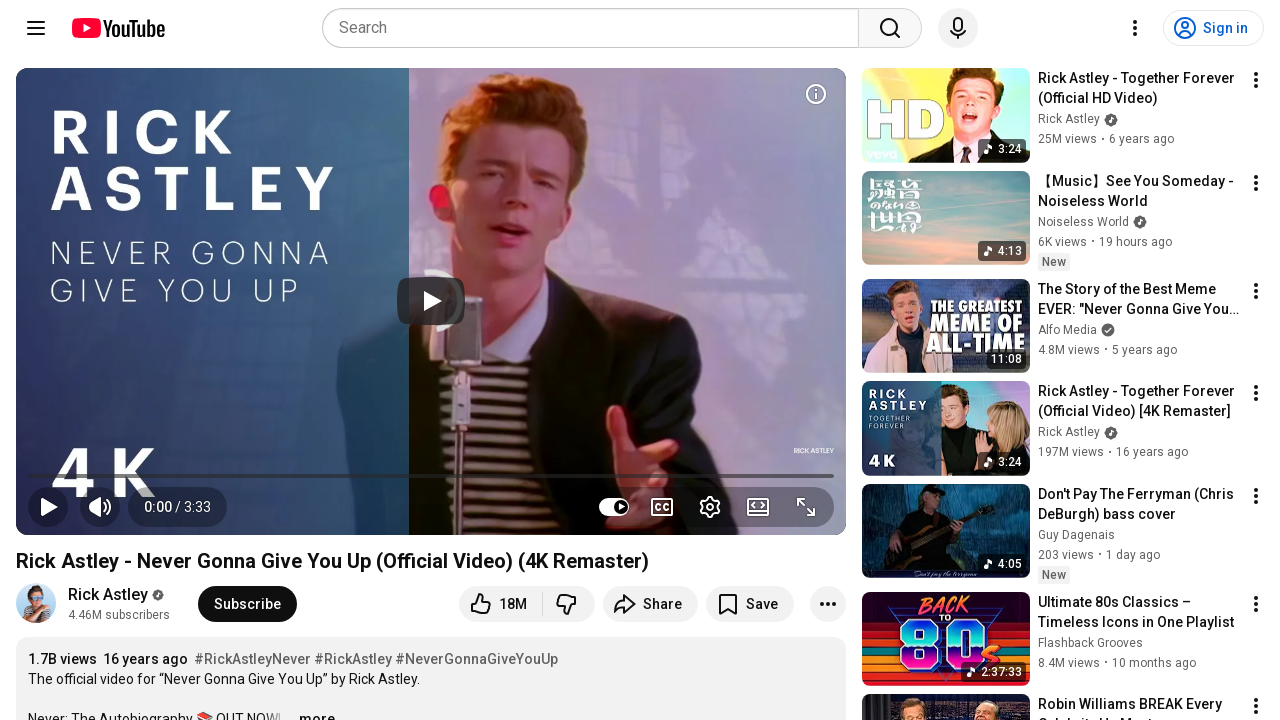

Retrieved src attribute from image element
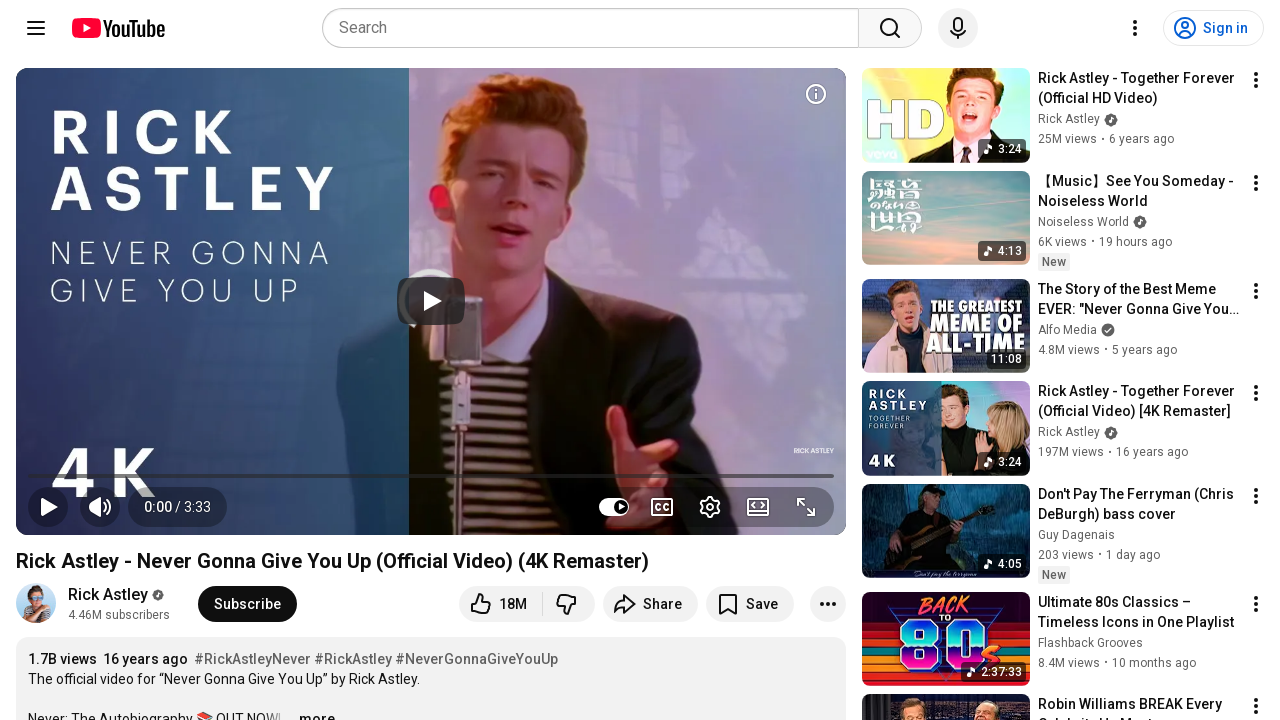

Retrieved src attribute from image element
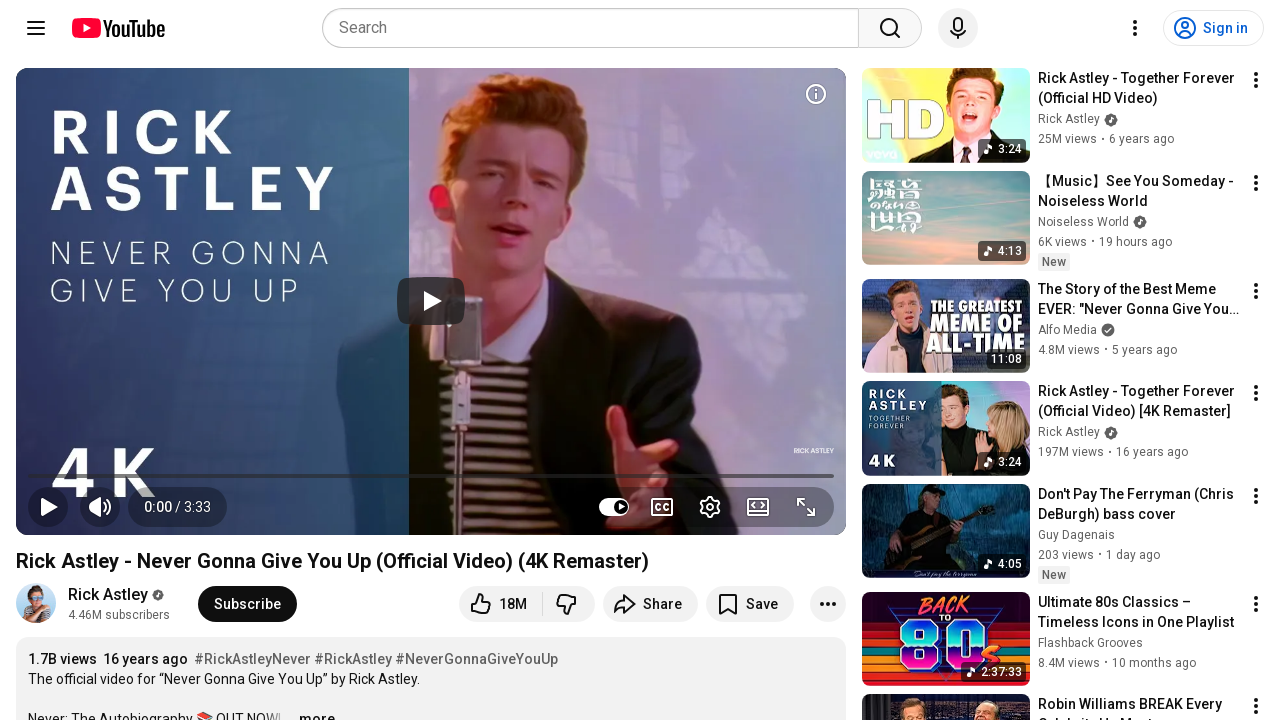

Retrieved page title
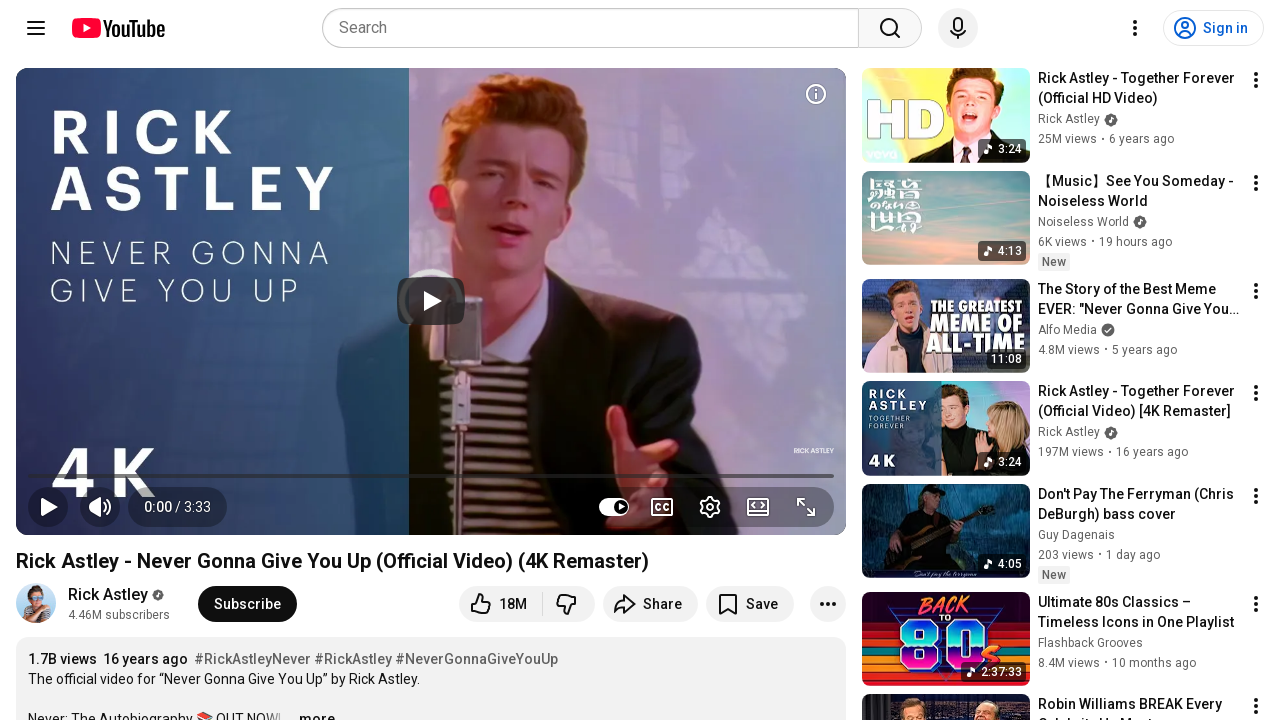

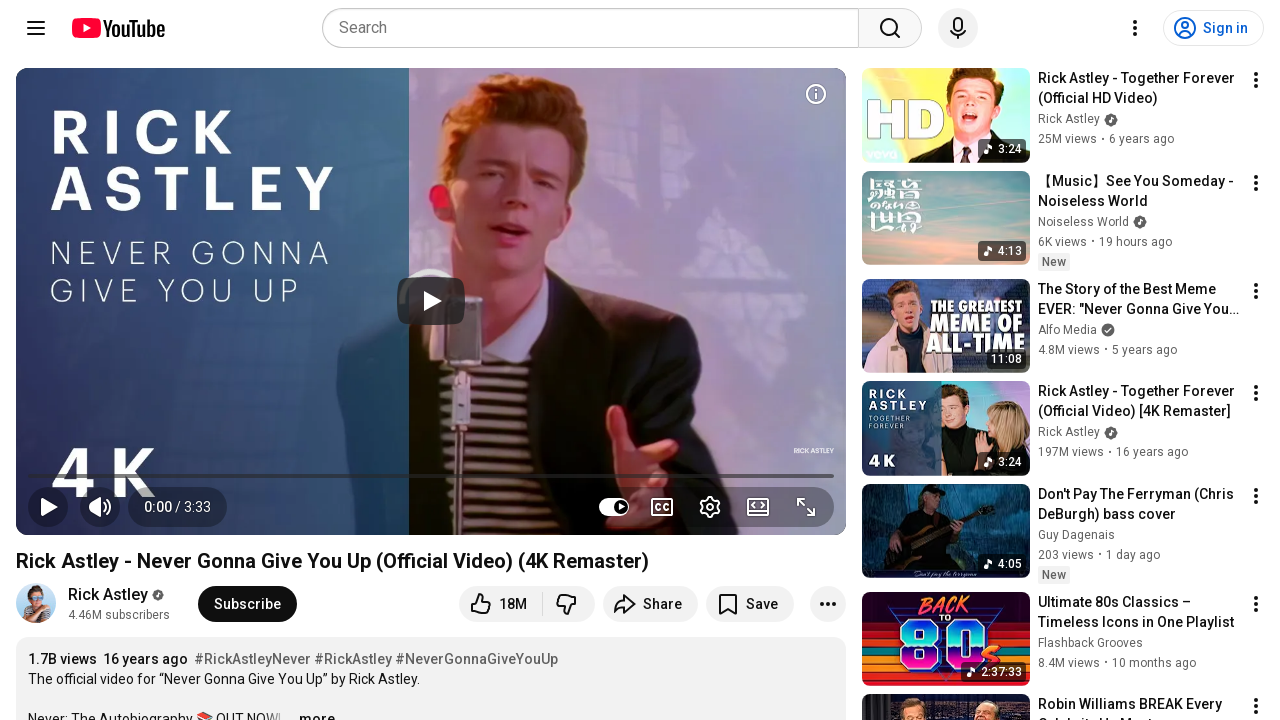